Automates playing the 0hh1 puzzle game by starting a new game, reading the grid state, and clicking tiles to solve the puzzle. The script starts a 12x12 game and interacts with the tile elements.

Starting URL: https://0hh1.com/

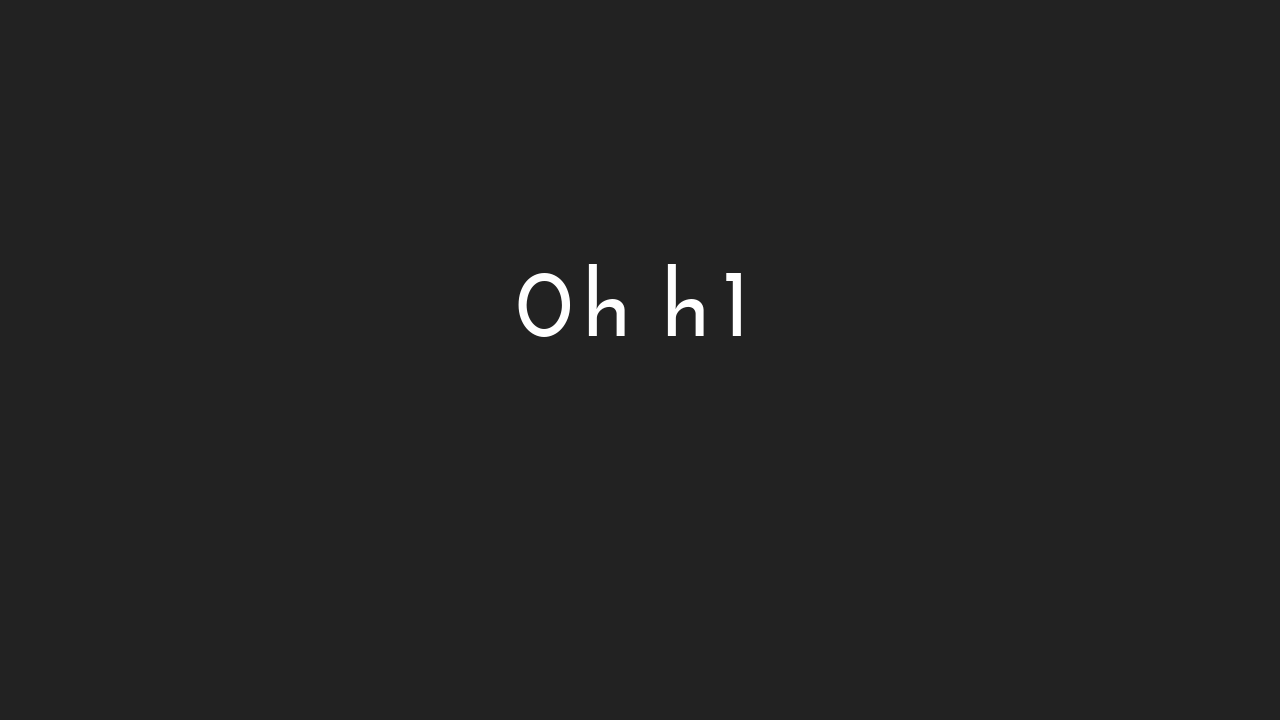

Started a new 12x12 game using JavaScript
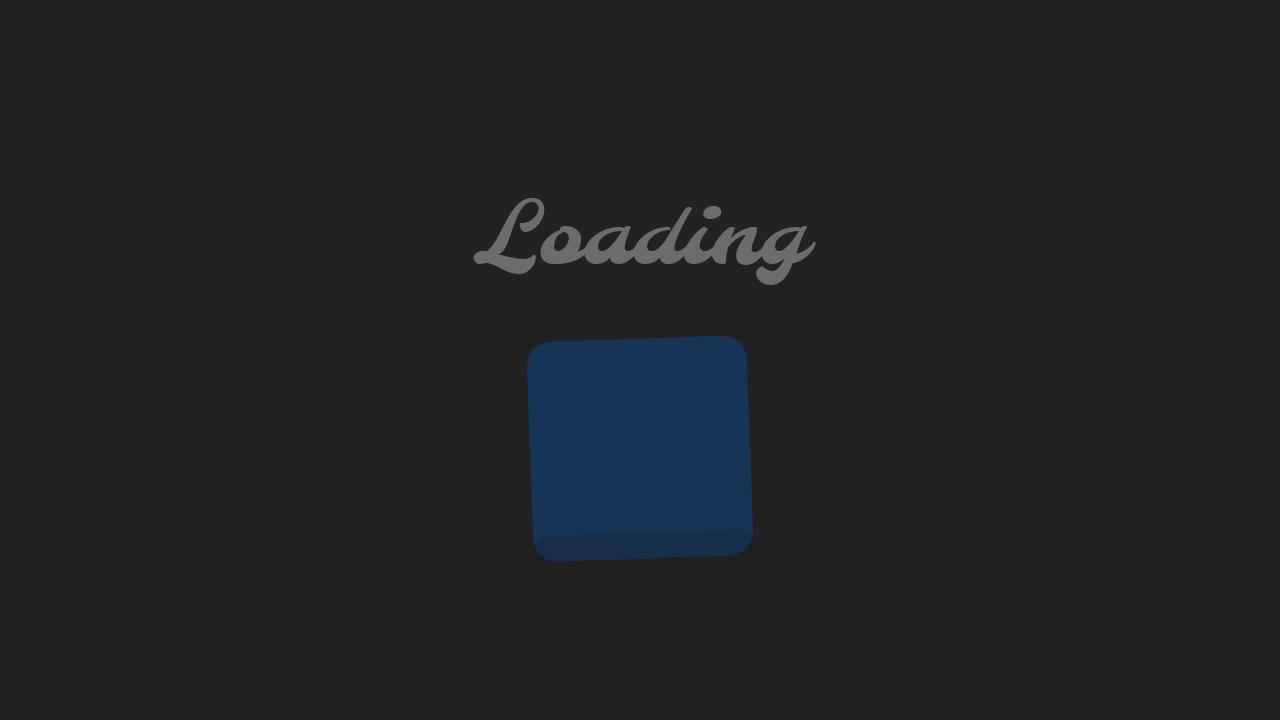

Waited 1000ms for game grid to load
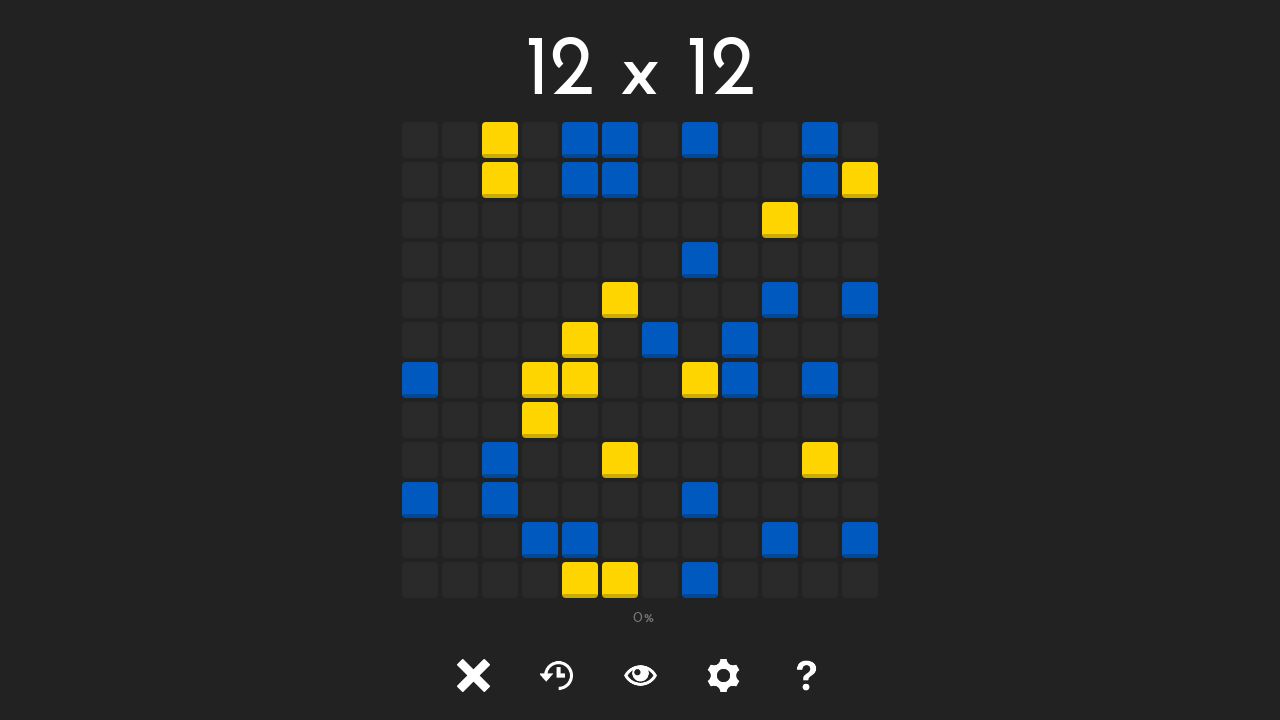

Read initial tile states from all 144 tiles in the 12x12 grid
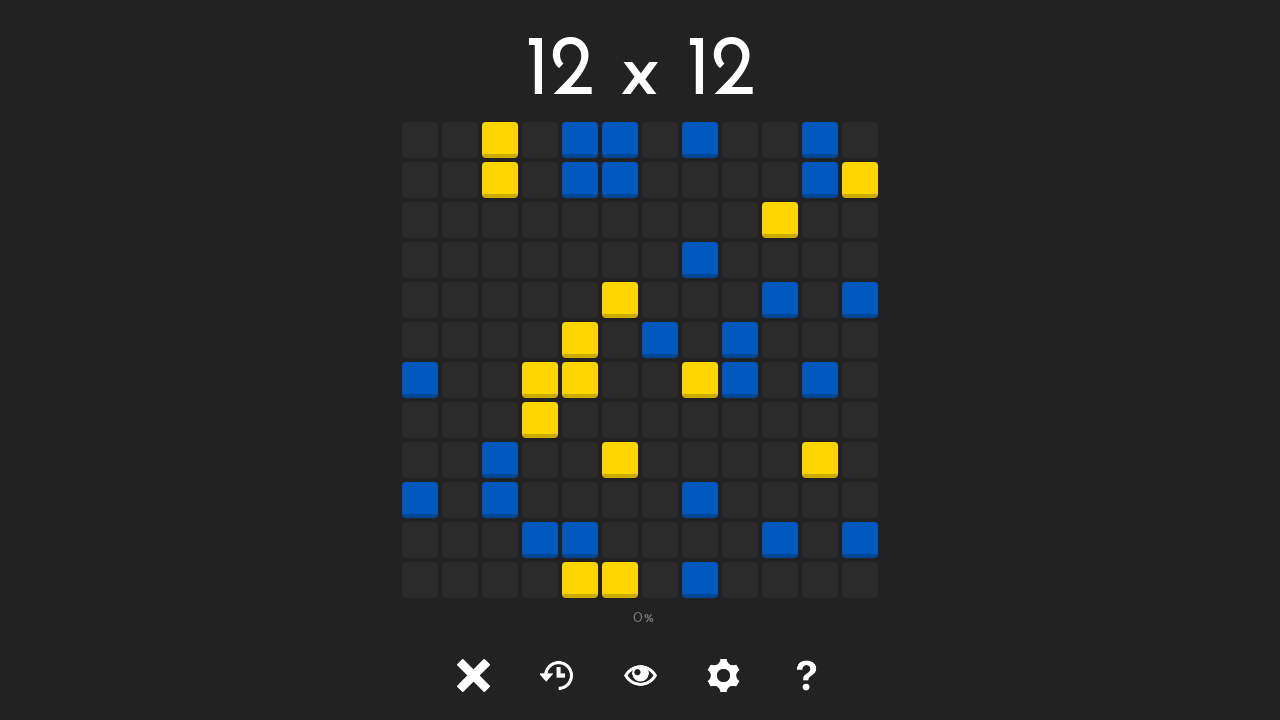

Clicked empty tile at position (0, 0) at (420, 140) on #tile-0-0
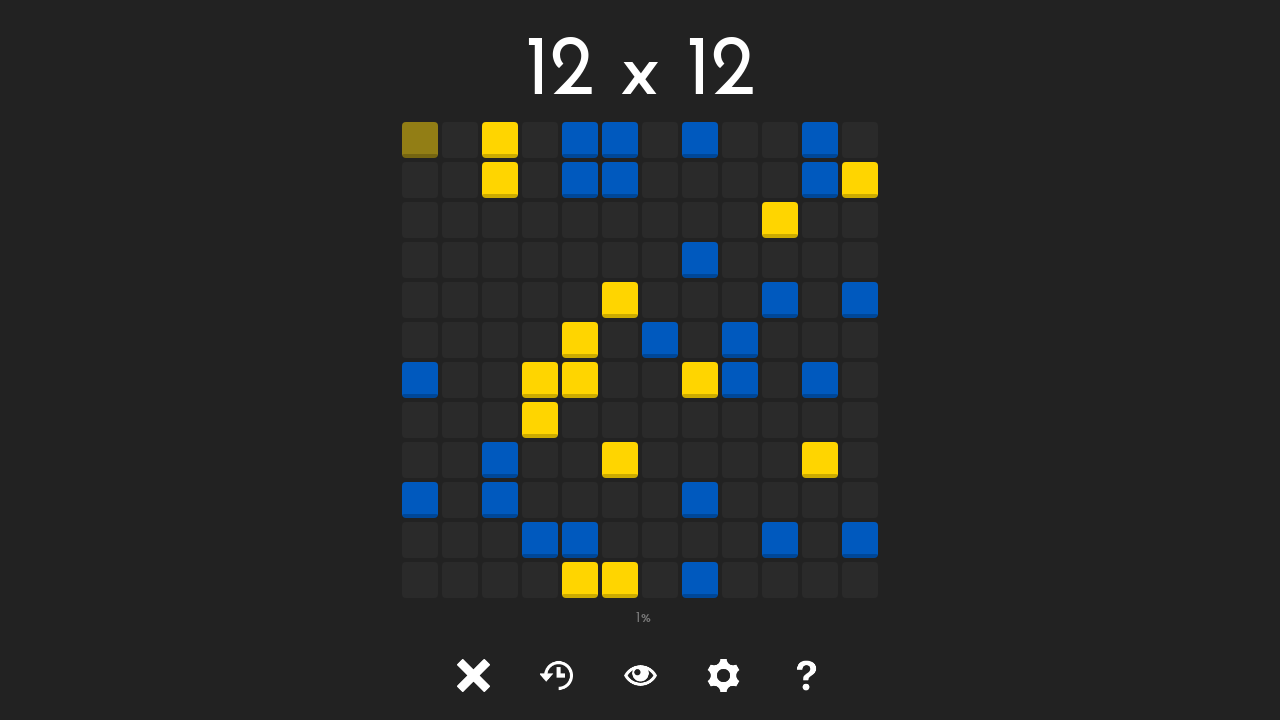

Clicked empty tile at position (0, 1) at (420, 180) on #tile-0-1
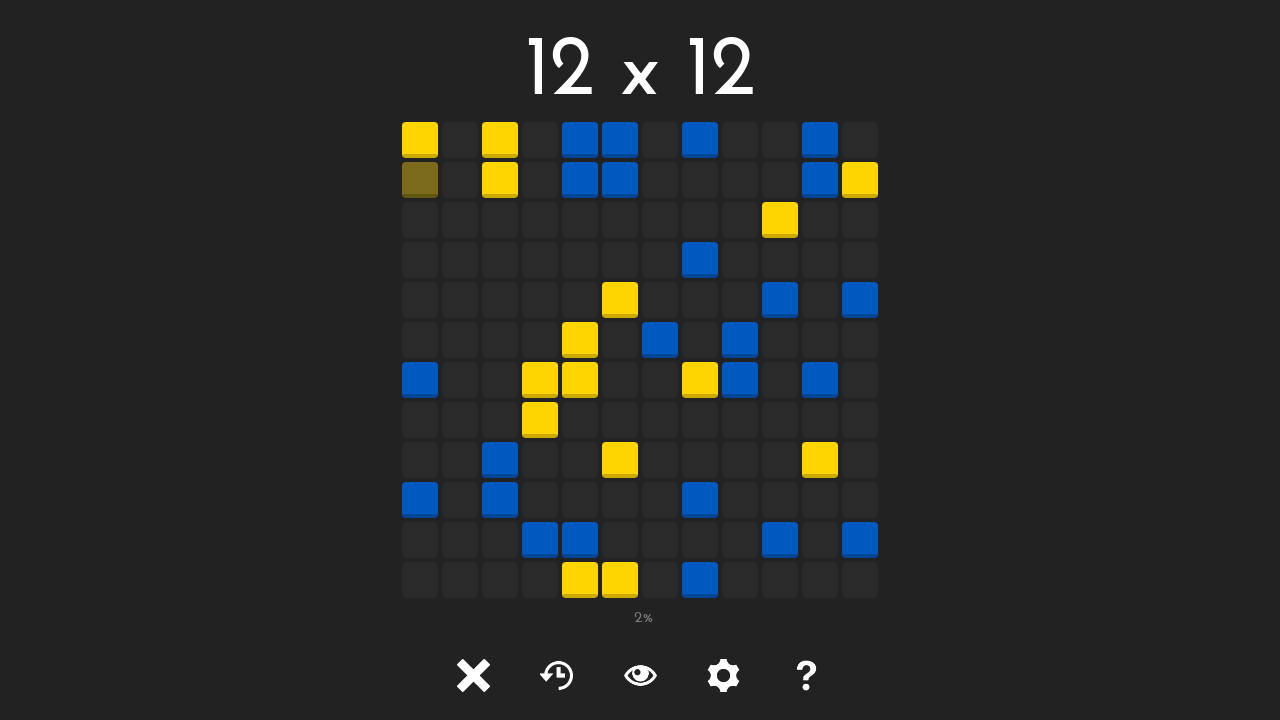

Clicked empty tile at position (0, 2) at (420, 220) on #tile-0-2
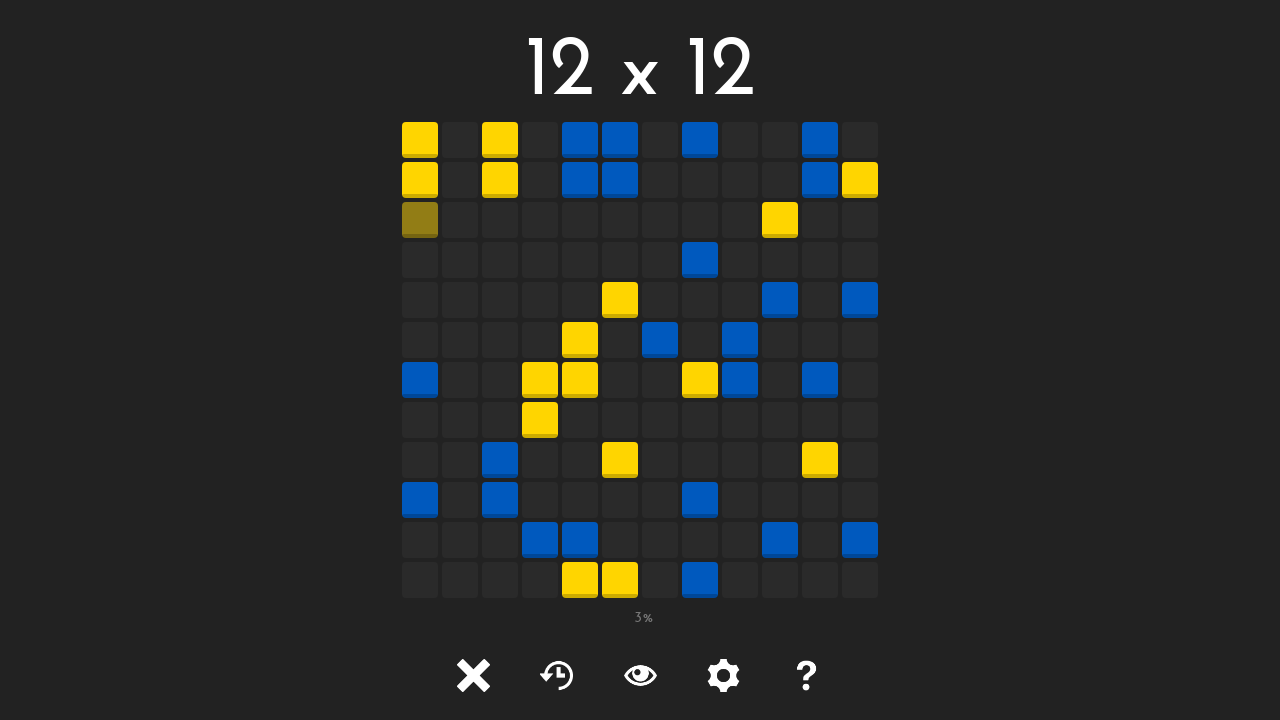

Clicked empty tile at position (0, 3) at (420, 260) on #tile-0-3
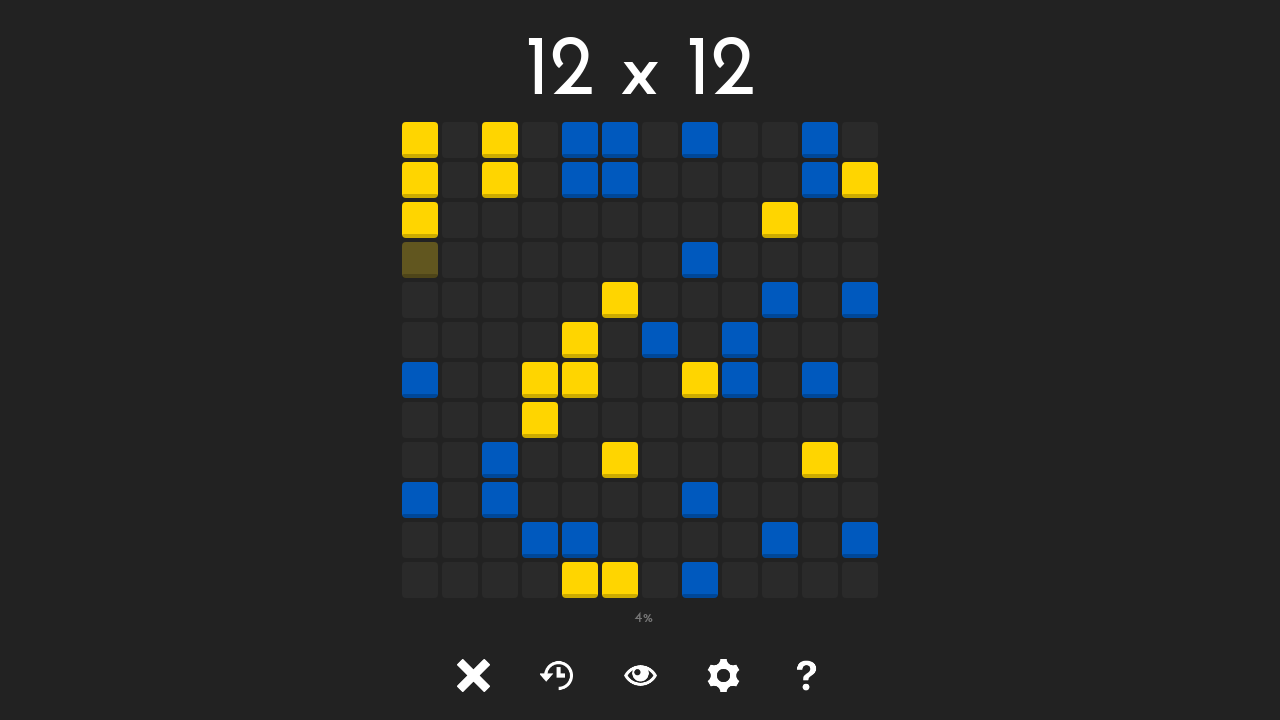

Clicked empty tile at position (0, 4) at (420, 300) on #tile-0-4
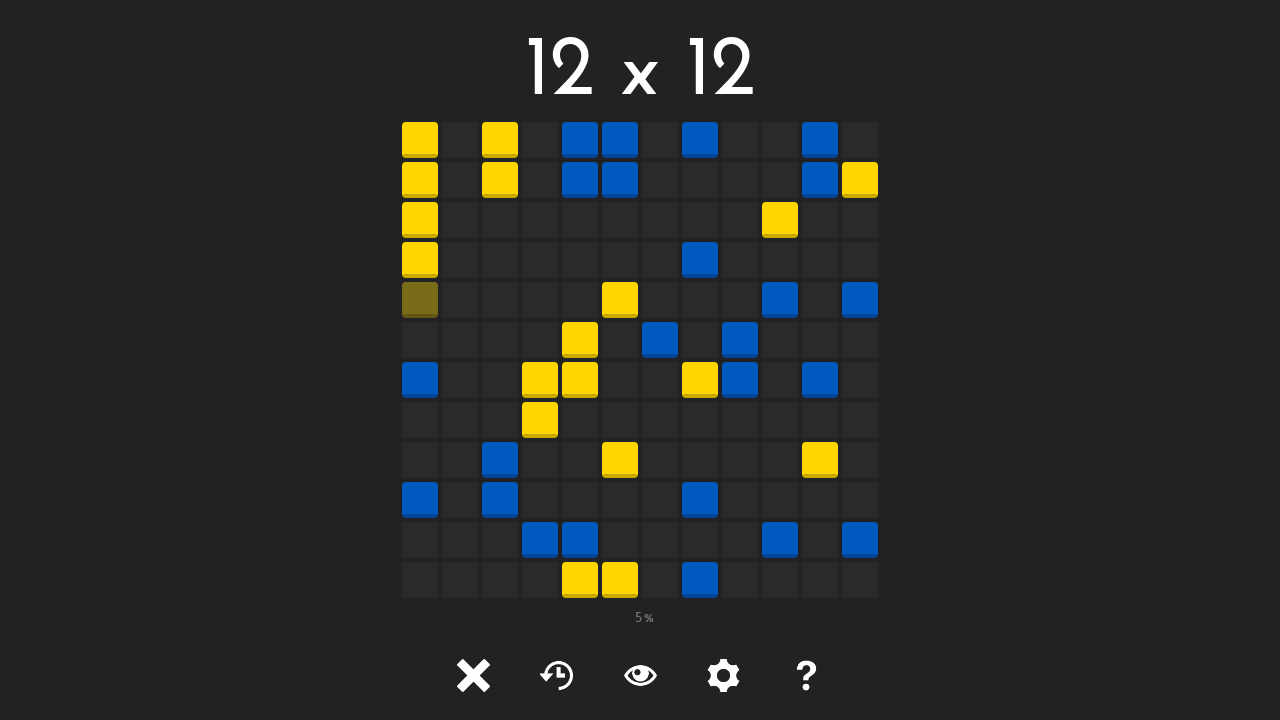

Clicked empty tile at position (0, 5) at (420, 340) on #tile-0-5
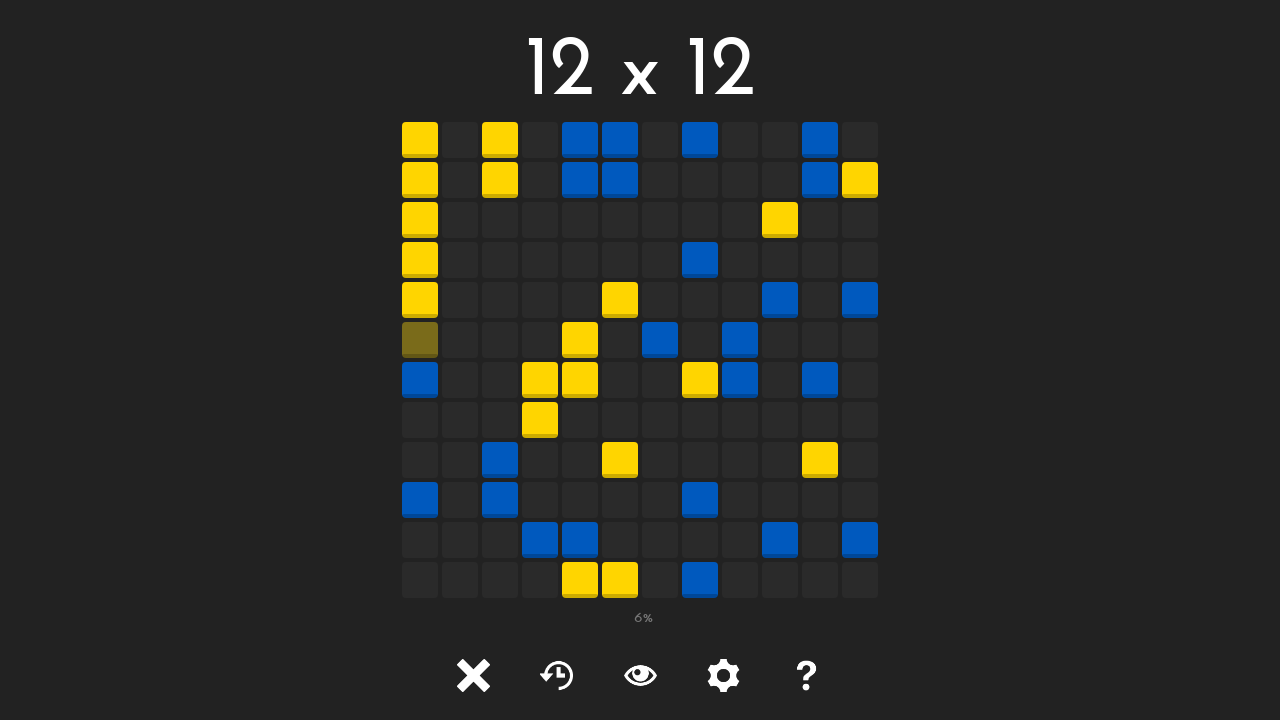

Clicked empty tile at position (0, 7) at (420, 420) on #tile-0-7
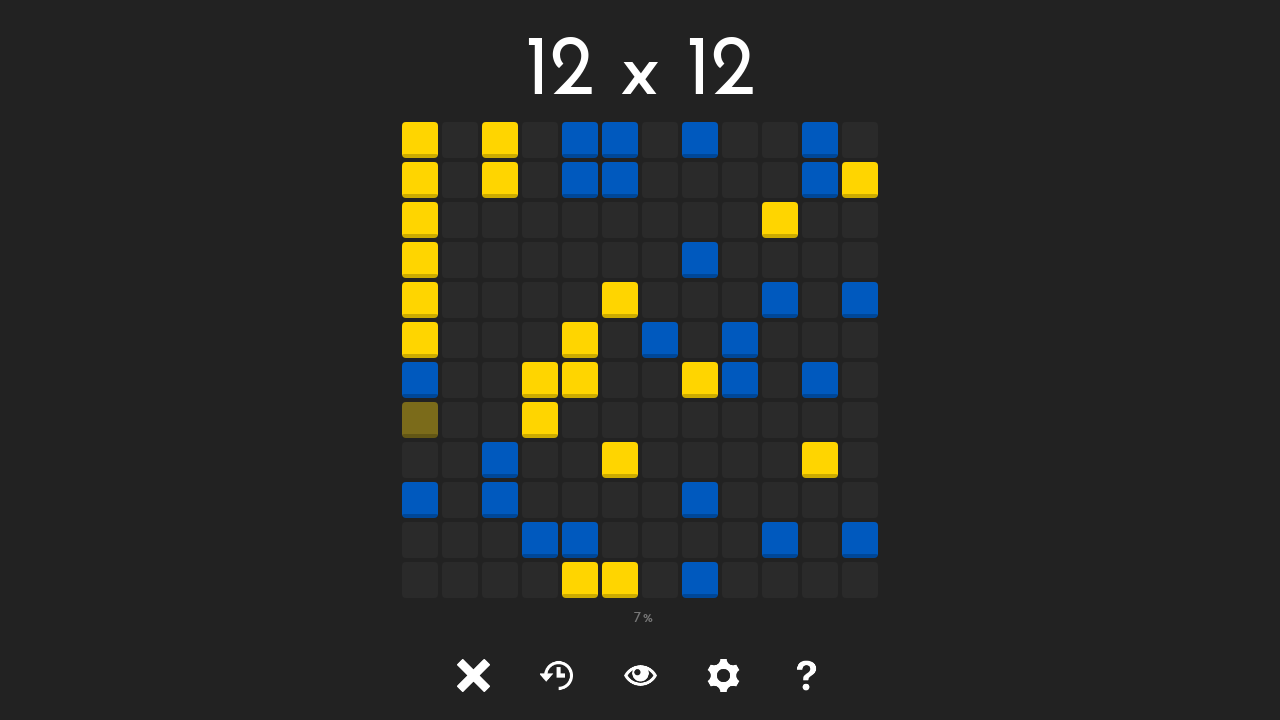

Clicked empty tile at position (0, 8) at (420, 460) on #tile-0-8
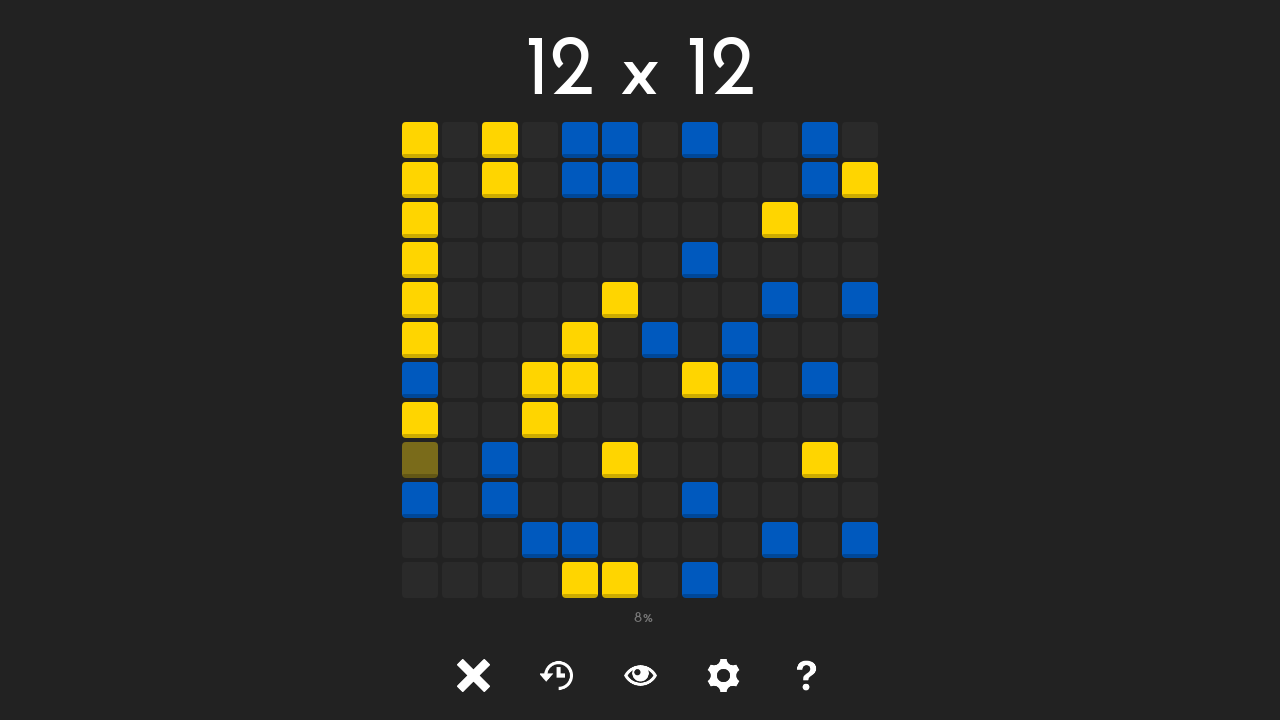

Clicked empty tile at position (0, 10) at (420, 540) on #tile-0-10
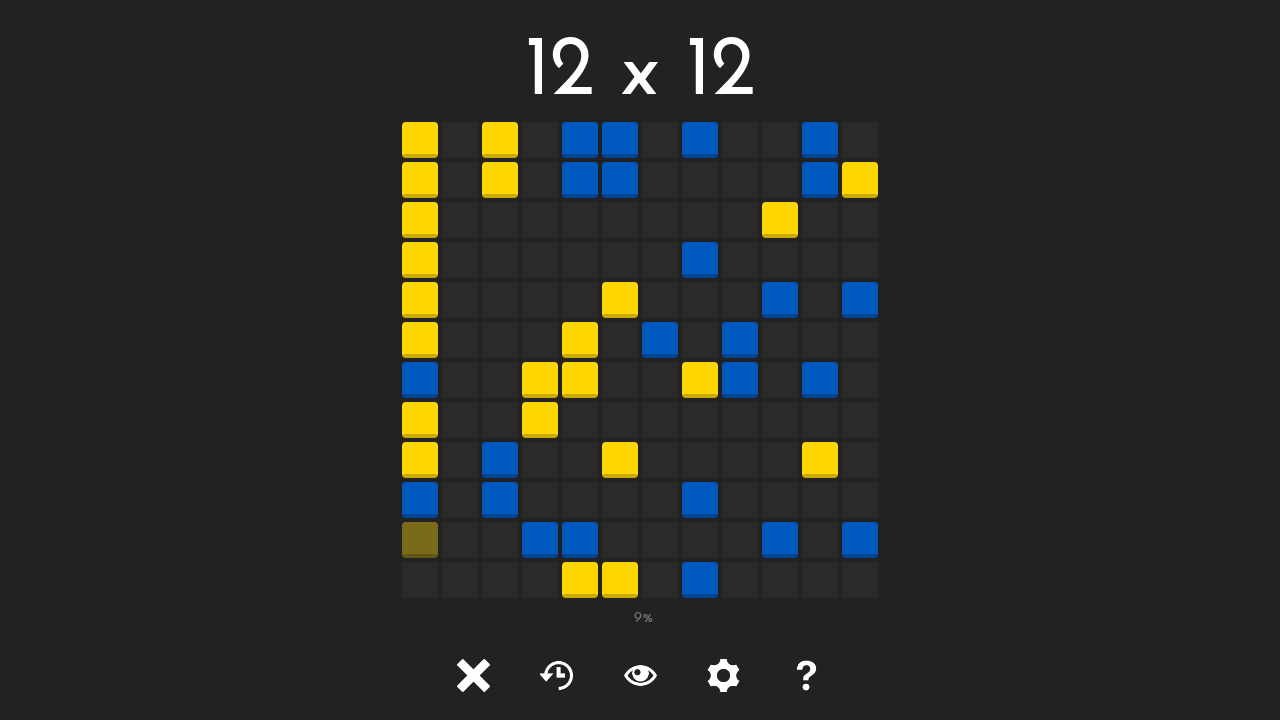

Clicked empty tile at position (0, 11) at (420, 580) on #tile-0-11
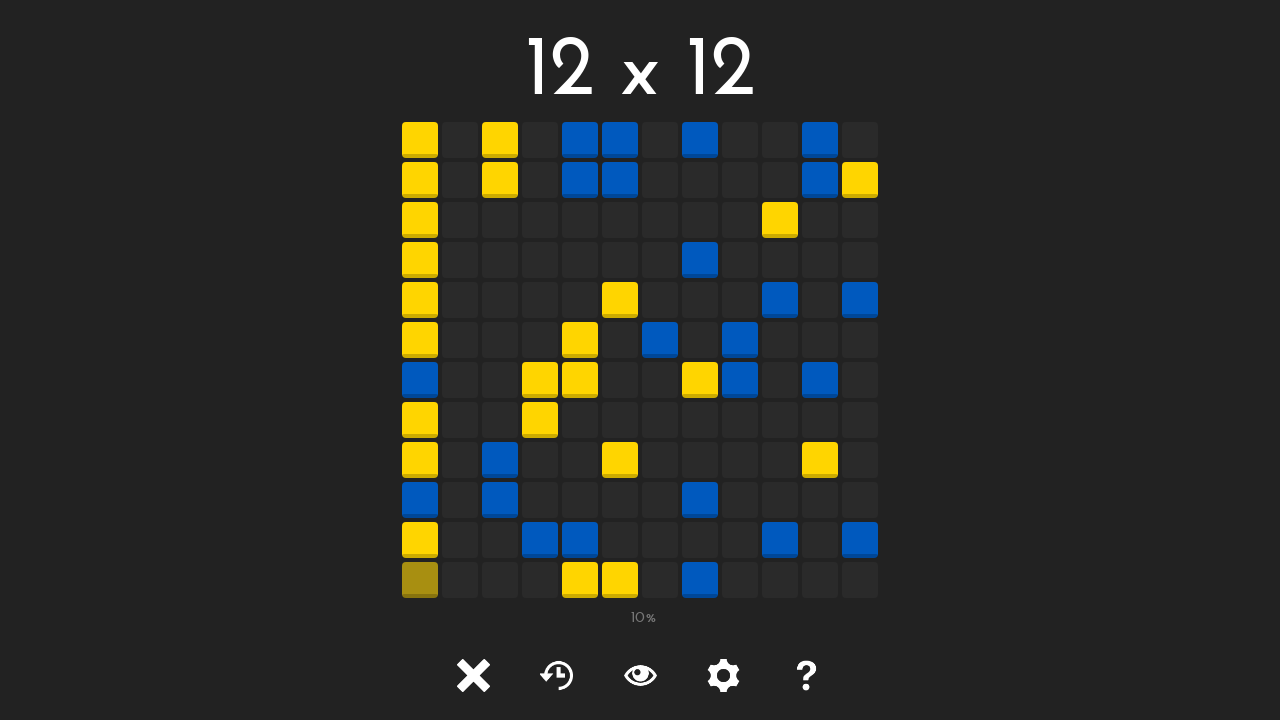

Clicked empty tile at position (1, 0) at (460, 140) on #tile-1-0
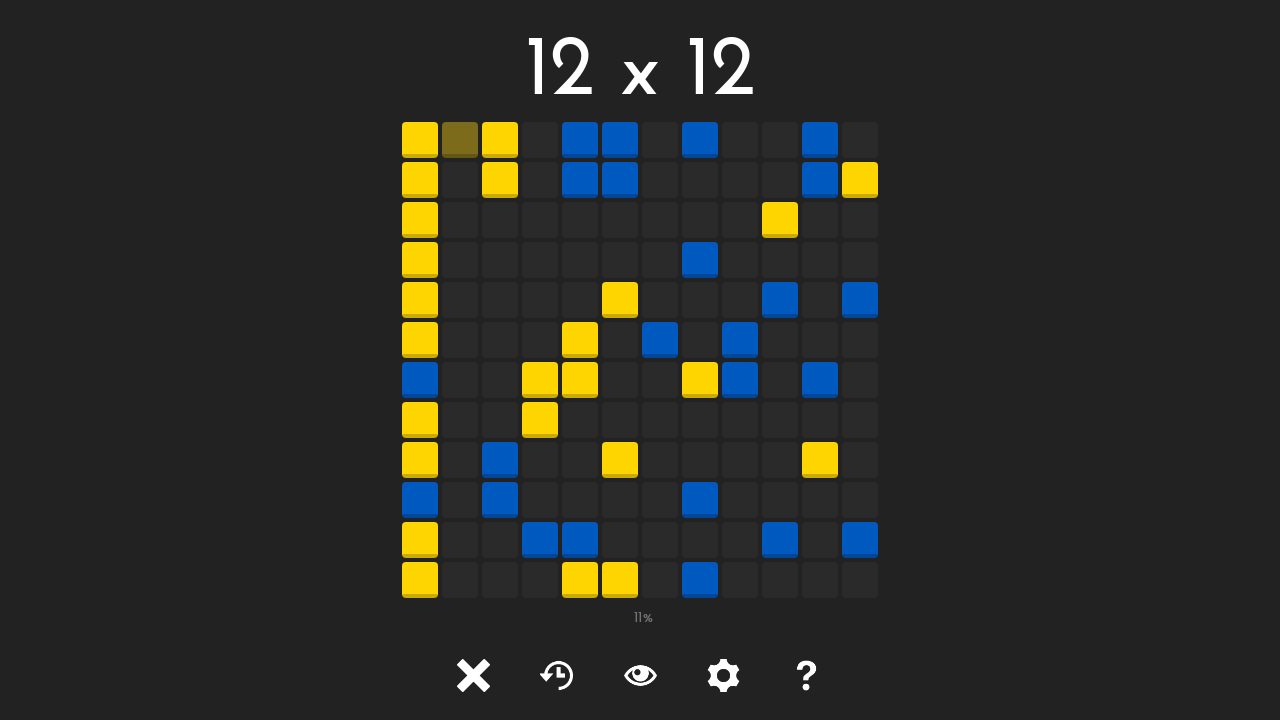

Clicked empty tile at position (1, 1) at (460, 180) on #tile-1-1
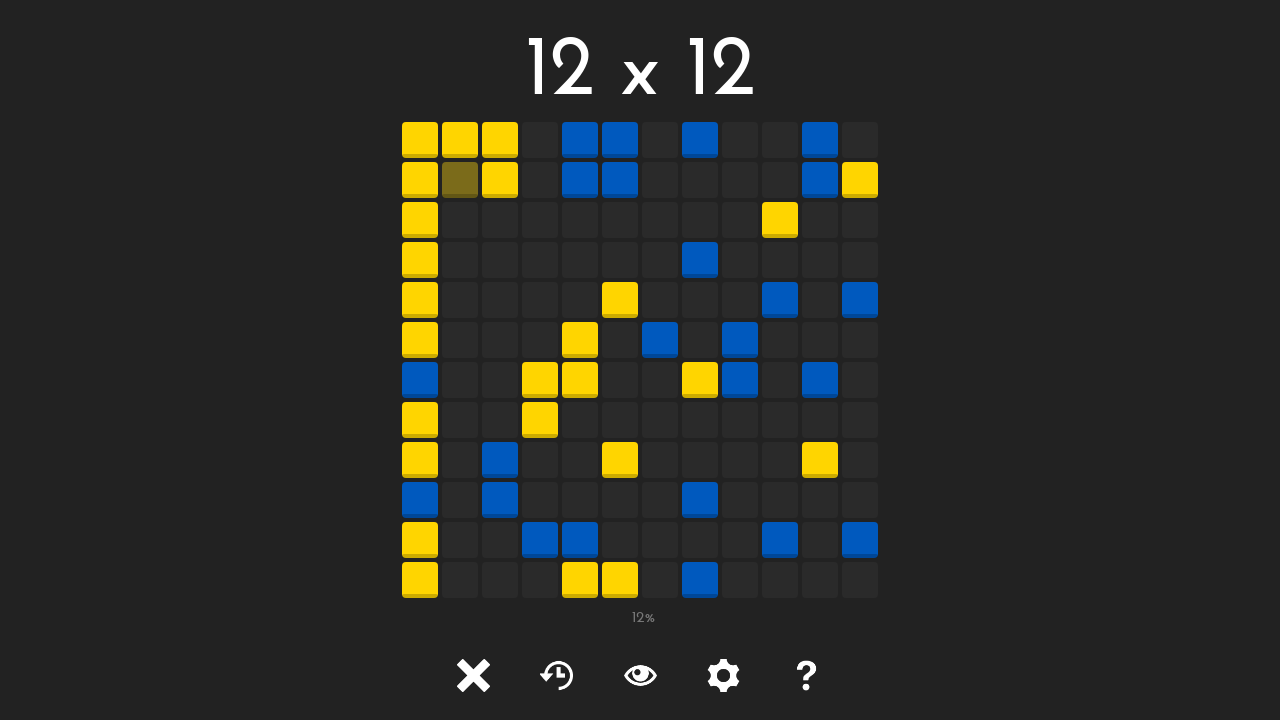

Clicked empty tile at position (1, 2) at (460, 220) on #tile-1-2
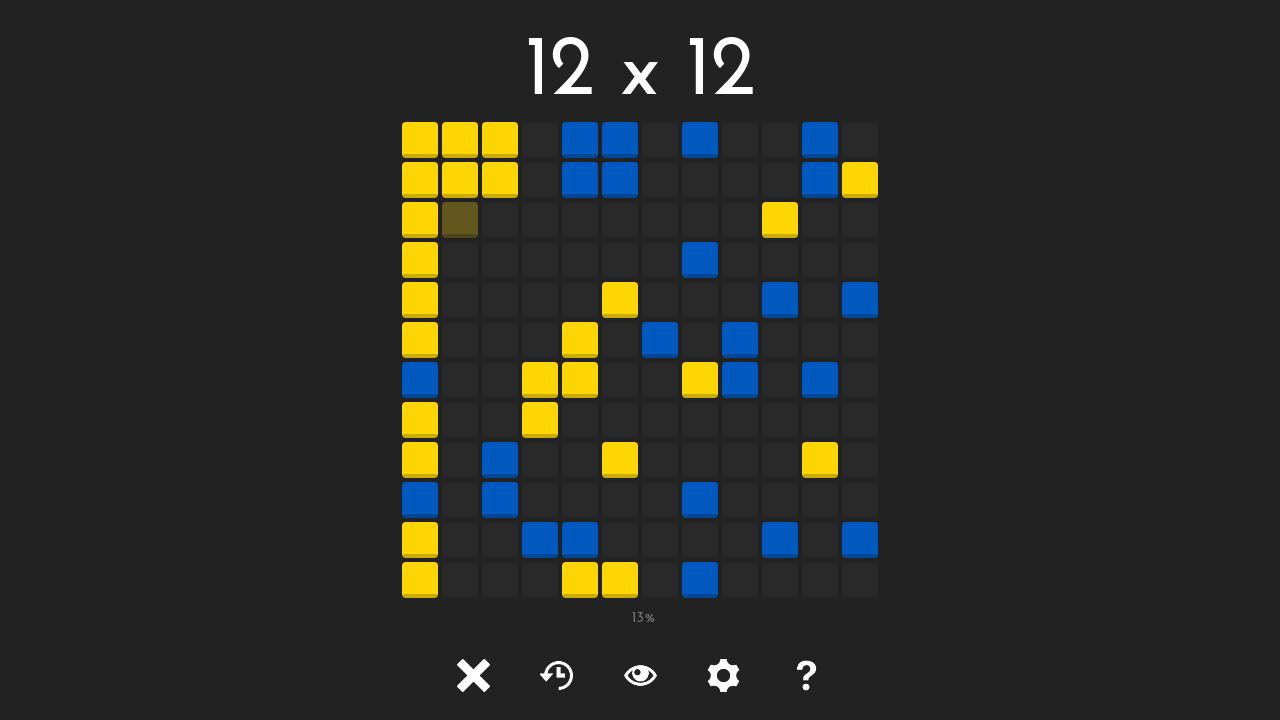

Clicked empty tile at position (1, 3) at (460, 260) on #tile-1-3
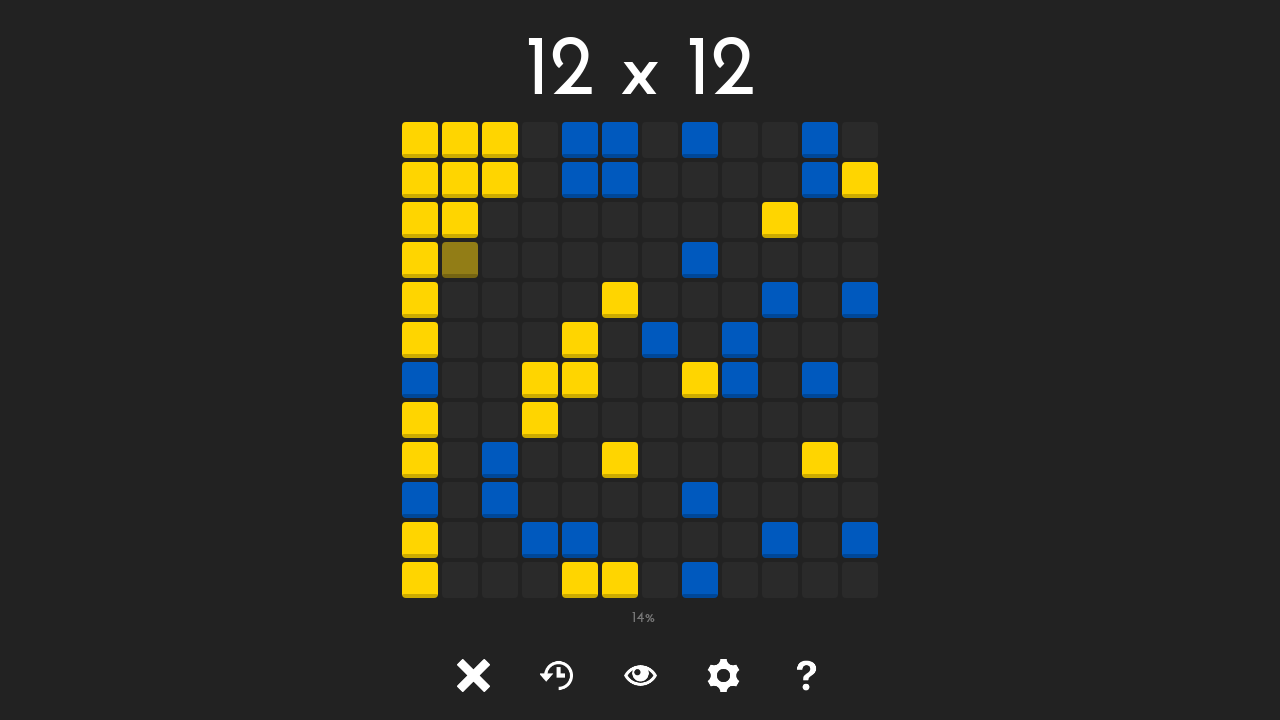

Clicked empty tile at position (1, 4) at (460, 300) on #tile-1-4
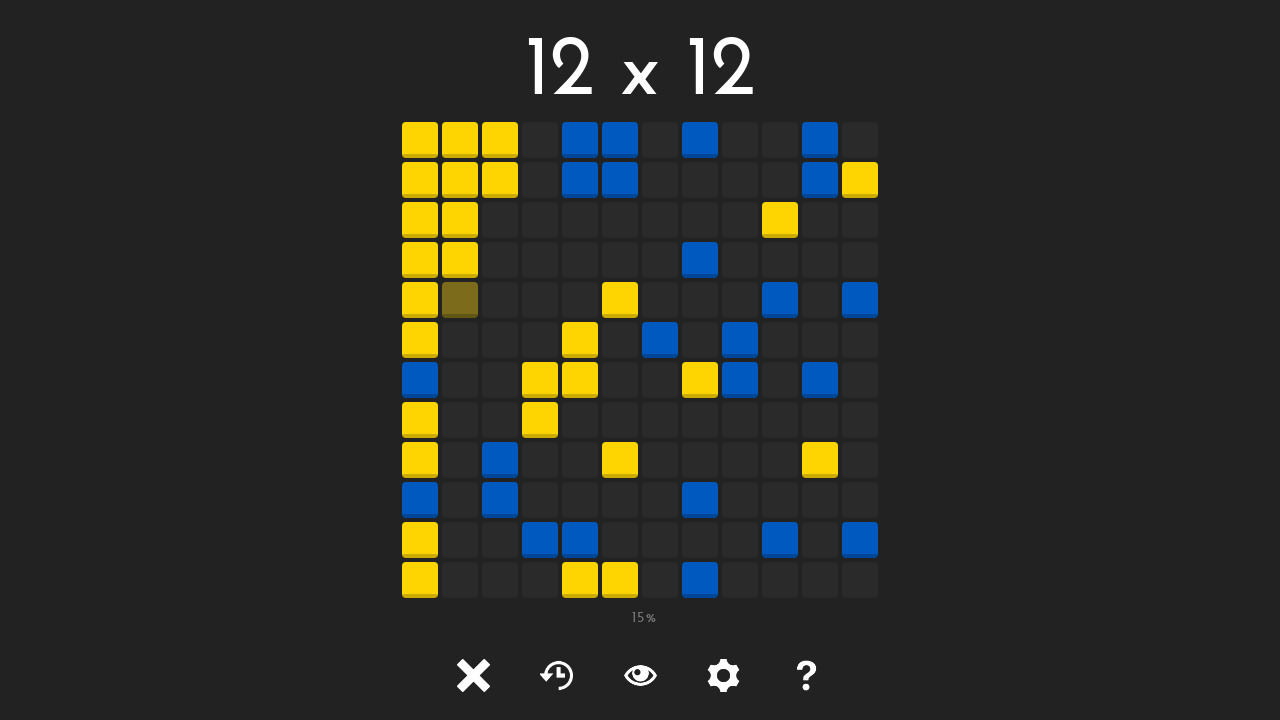

Clicked empty tile at position (1, 5) at (460, 340) on #tile-1-5
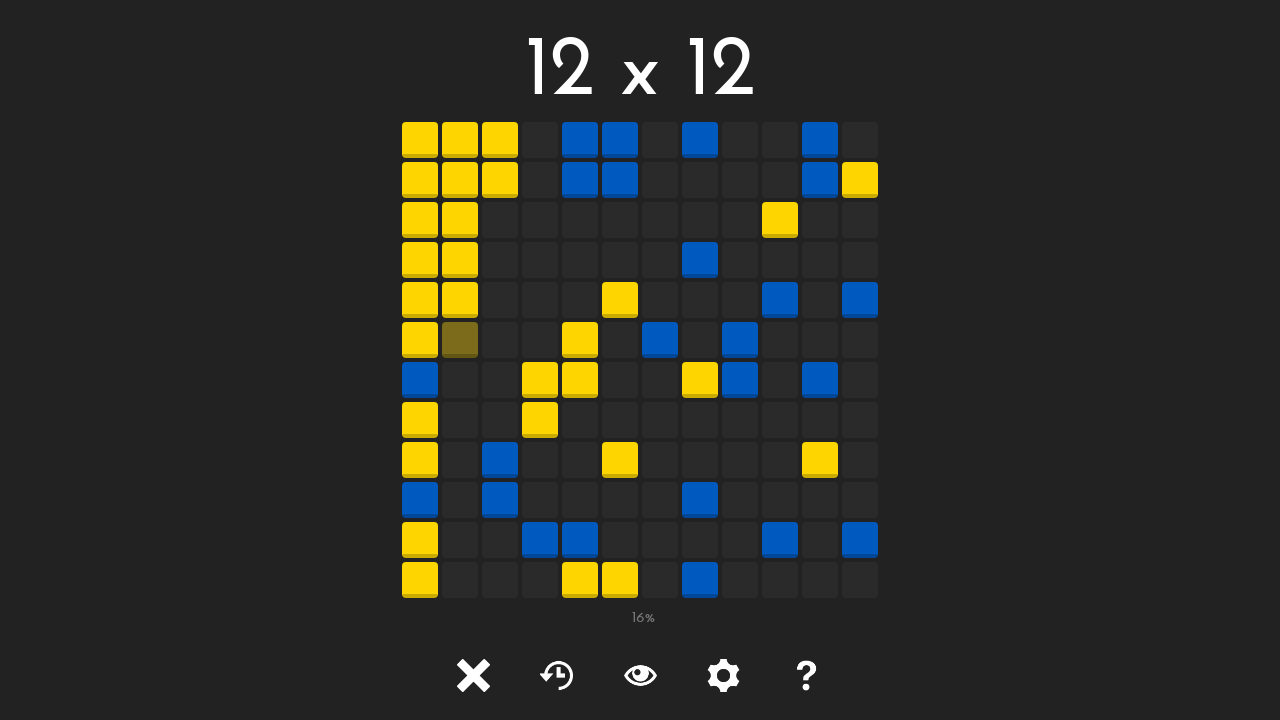

Clicked empty tile at position (1, 6) at (460, 380) on #tile-1-6
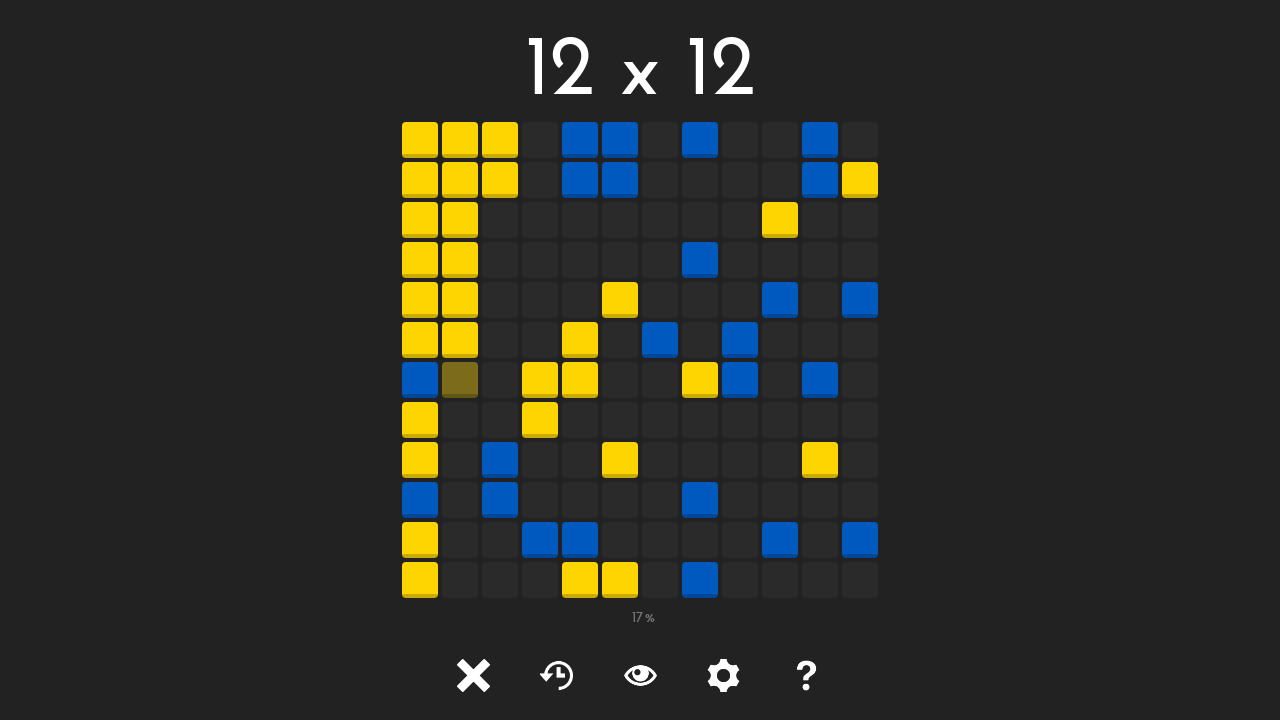

Clicked empty tile at position (1, 7) at (460, 420) on #tile-1-7
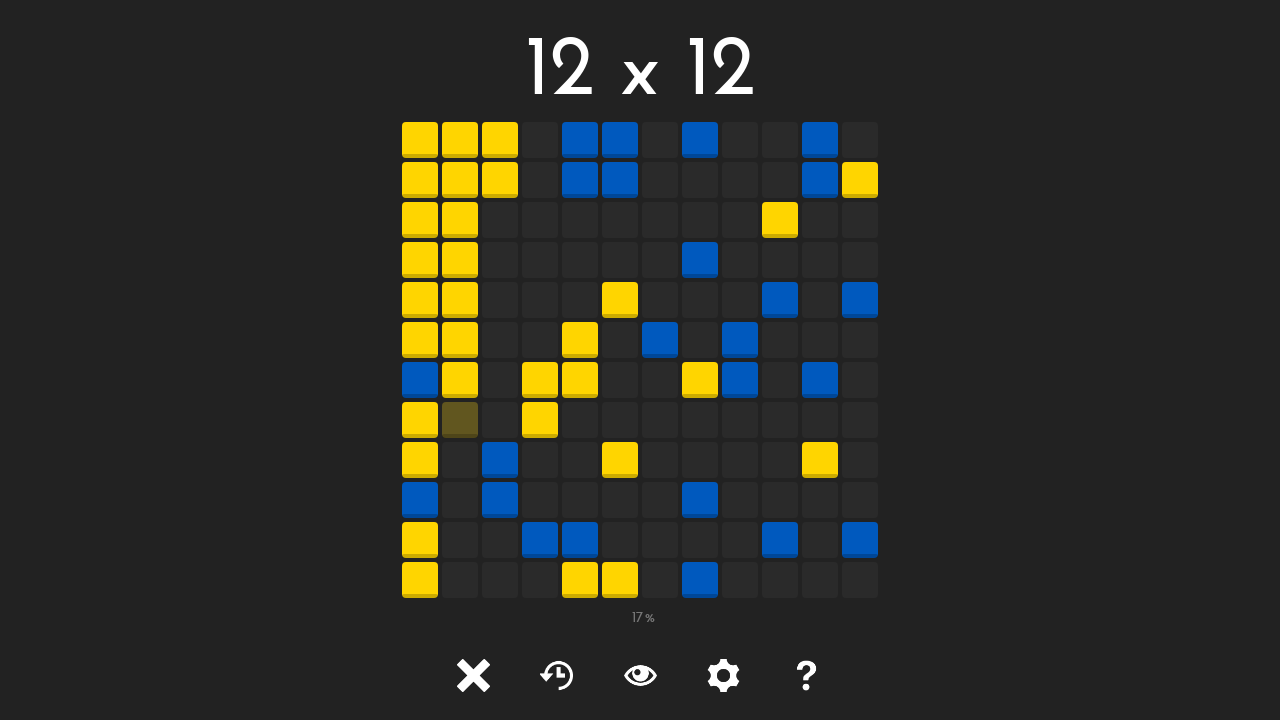

Clicked empty tile at position (1, 8) at (460, 460) on #tile-1-8
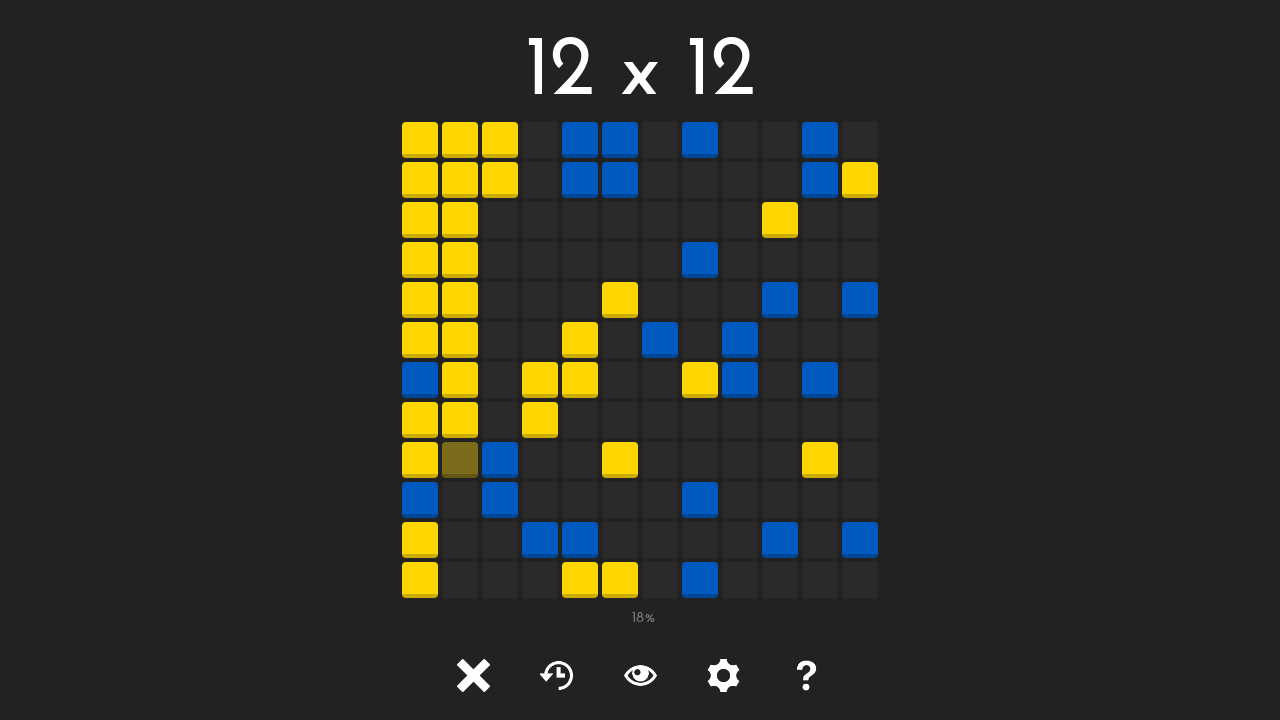

Clicked empty tile at position (1, 9) at (460, 500) on #tile-1-9
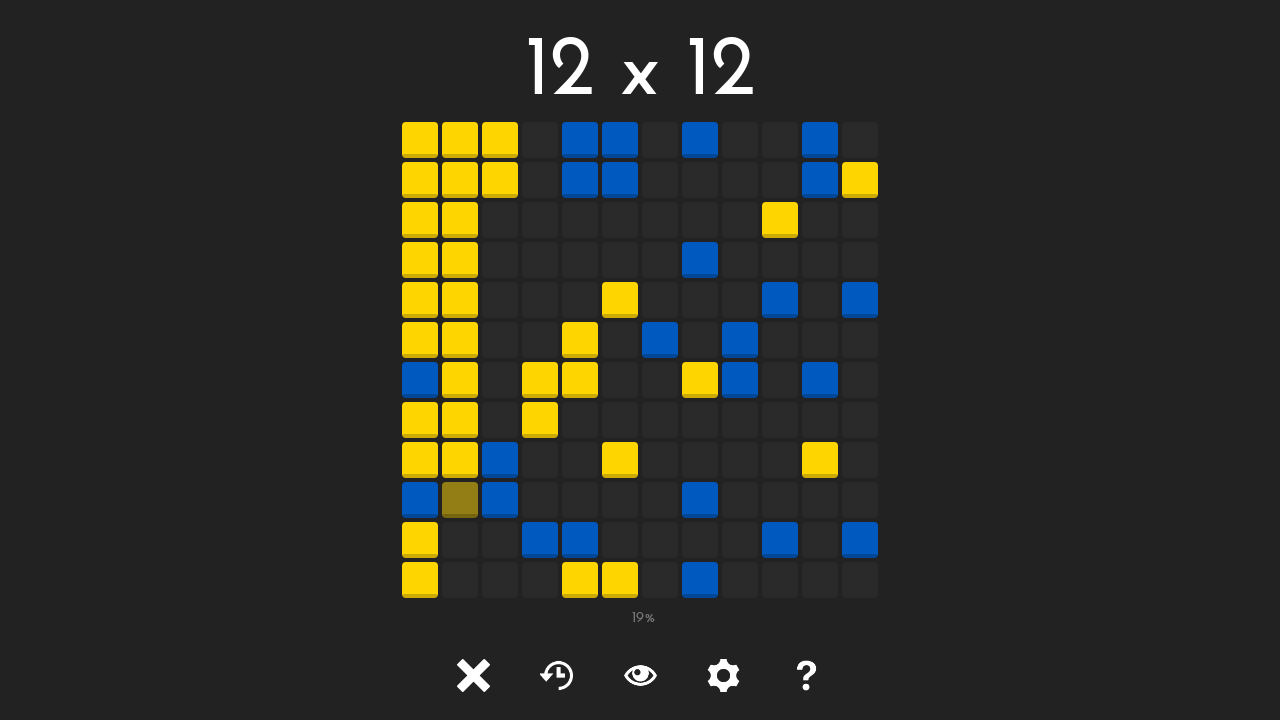

Clicked empty tile at position (1, 10) at (460, 540) on #tile-1-10
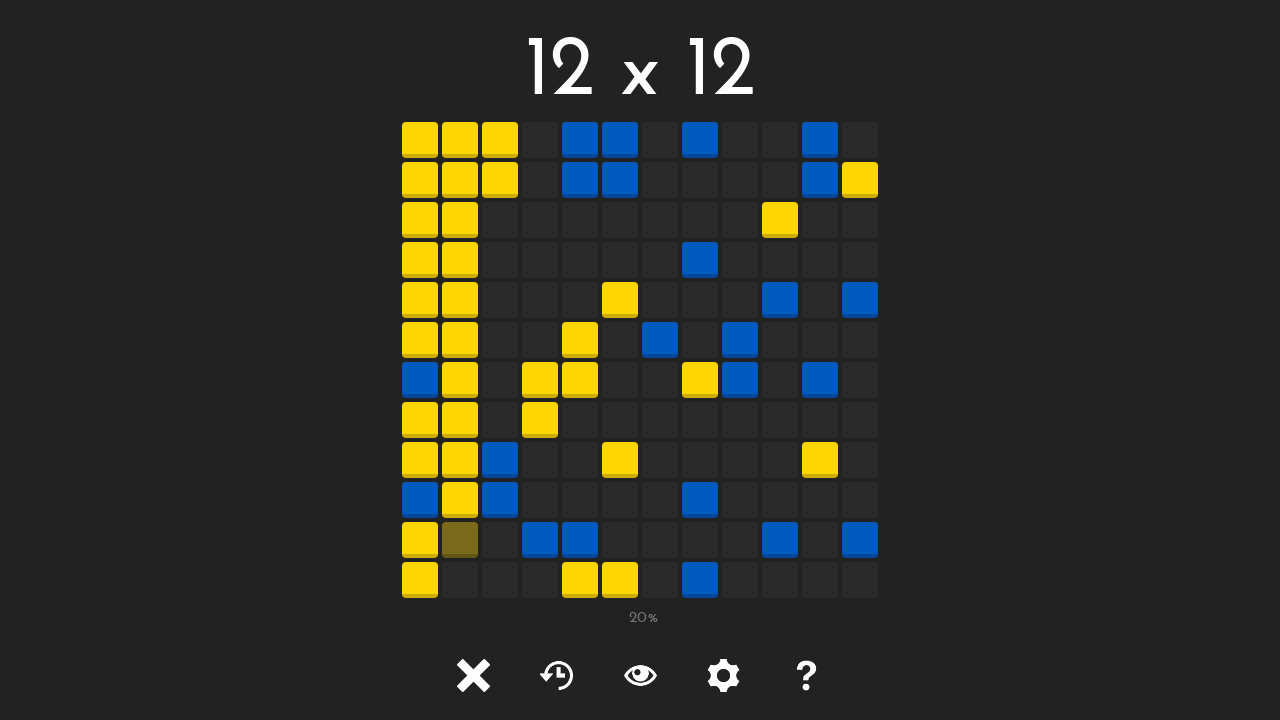

Clicked empty tile at position (1, 11) at (460, 580) on #tile-1-11
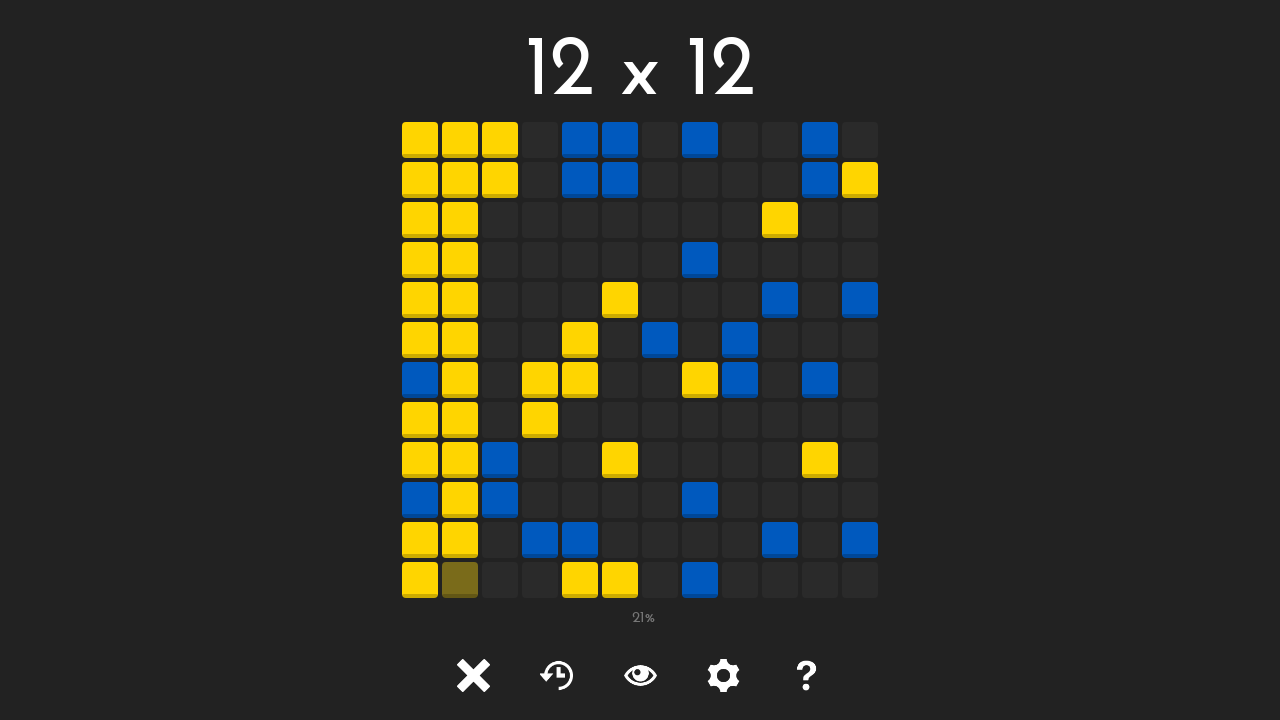

Clicked empty tile at position (2, 2) at (500, 220) on #tile-2-2
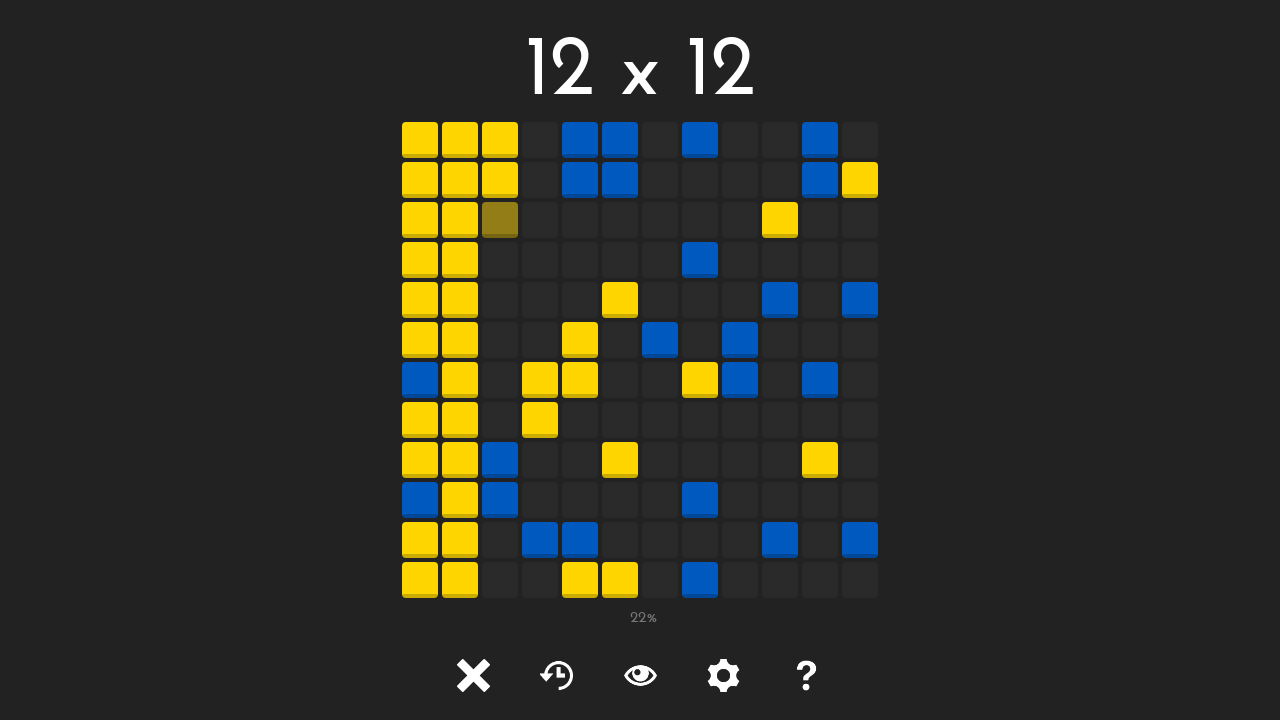

Clicked empty tile at position (2, 3) at (500, 260) on #tile-2-3
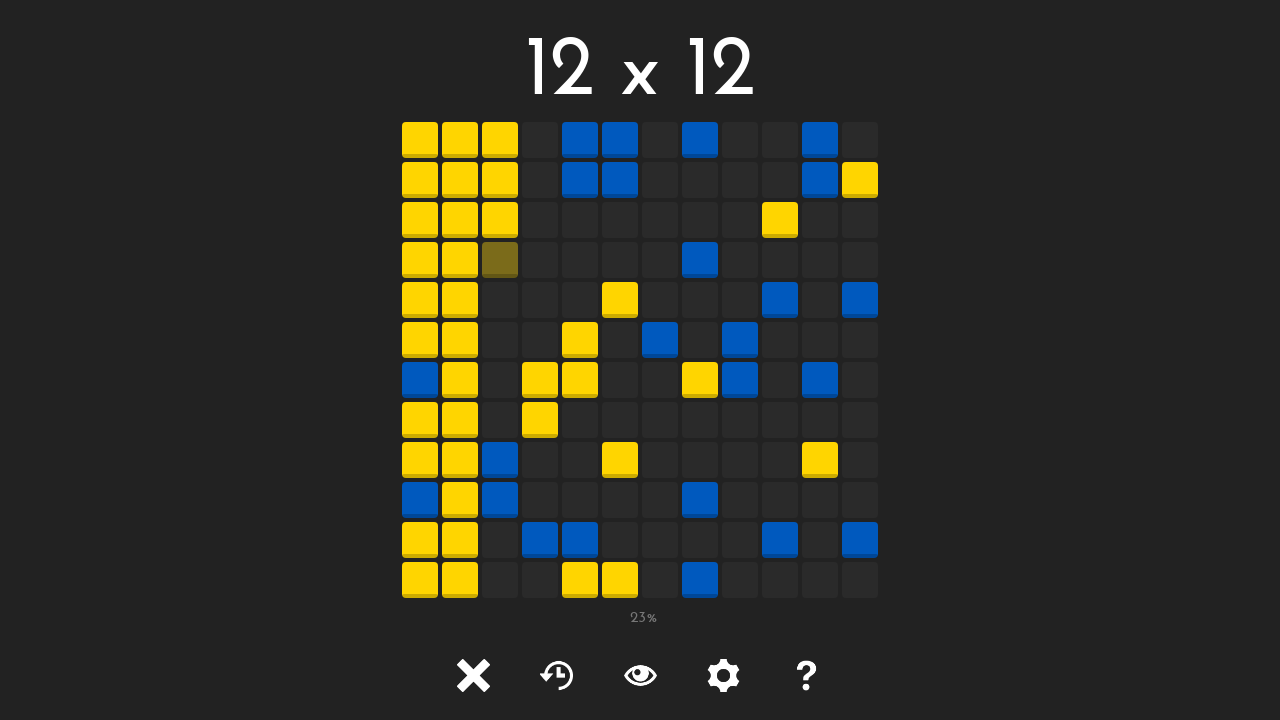

Clicked empty tile at position (2, 4) at (500, 300) on #tile-2-4
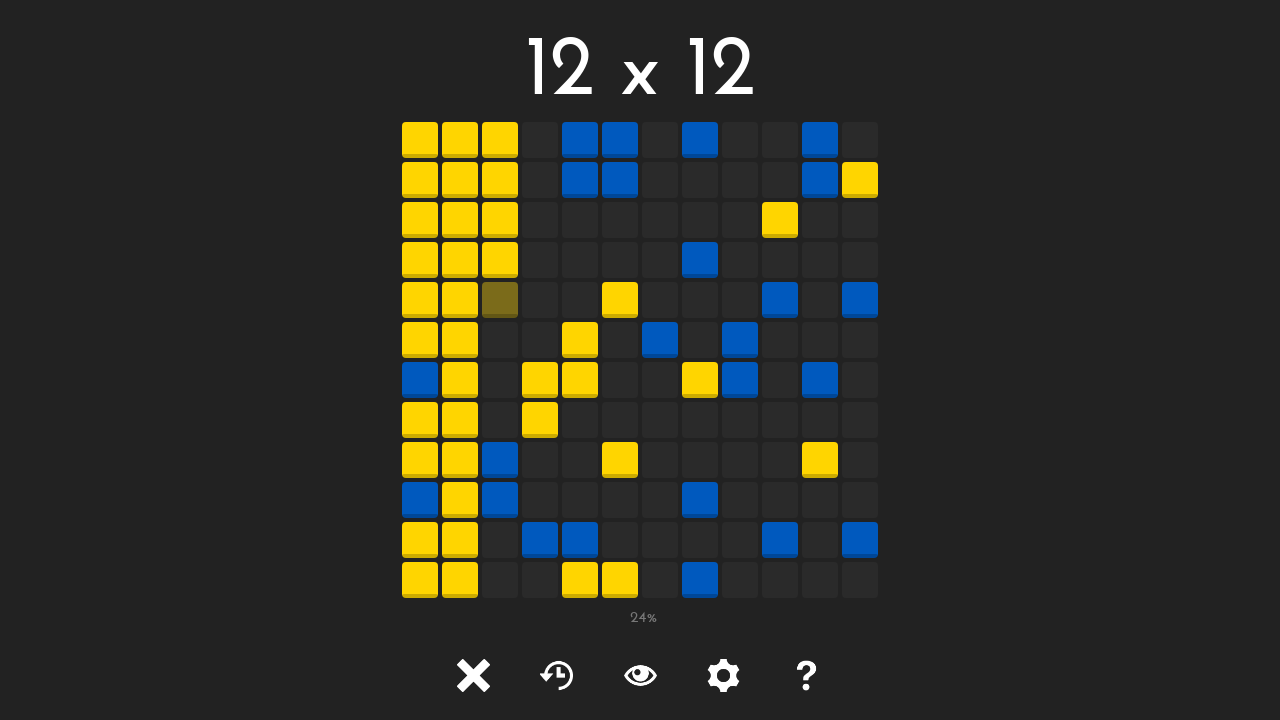

Clicked empty tile at position (2, 5) at (500, 340) on #tile-2-5
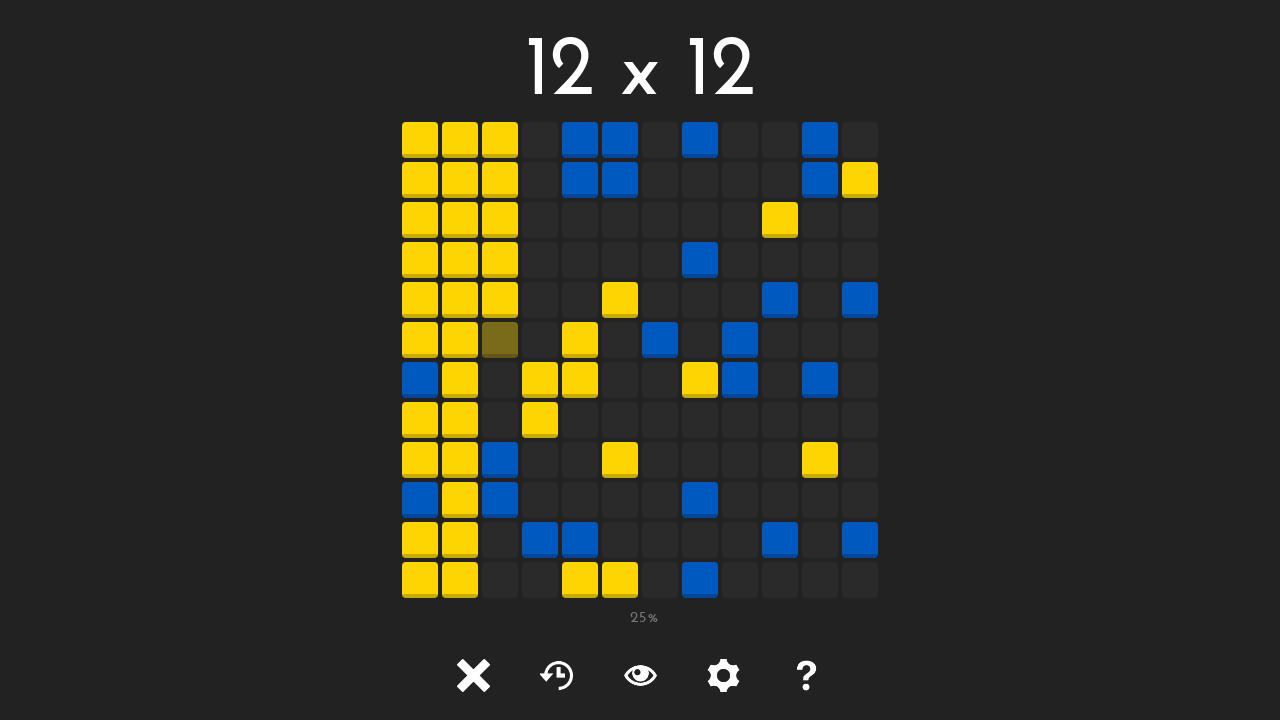

Clicked empty tile at position (2, 6) at (500, 380) on #tile-2-6
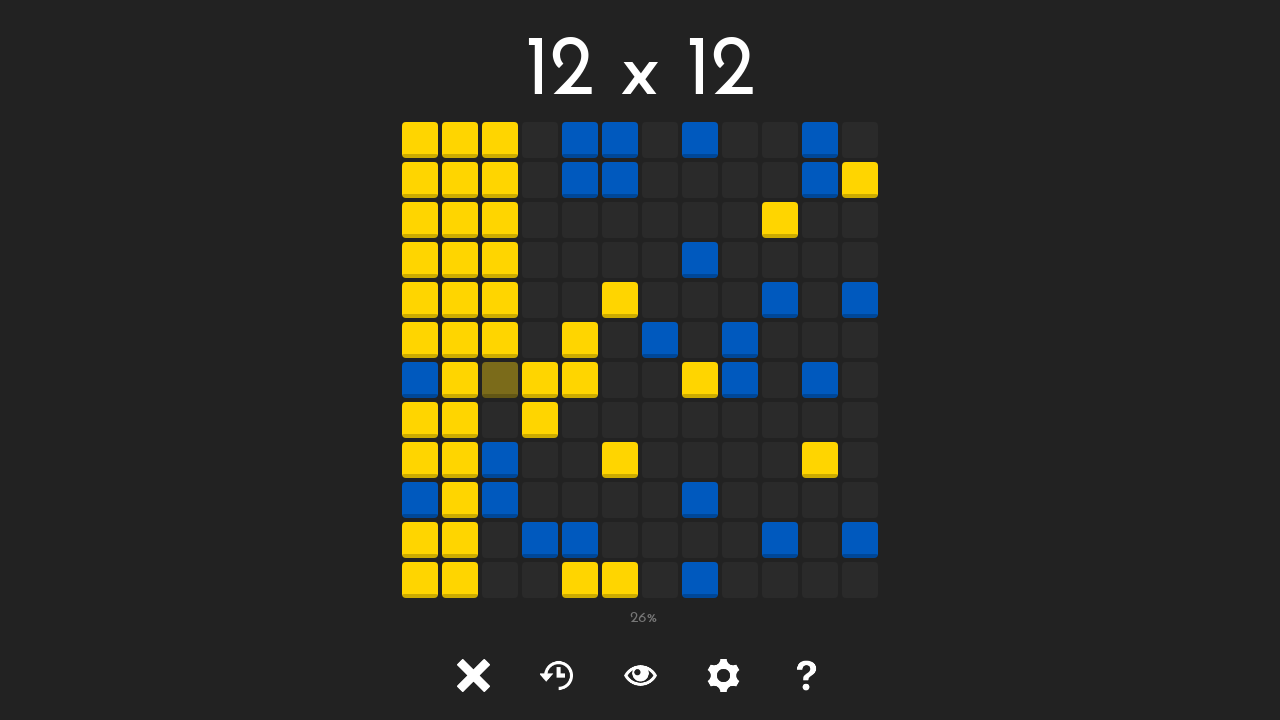

Clicked empty tile at position (2, 7) at (500, 420) on #tile-2-7
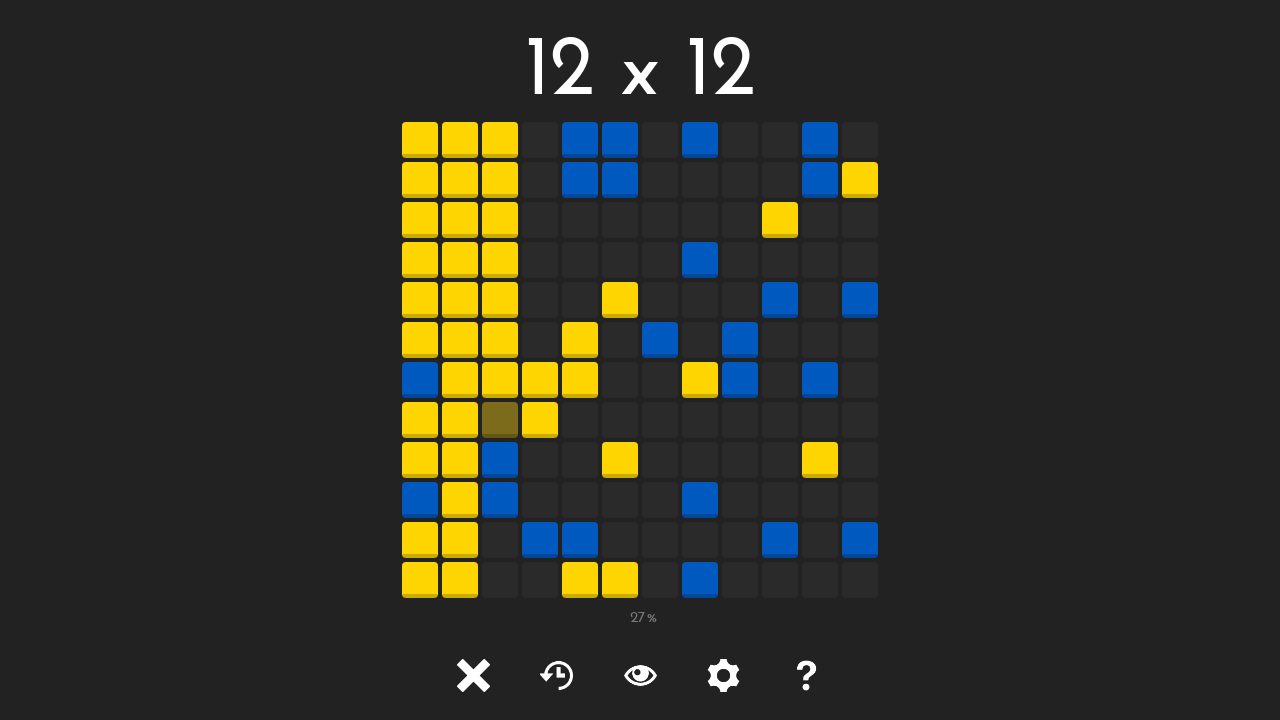

Clicked empty tile at position (2, 10) at (500, 540) on #tile-2-10
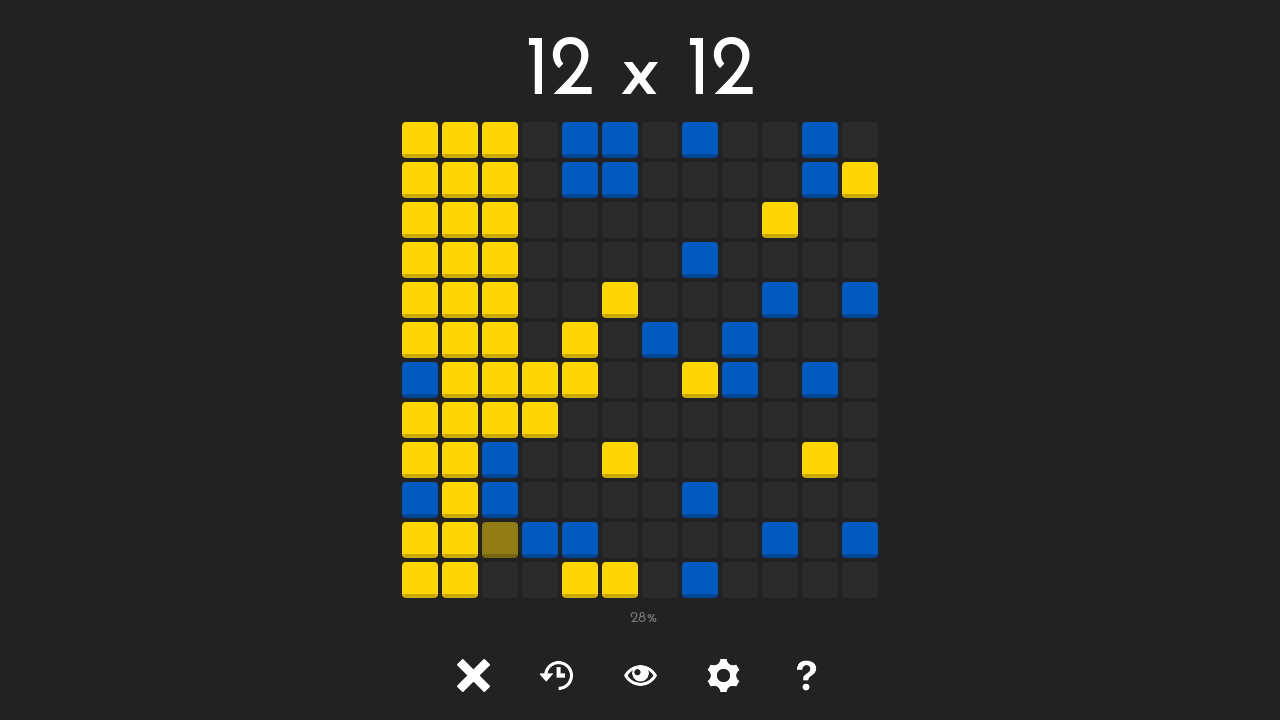

Clicked empty tile at position (2, 11) at (500, 580) on #tile-2-11
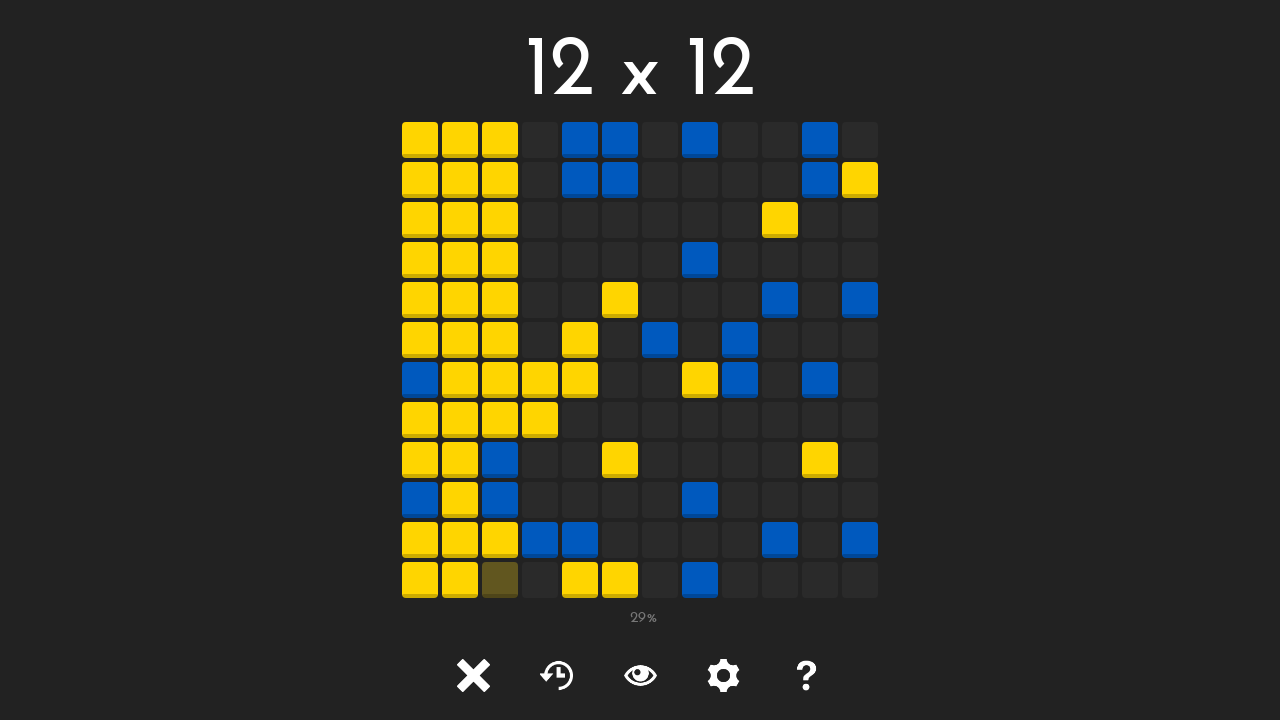

Clicked empty tile at position (3, 0) at (540, 140) on #tile-3-0
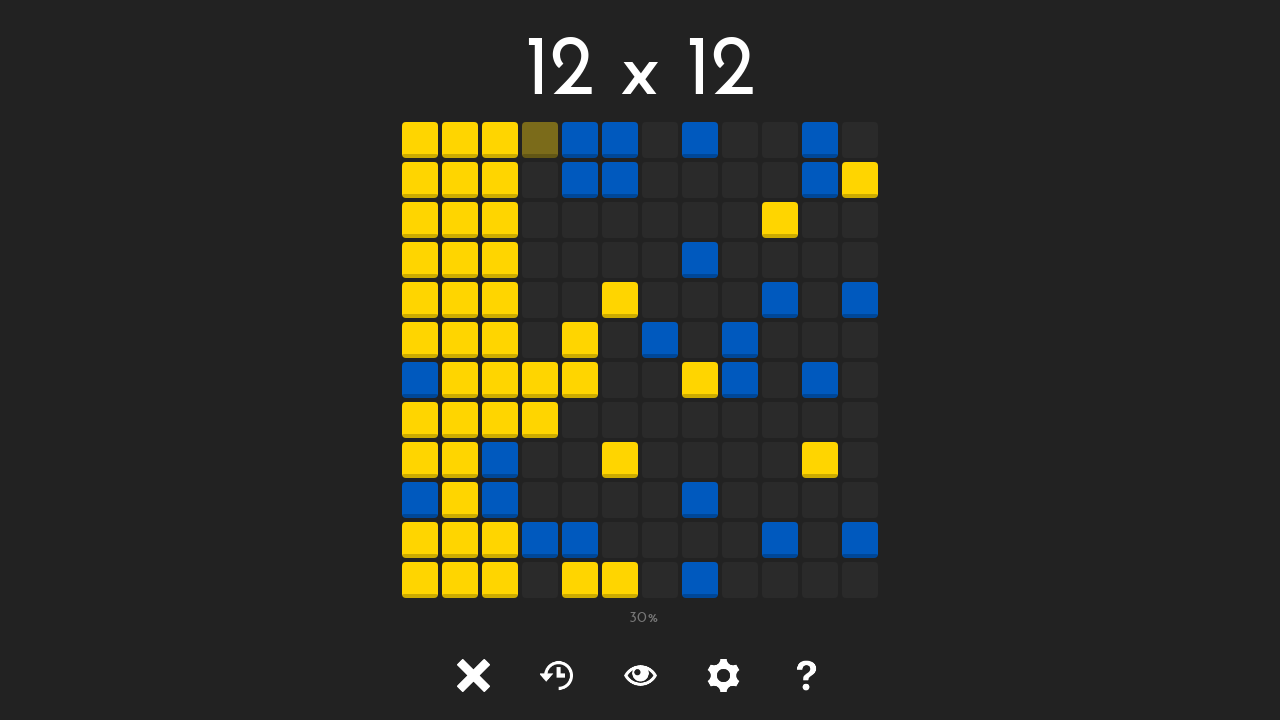

Clicked empty tile at position (3, 1) at (540, 180) on #tile-3-1
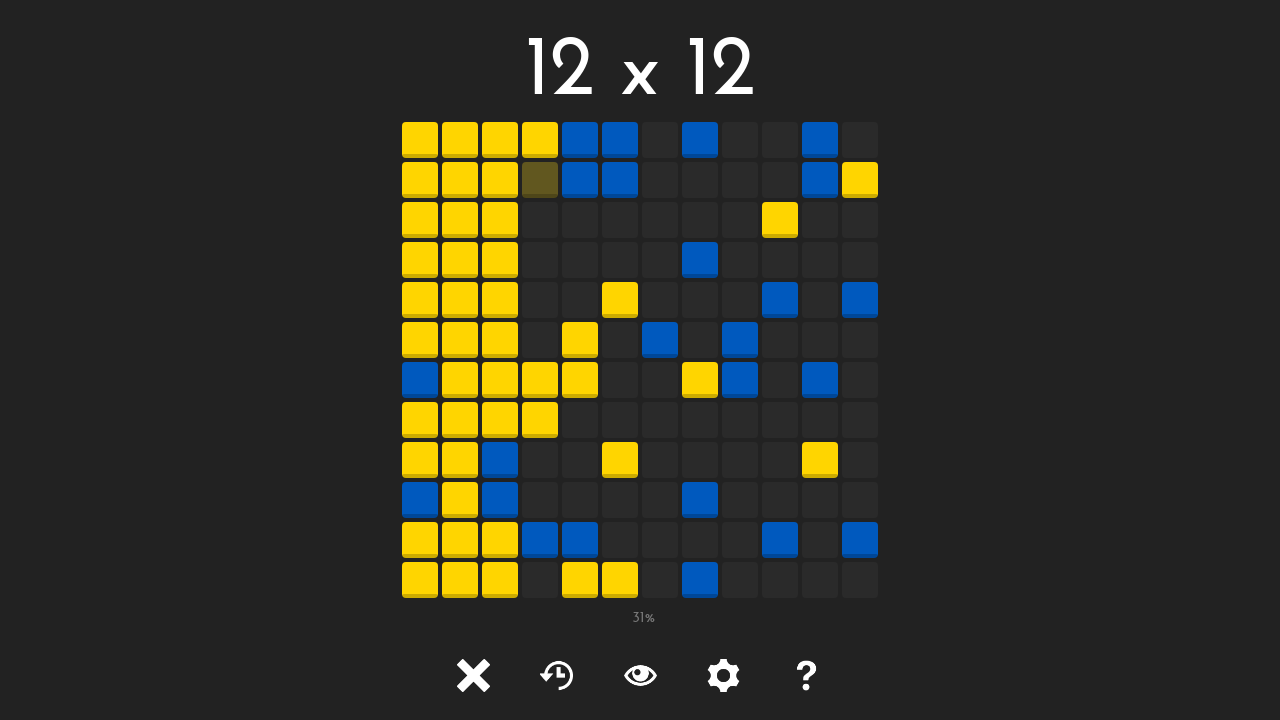

Clicked empty tile at position (3, 2) at (540, 220) on #tile-3-2
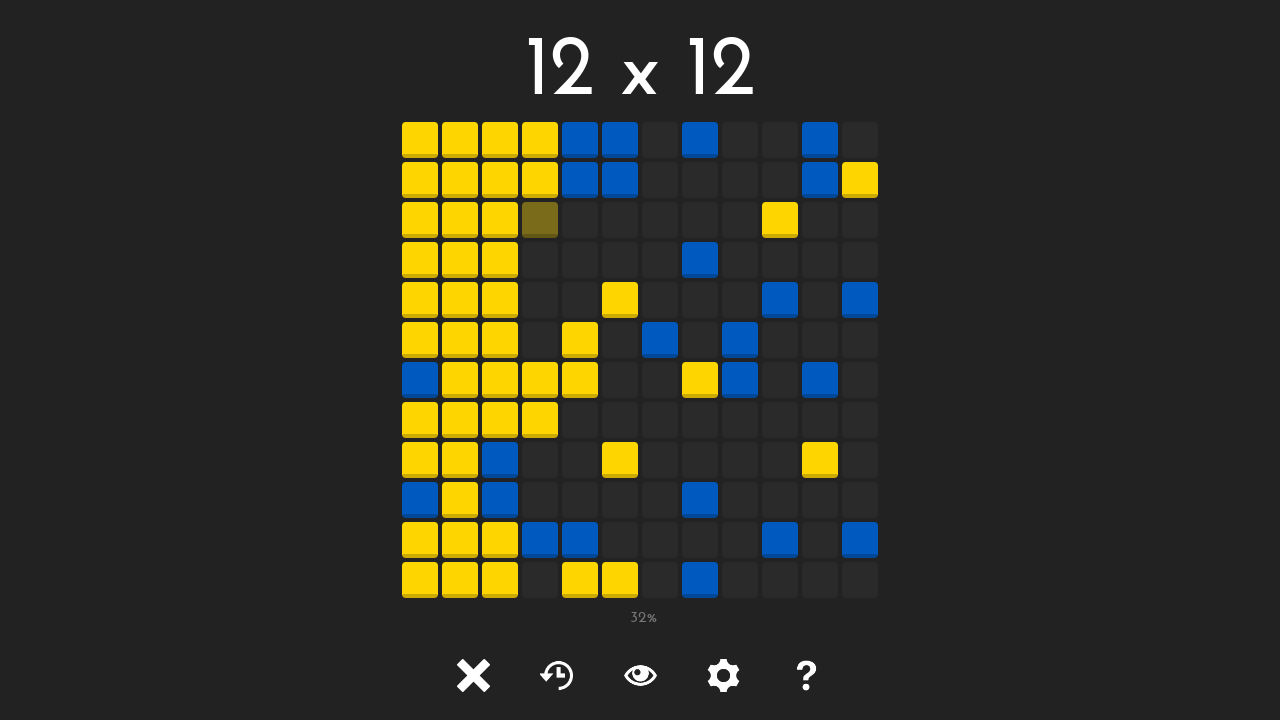

Clicked empty tile at position (3, 3) at (540, 260) on #tile-3-3
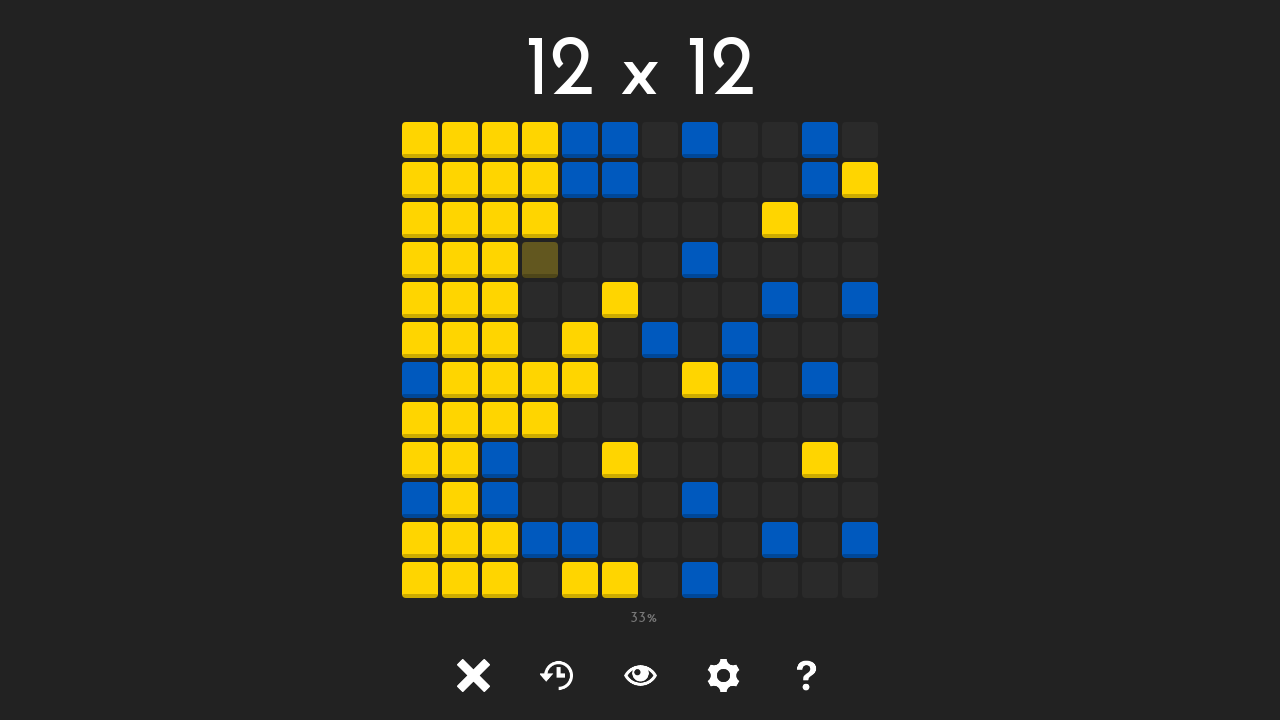

Clicked empty tile at position (3, 4) at (540, 300) on #tile-3-4
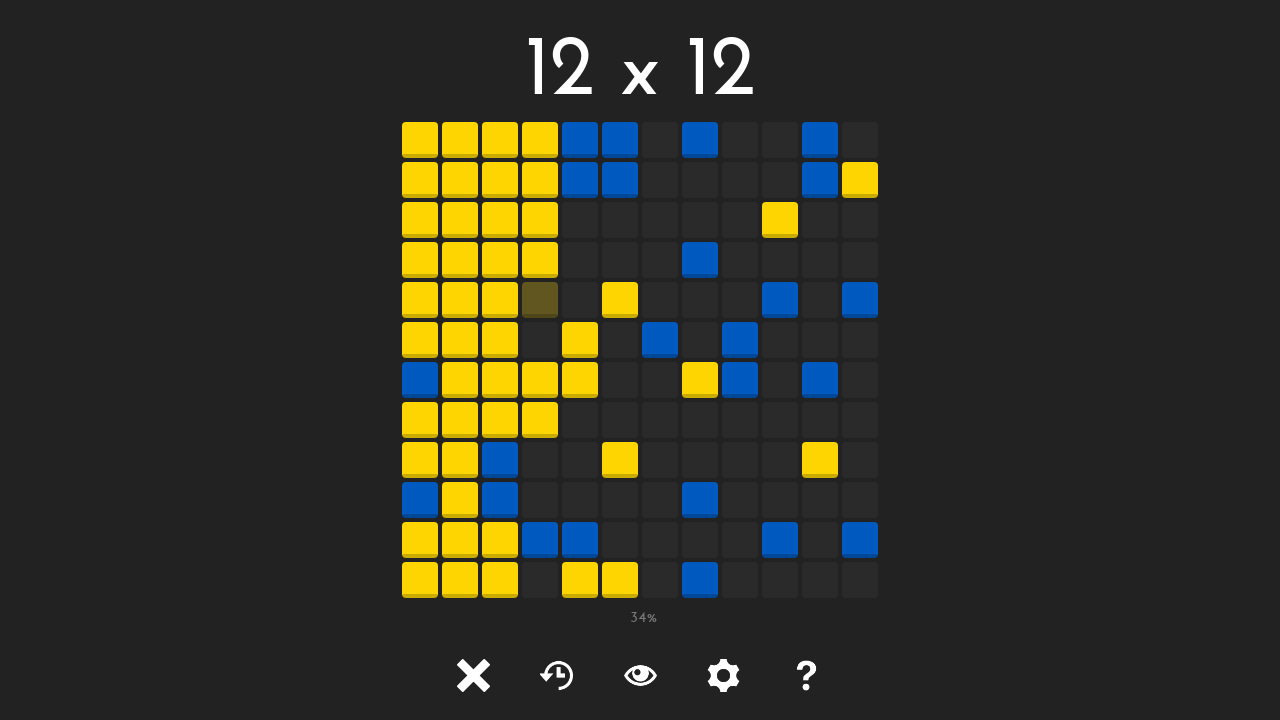

Clicked empty tile at position (3, 5) at (540, 340) on #tile-3-5
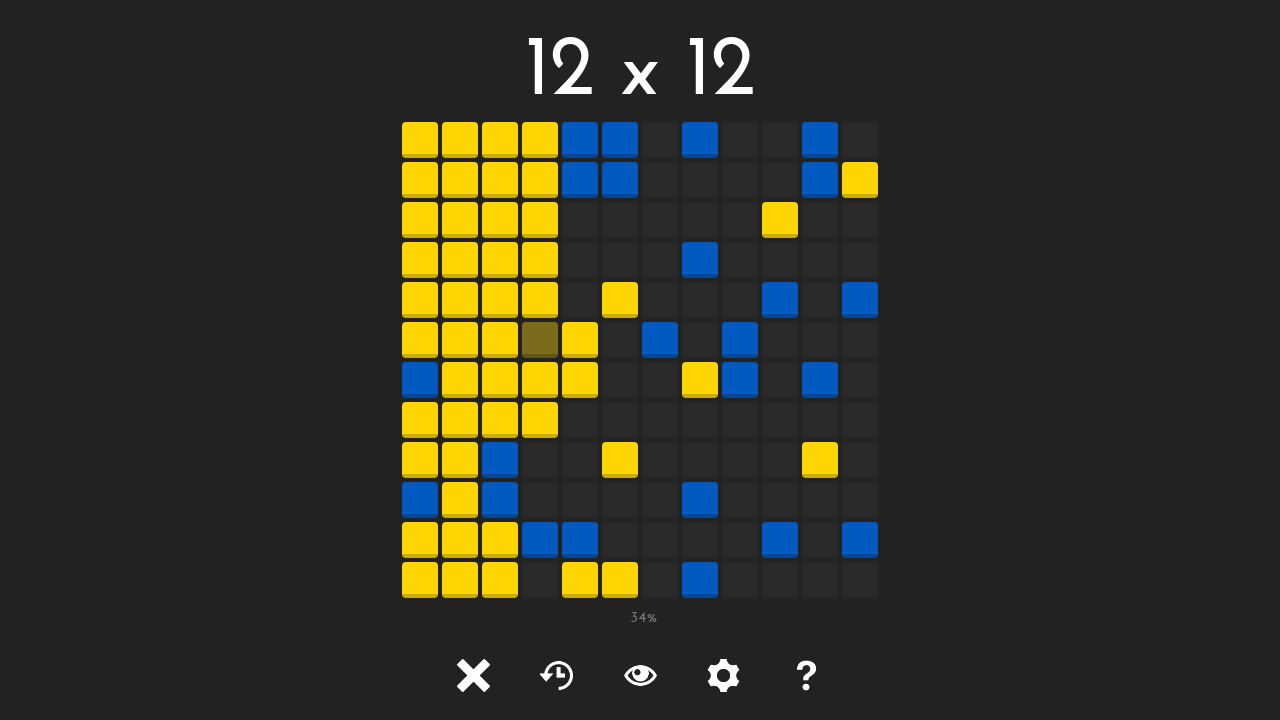

Clicked empty tile at position (3, 8) at (540, 460) on #tile-3-8
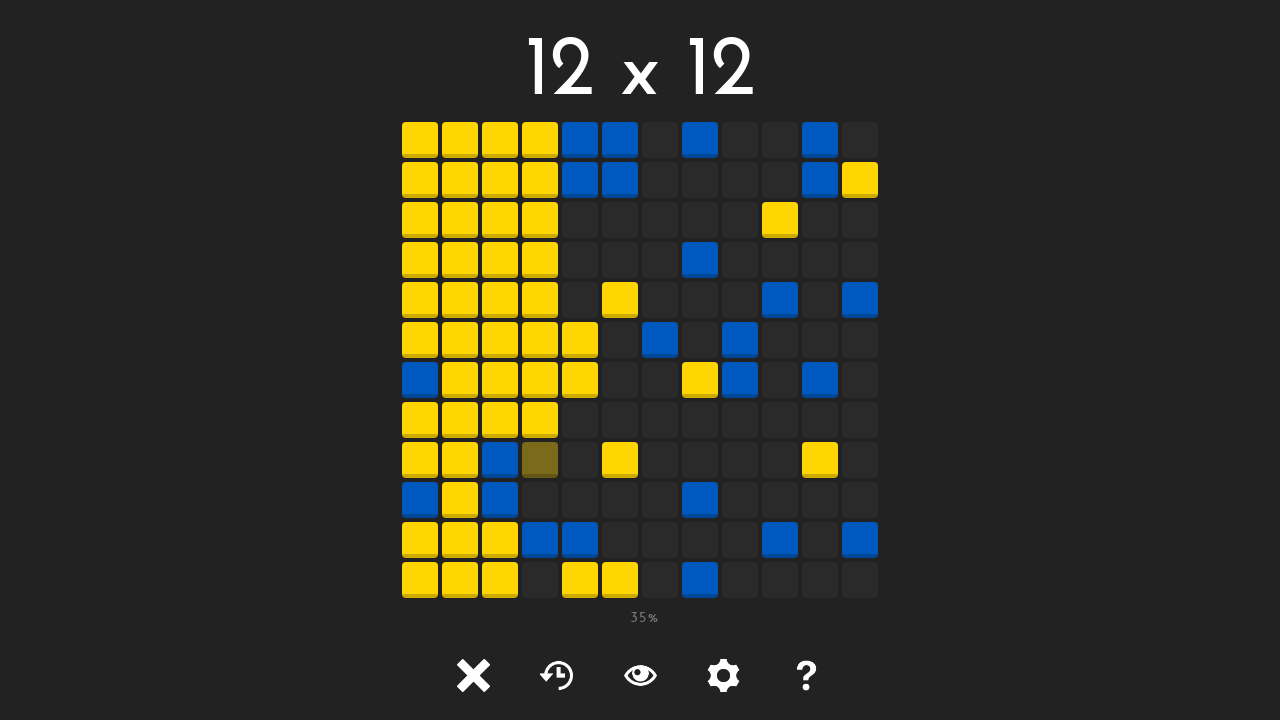

Clicked empty tile at position (3, 9) at (540, 500) on #tile-3-9
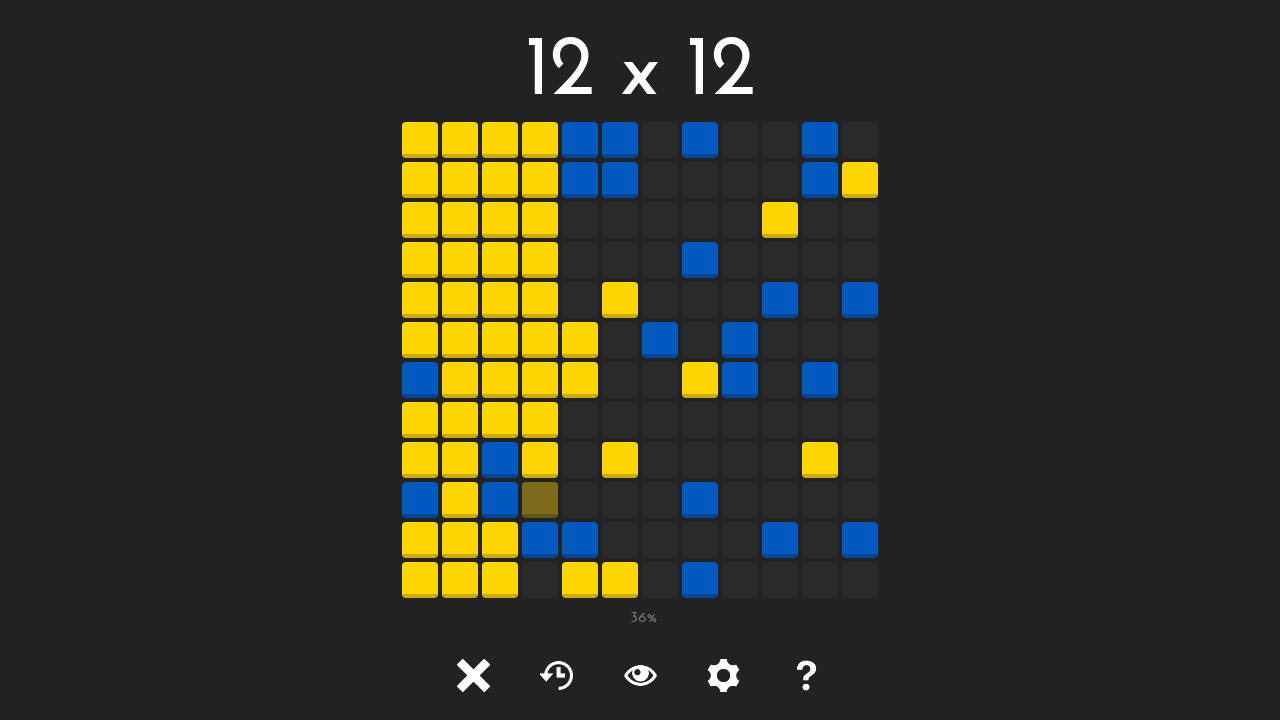

Clicked empty tile at position (3, 11) at (540, 580) on #tile-3-11
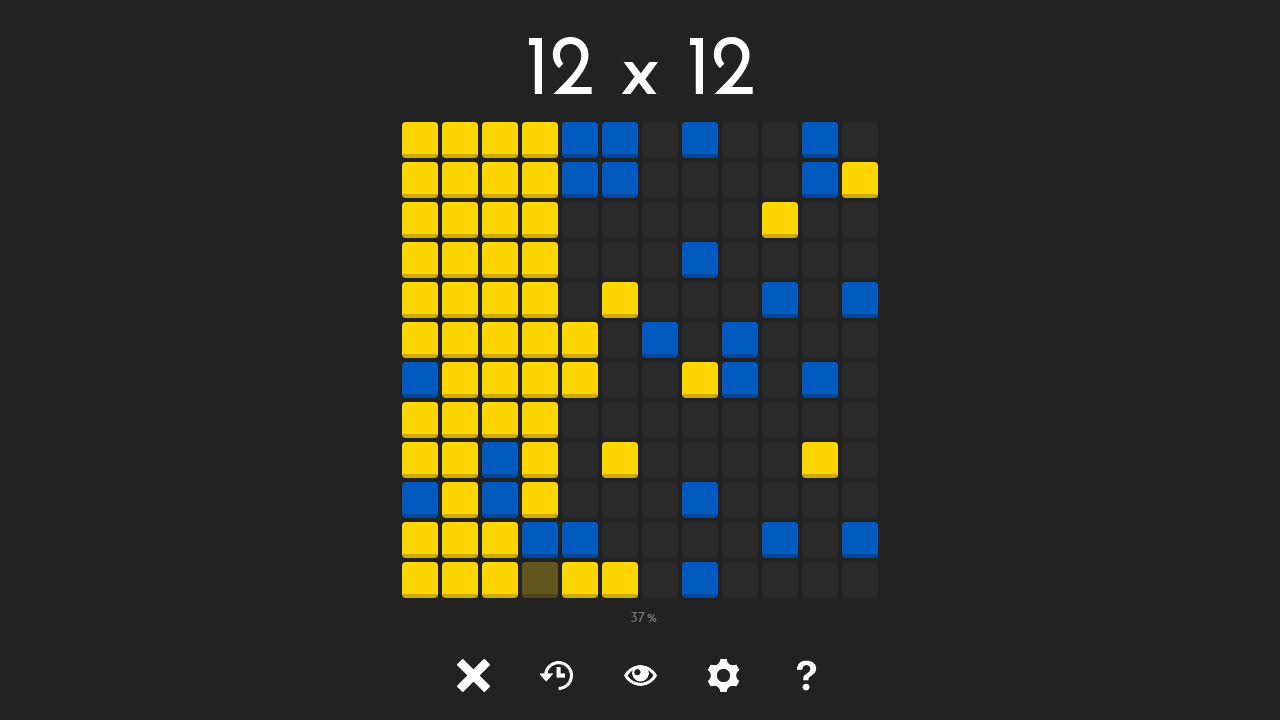

Clicked empty tile at position (4, 2) at (580, 220) on #tile-4-2
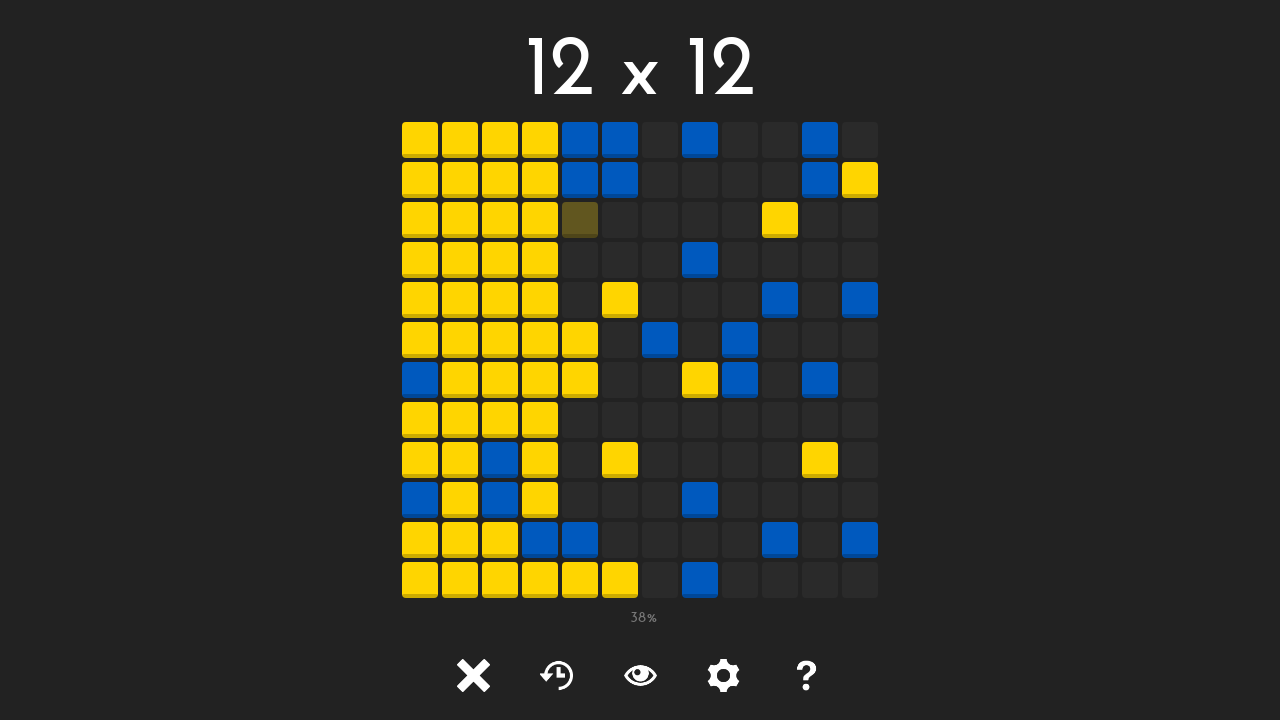

Clicked empty tile at position (4, 3) at (580, 260) on #tile-4-3
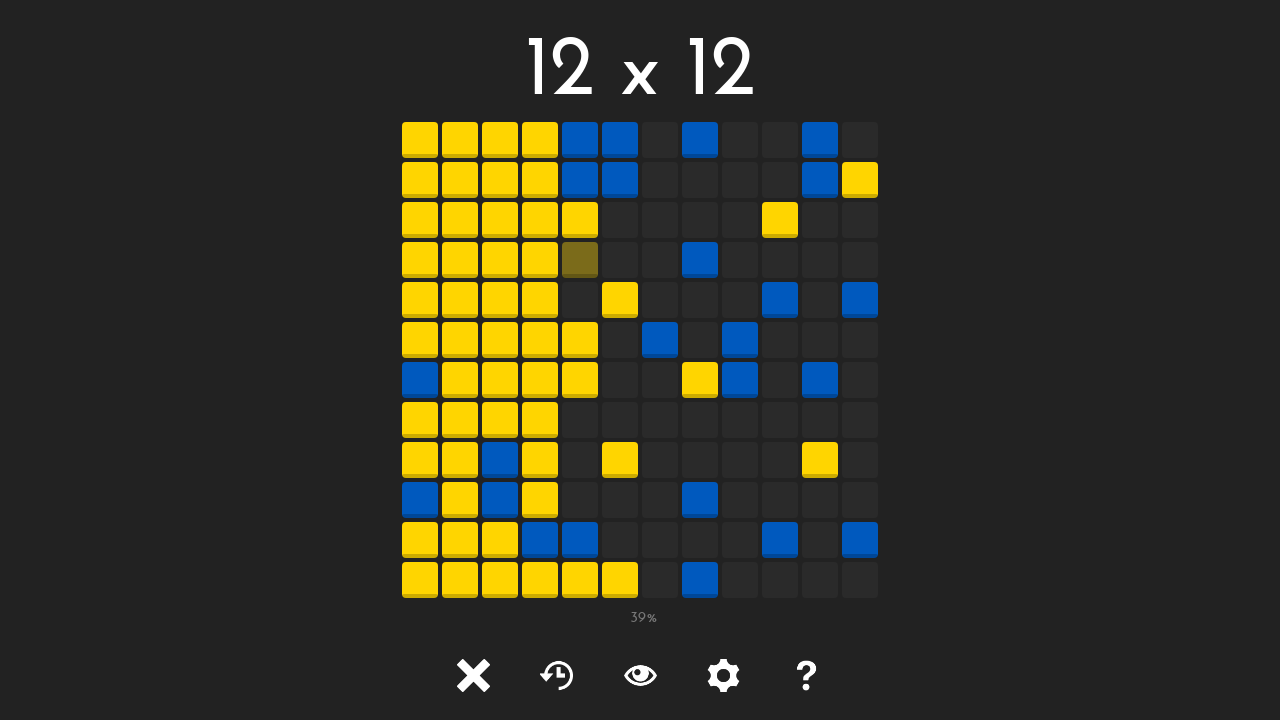

Clicked empty tile at position (4, 4) at (580, 300) on #tile-4-4
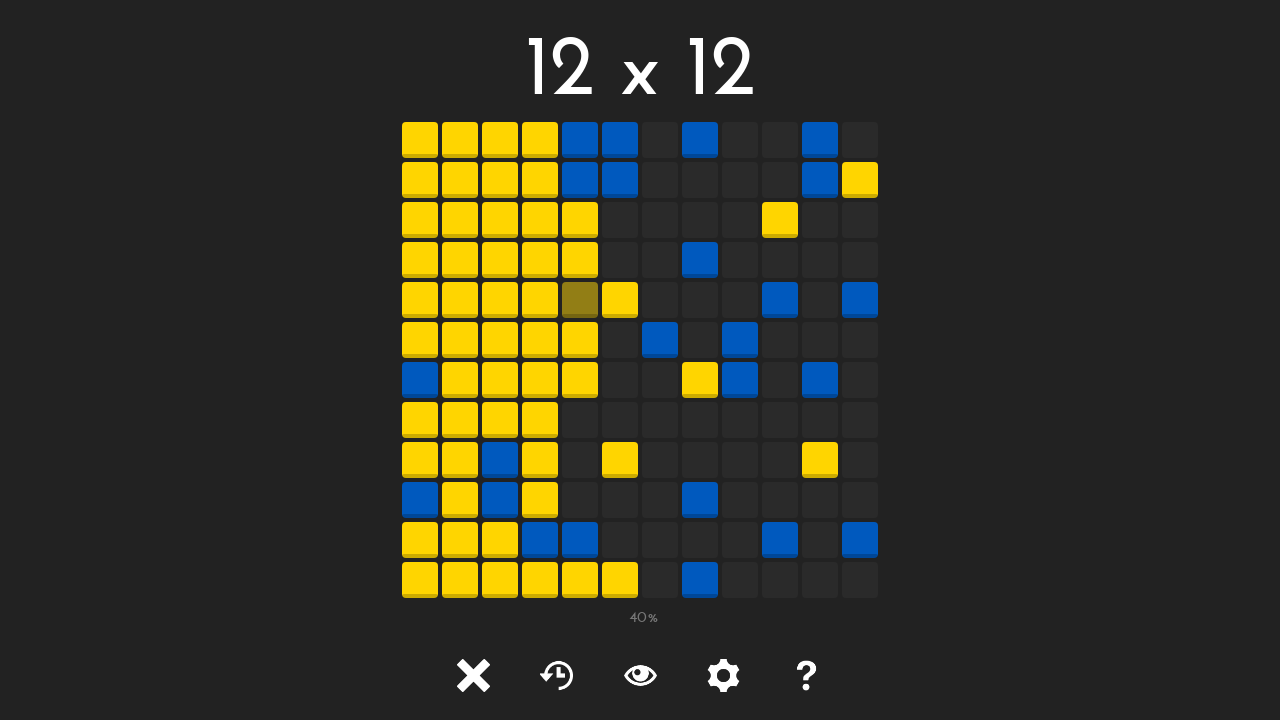

Clicked empty tile at position (4, 7) at (580, 420) on #tile-4-7
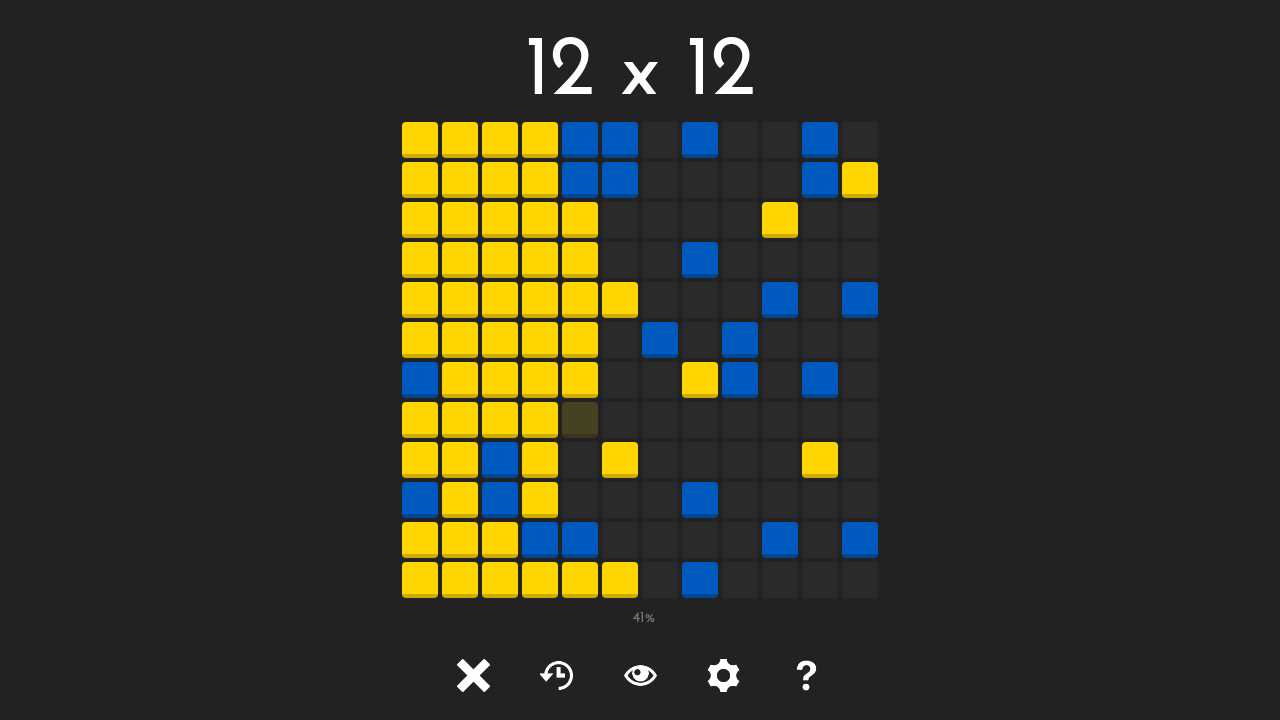

Clicked empty tile at position (4, 8) at (580, 460) on #tile-4-8
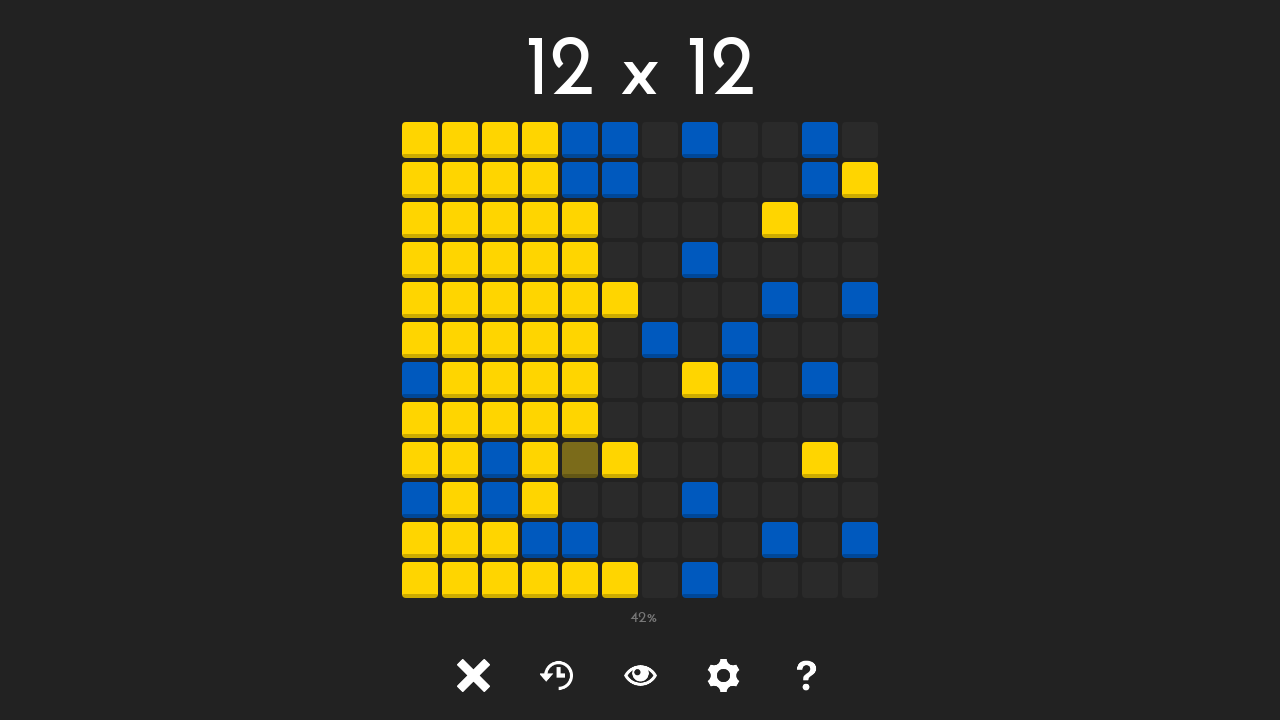

Clicked empty tile at position (4, 9) at (580, 500) on #tile-4-9
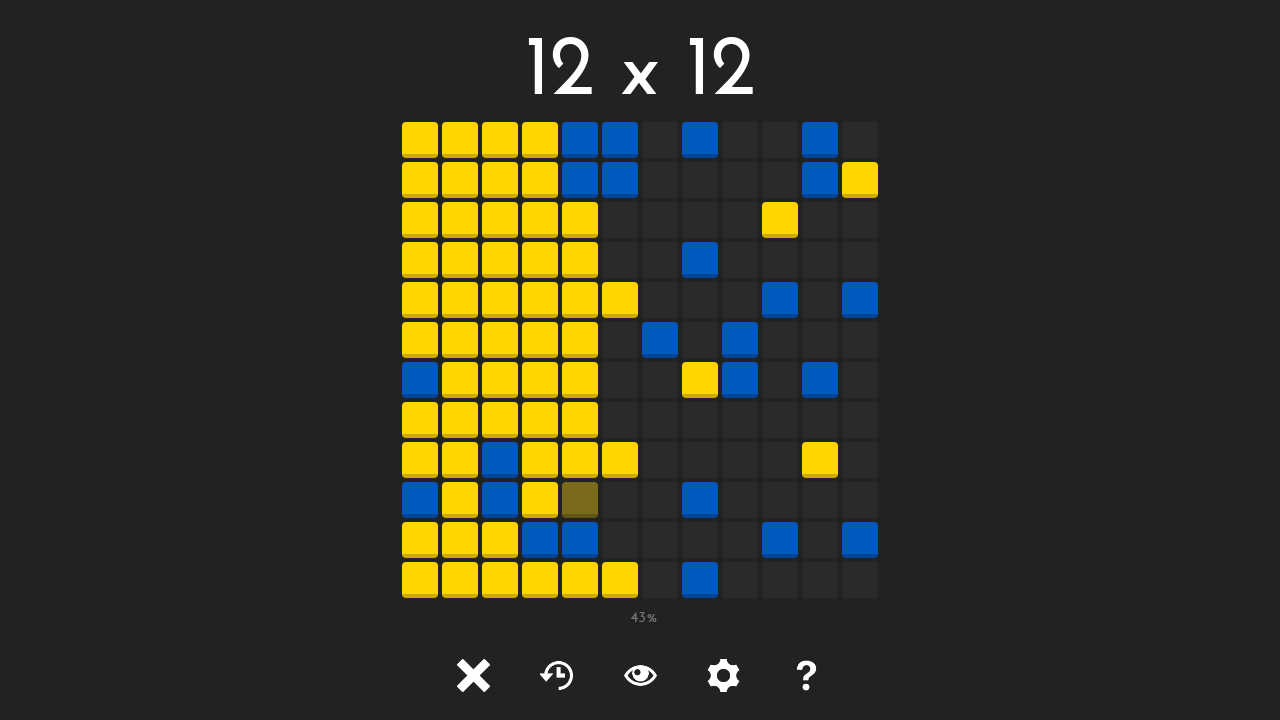

Clicked empty tile at position (5, 2) at (620, 220) on #tile-5-2
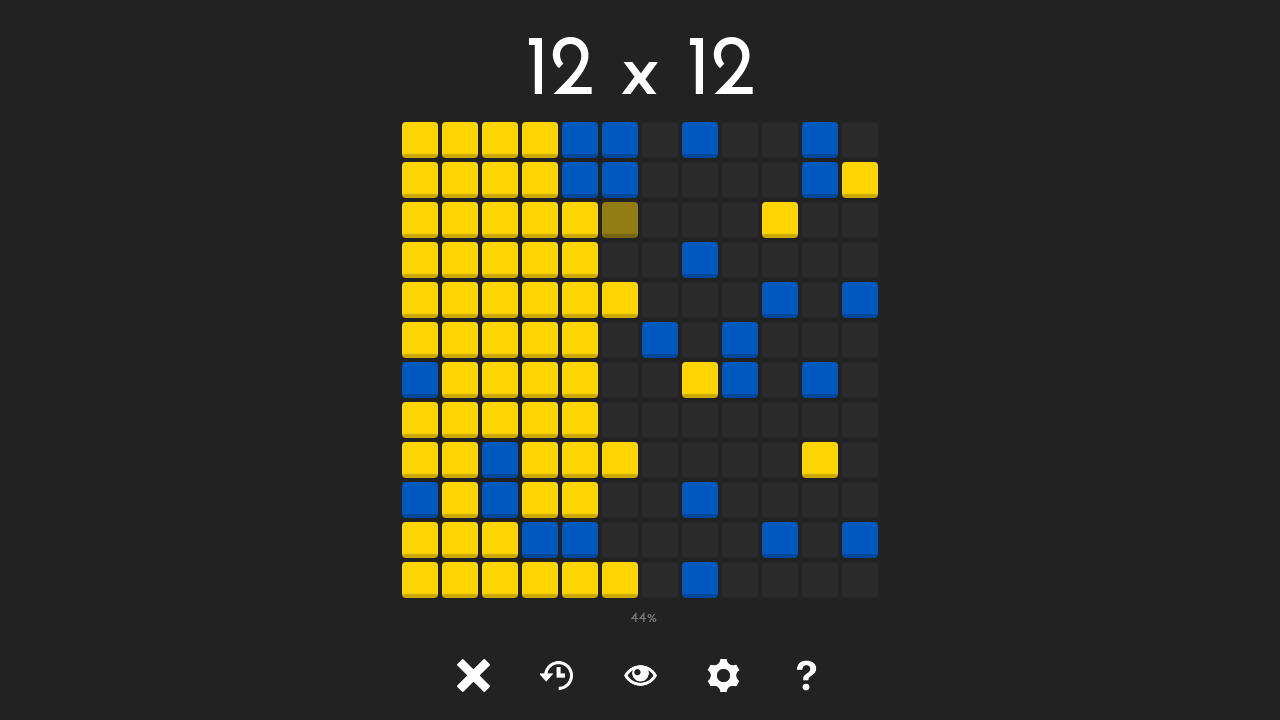

Clicked empty tile at position (5, 3) at (620, 260) on #tile-5-3
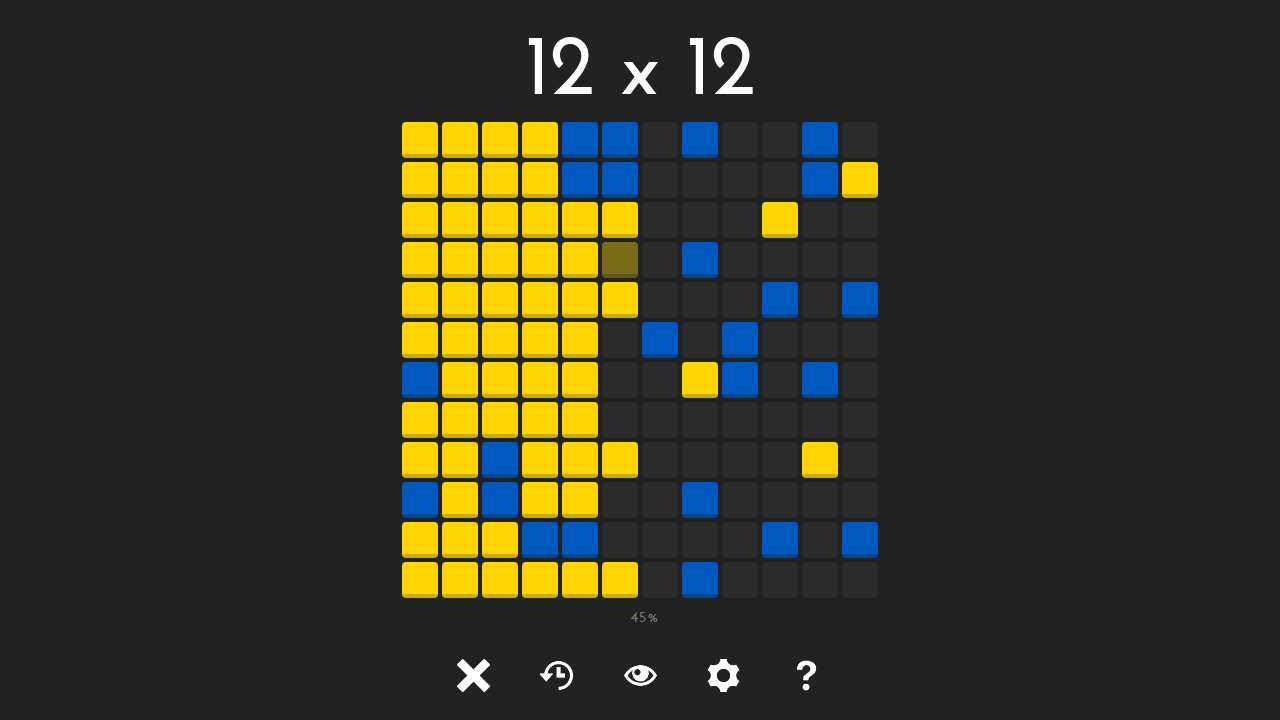

Clicked empty tile at position (5, 5) at (620, 340) on #tile-5-5
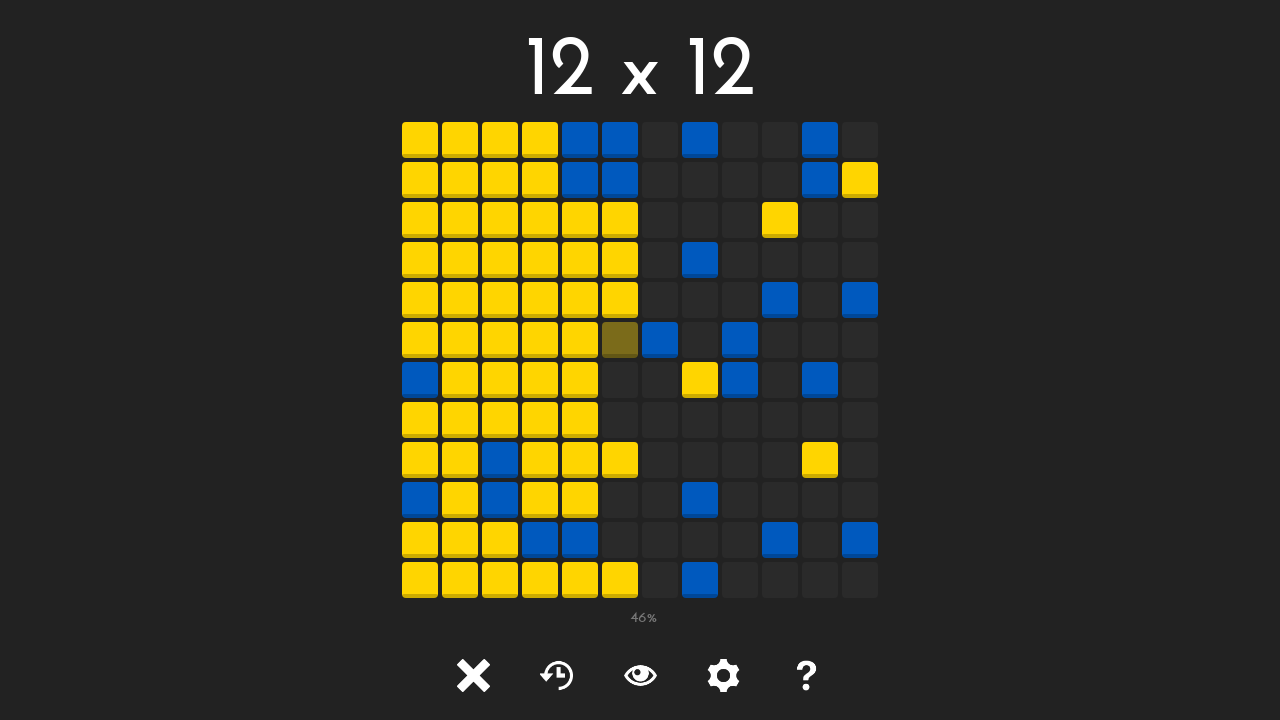

Clicked empty tile at position (5, 6) at (620, 380) on #tile-5-6
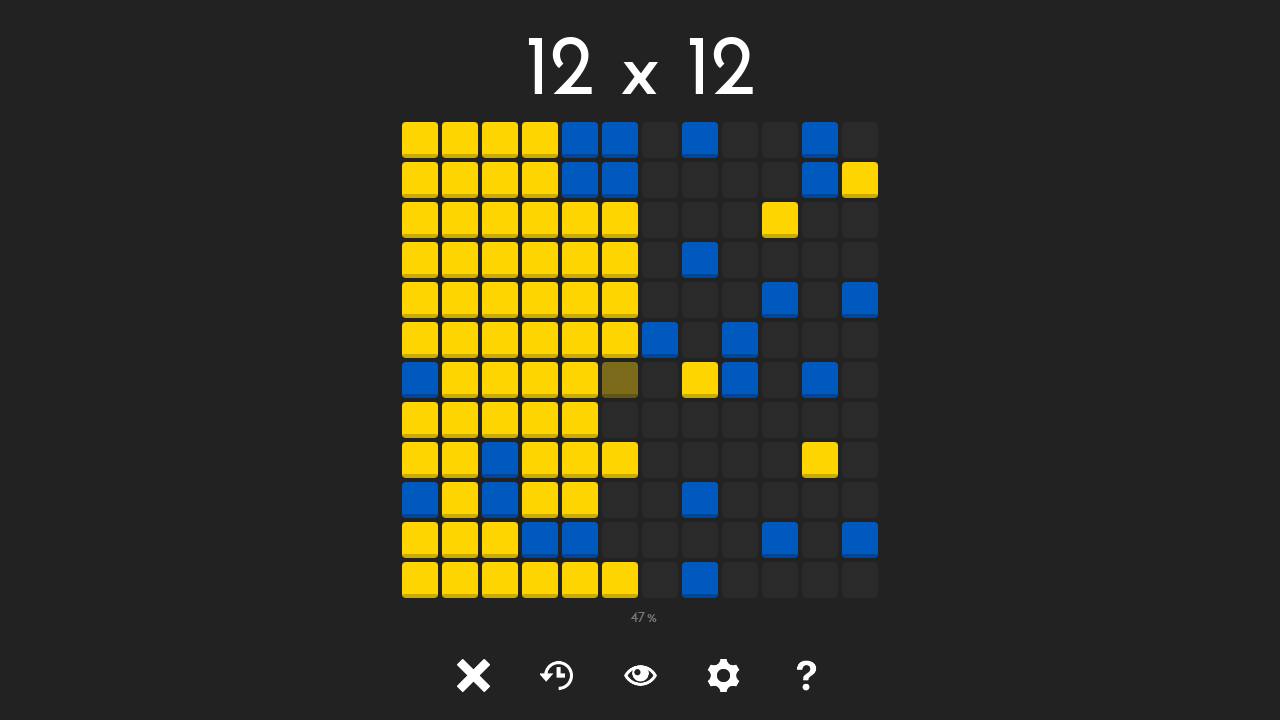

Clicked empty tile at position (5, 7) at (620, 420) on #tile-5-7
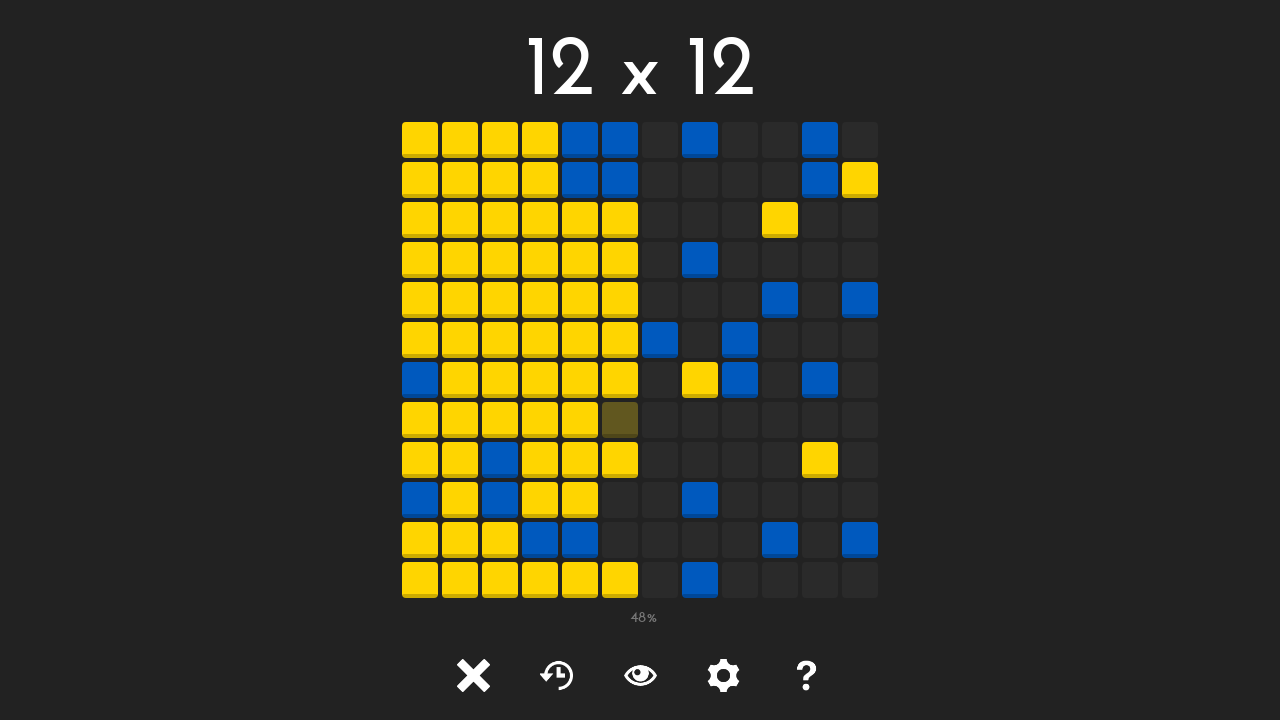

Clicked empty tile at position (5, 9) at (620, 500) on #tile-5-9
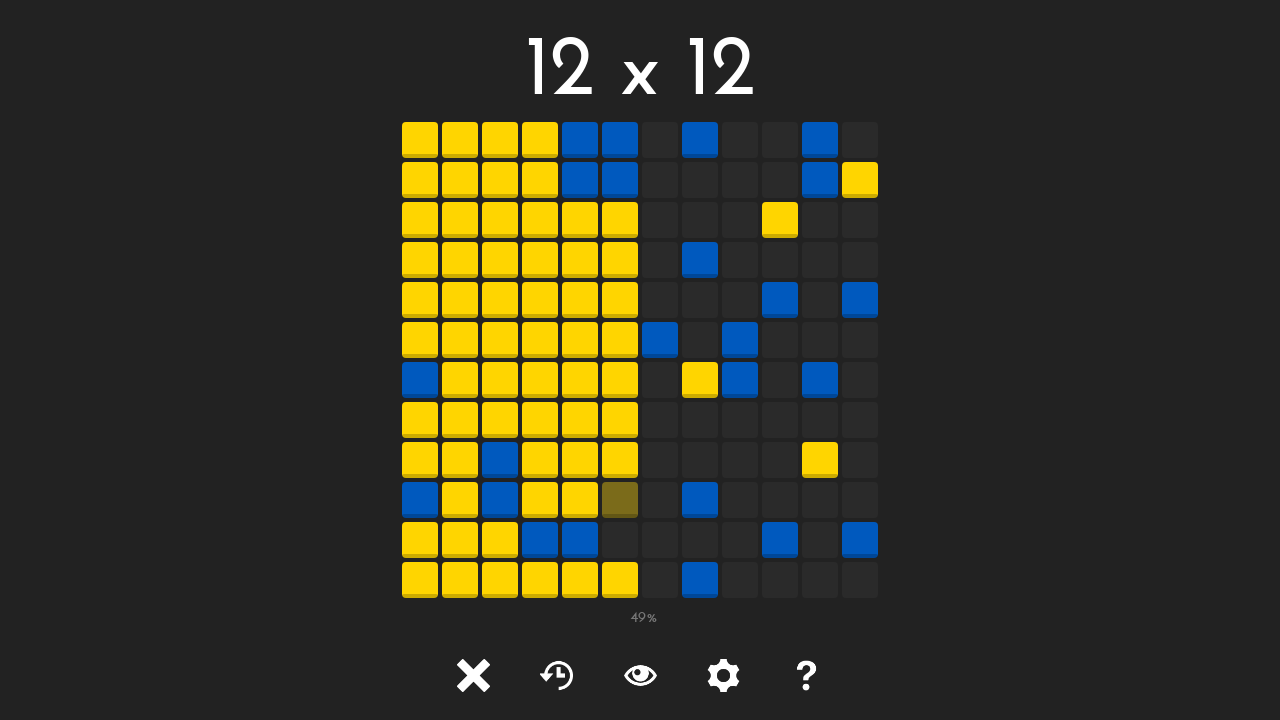

Clicked empty tile at position (5, 10) at (620, 540) on #tile-5-10
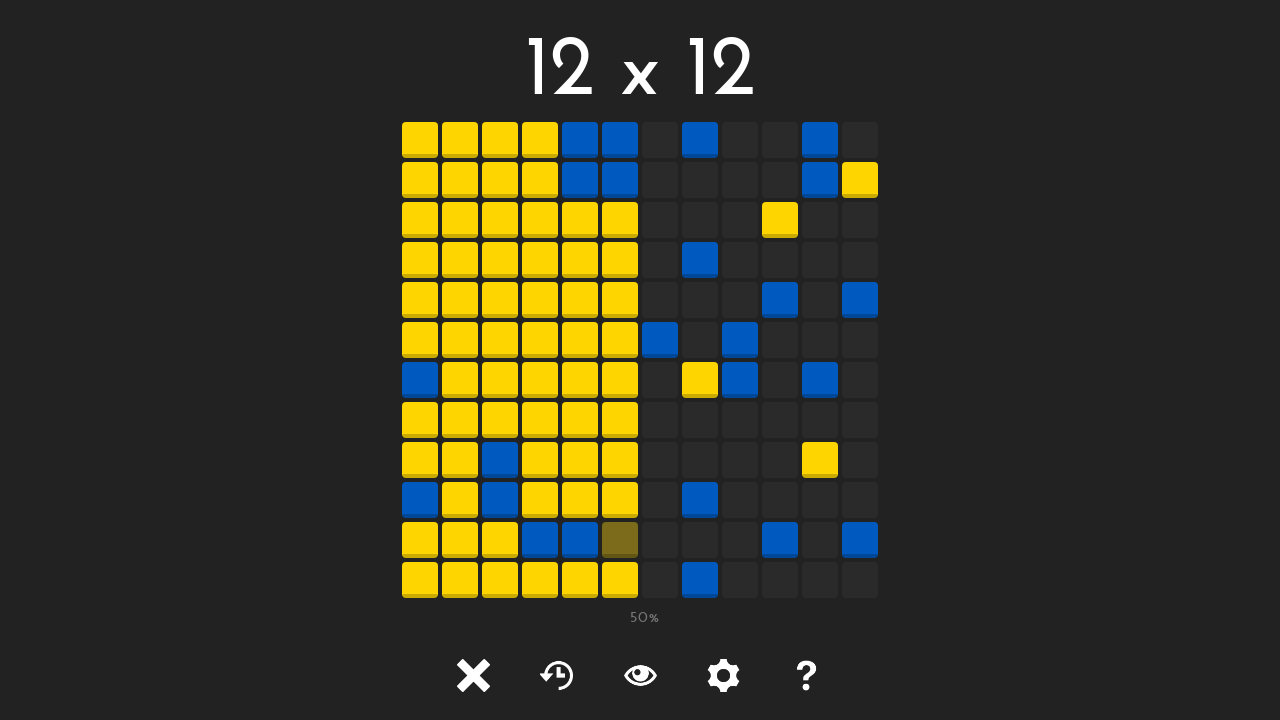

Clicked empty tile at position (6, 0) at (660, 140) on #tile-6-0
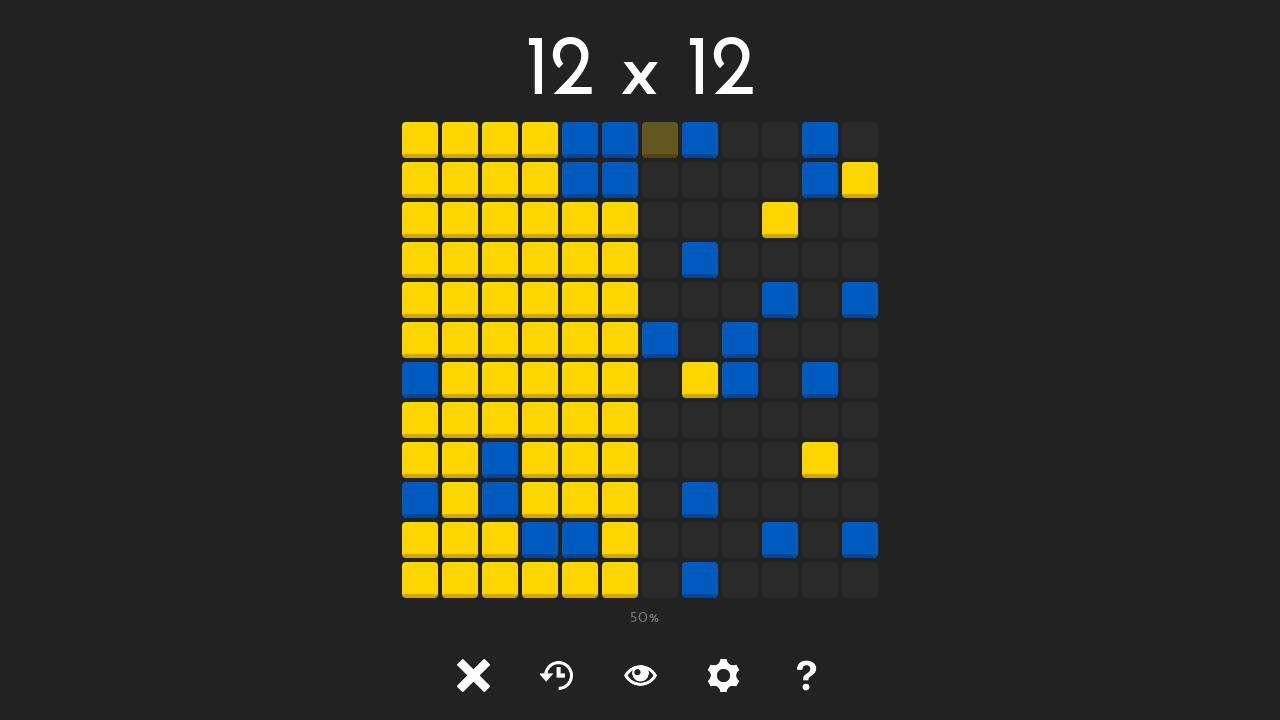

Clicked empty tile at position (6, 1) at (660, 180) on #tile-6-1
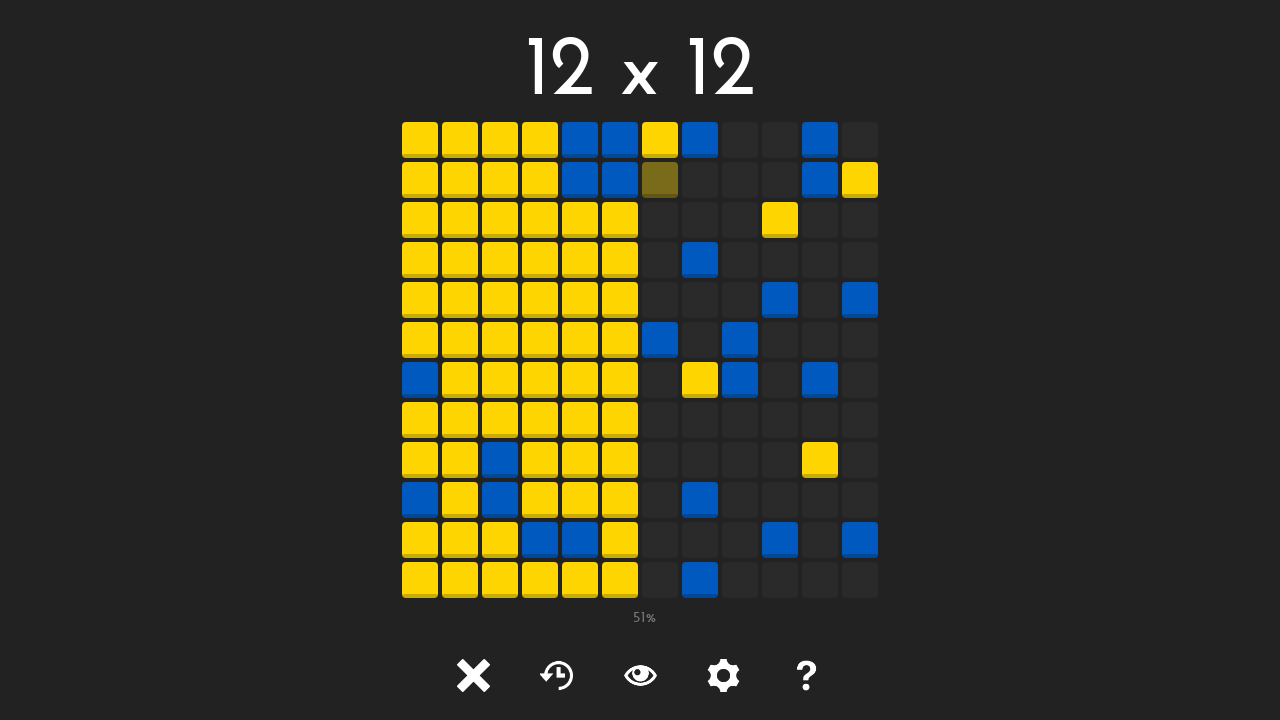

Clicked empty tile at position (6, 2) at (660, 220) on #tile-6-2
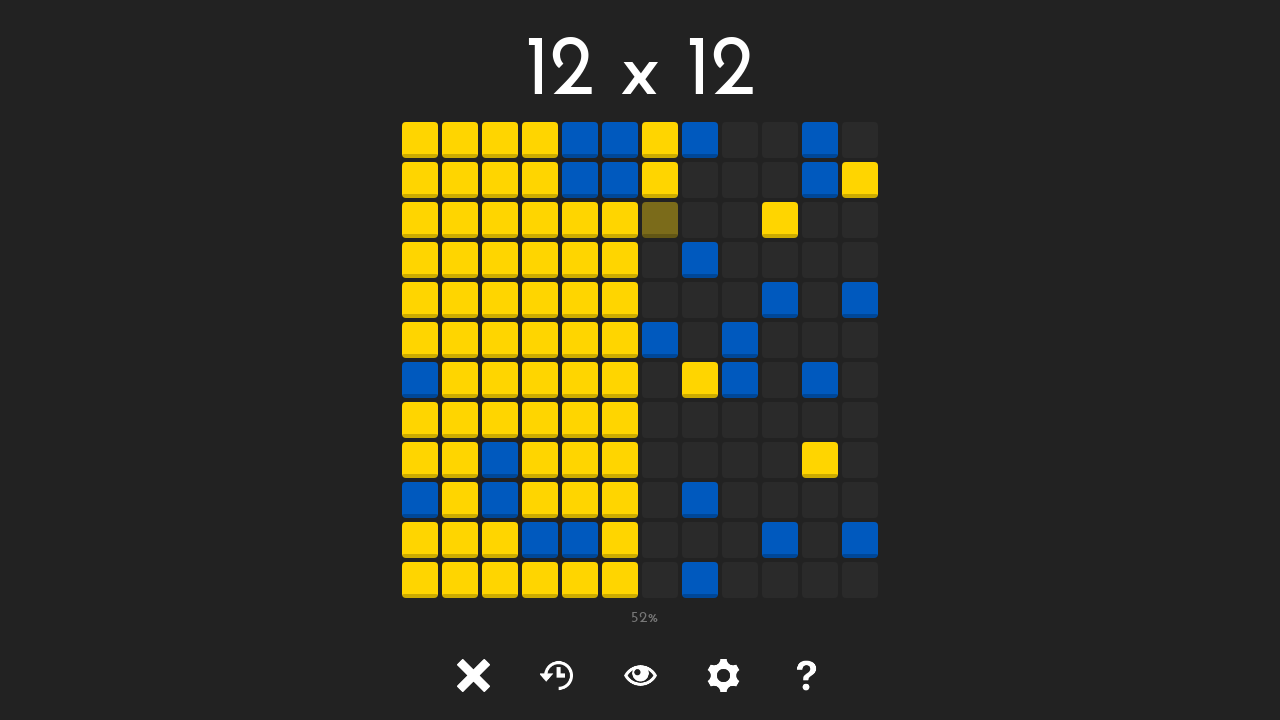

Clicked empty tile at position (6, 3) at (660, 260) on #tile-6-3
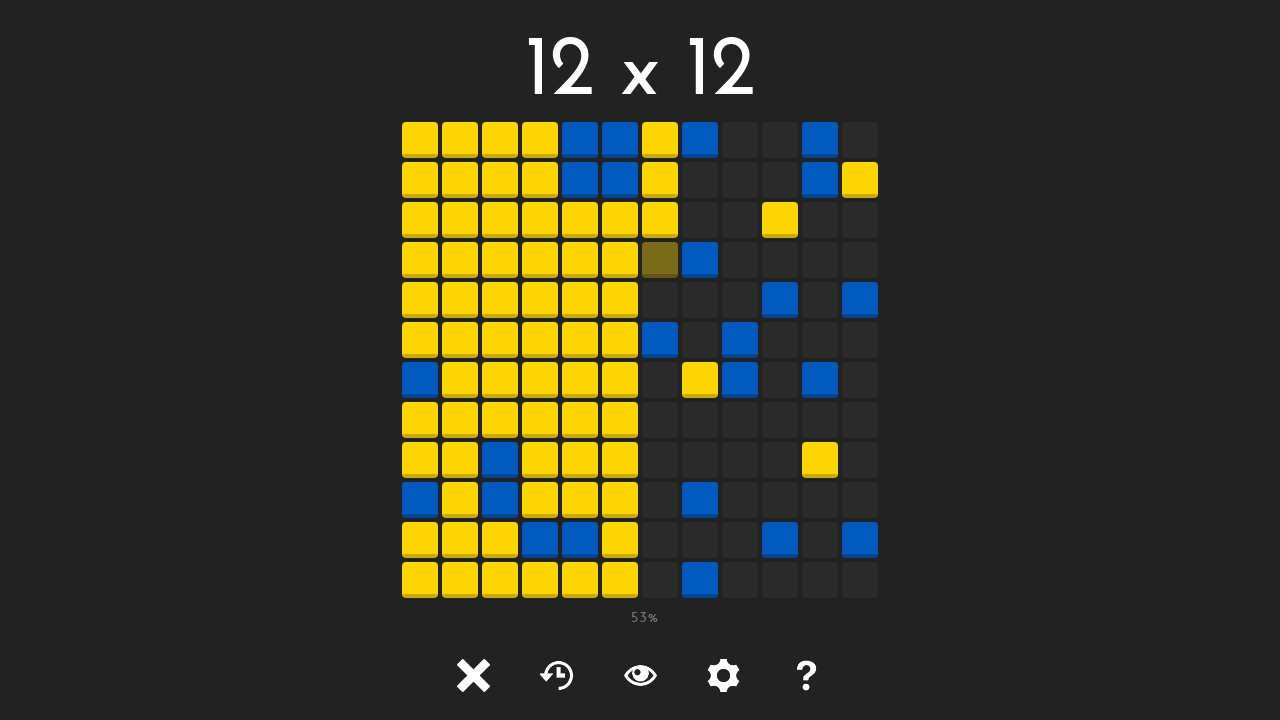

Clicked empty tile at position (6, 4) at (660, 300) on #tile-6-4
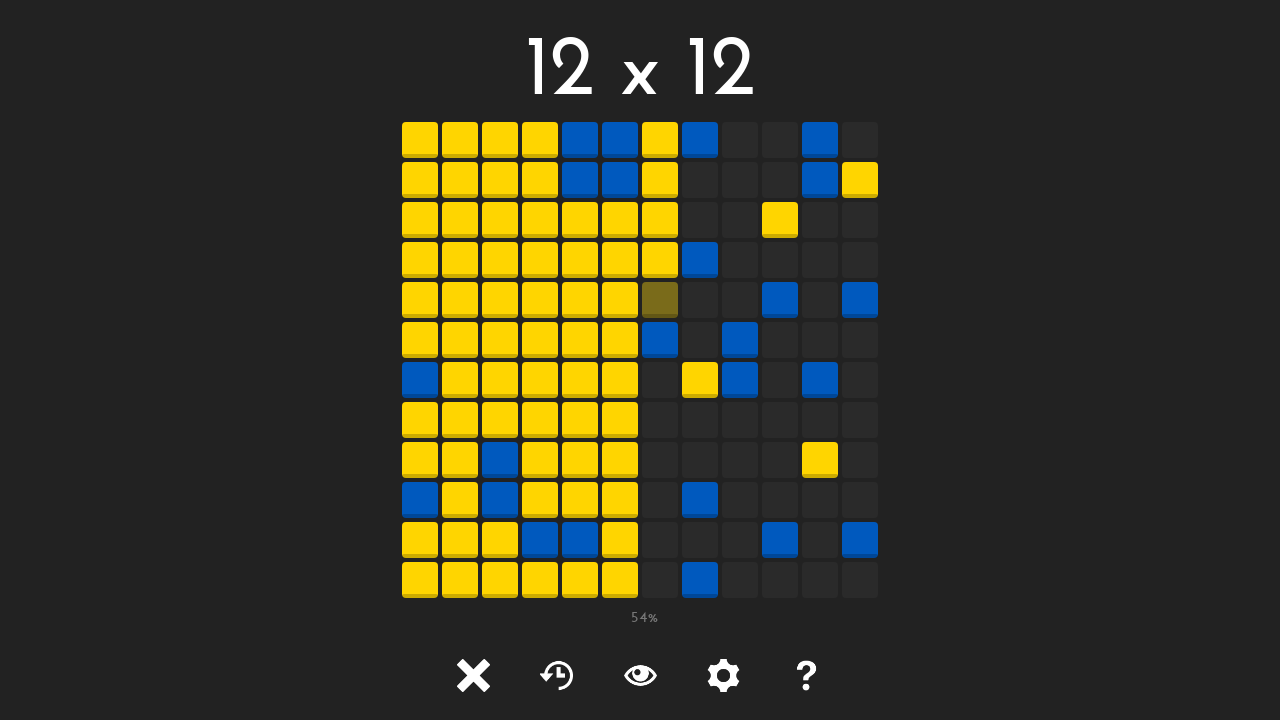

Clicked empty tile at position (6, 6) at (660, 380) on #tile-6-6
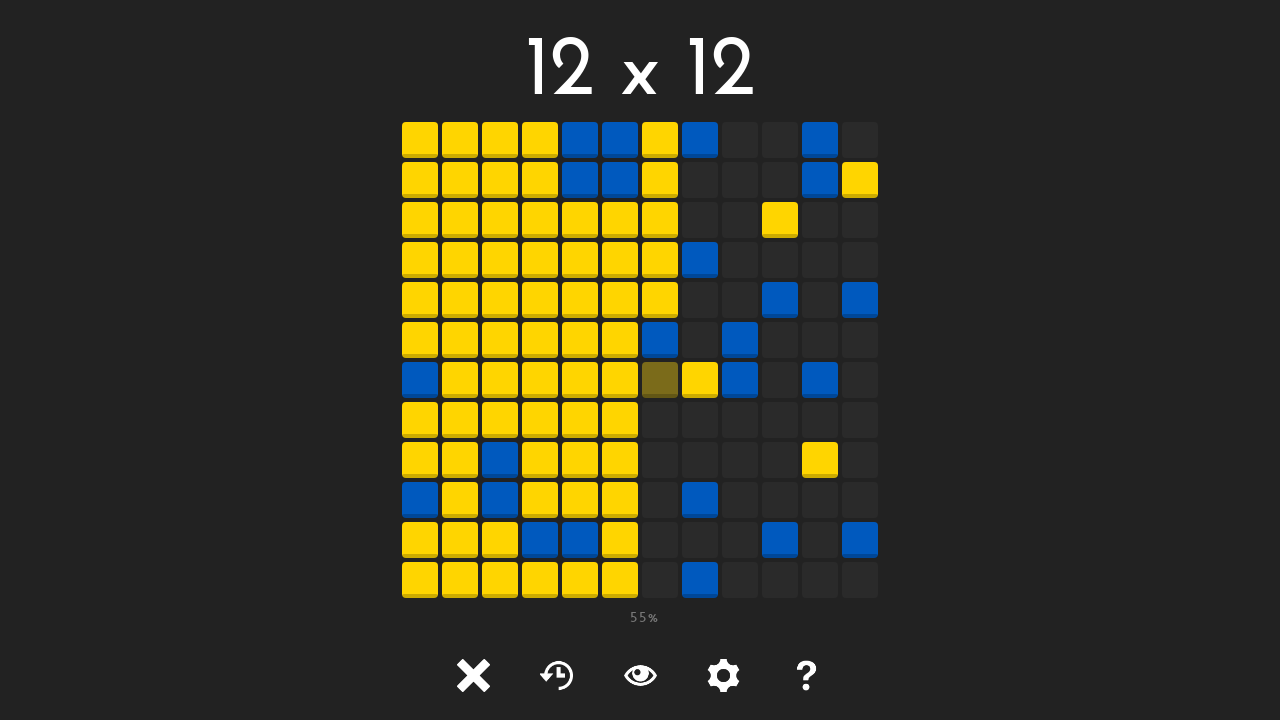

Clicked empty tile at position (6, 7) at (660, 420) on #tile-6-7
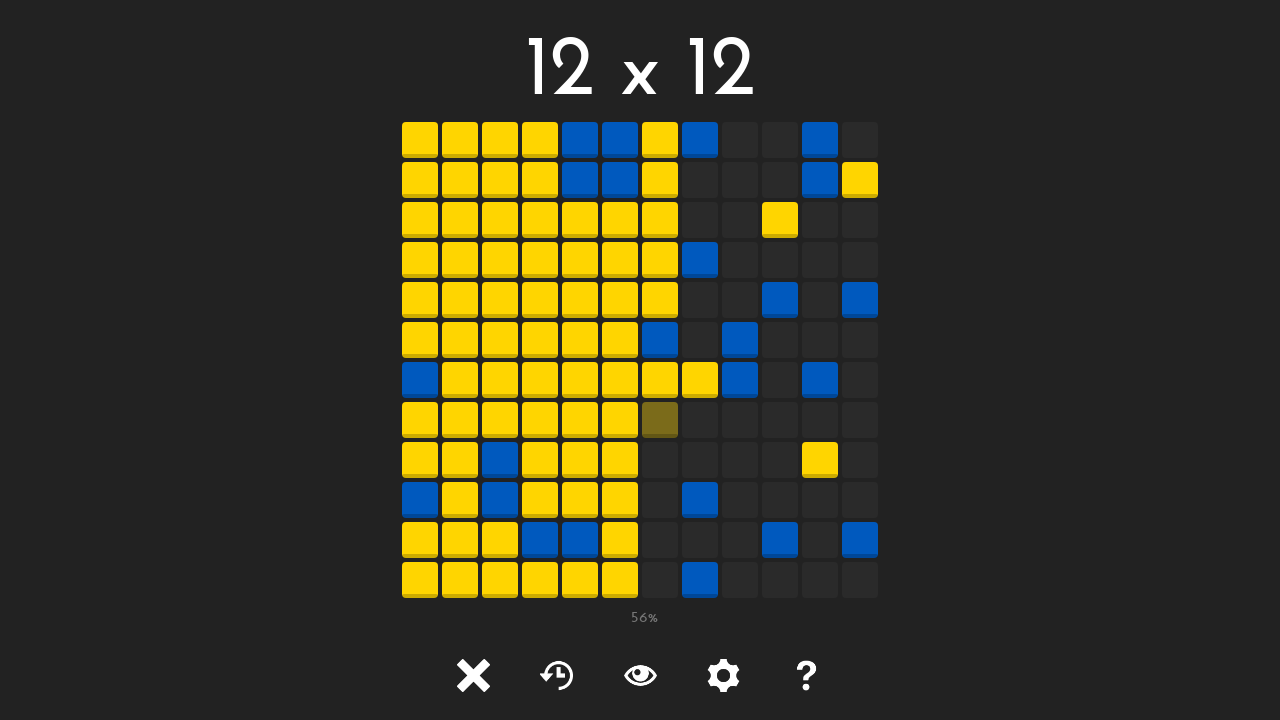

Clicked empty tile at position (6, 8) at (660, 460) on #tile-6-8
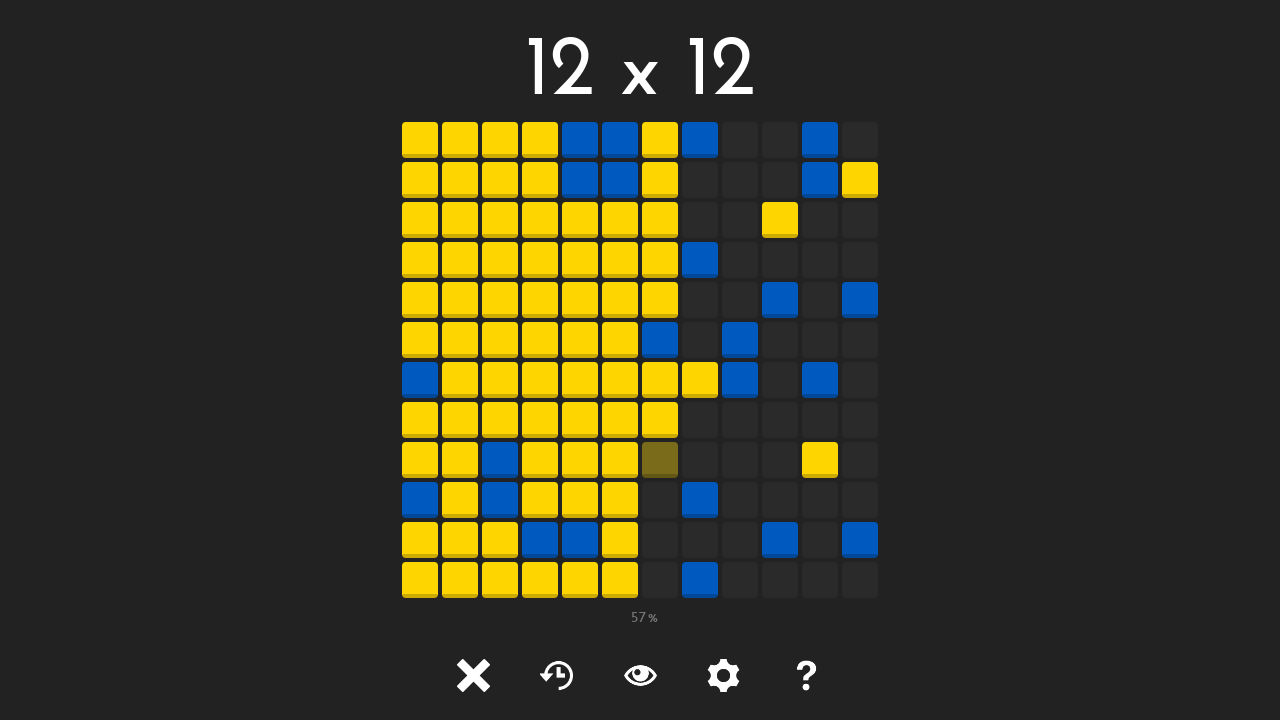

Clicked empty tile at position (6, 9) at (660, 500) on #tile-6-9
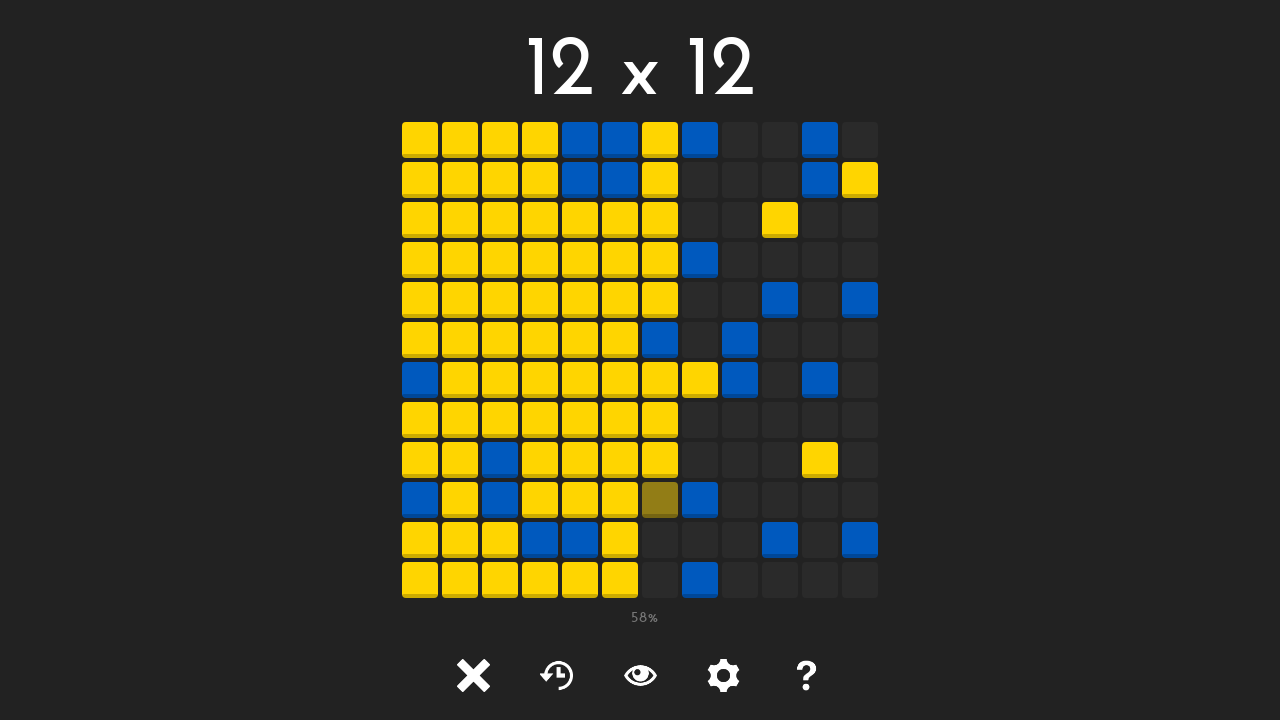

Clicked empty tile at position (6, 10) at (660, 540) on #tile-6-10
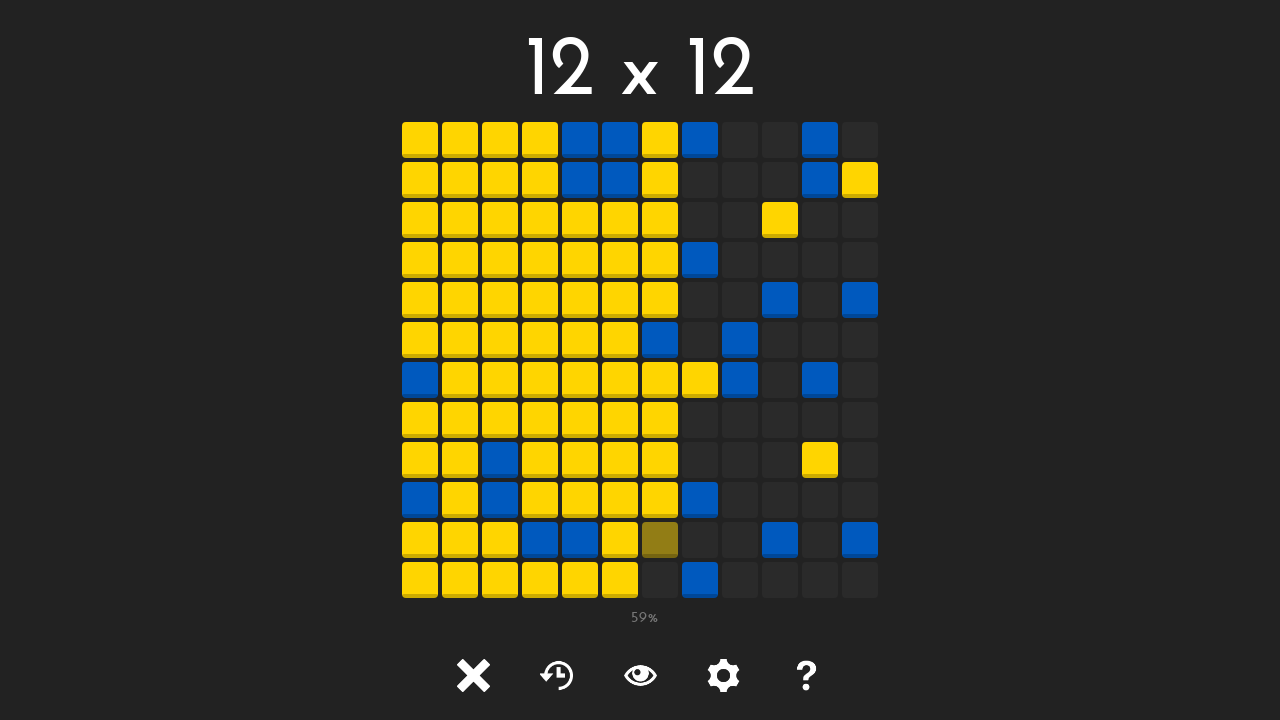

Clicked empty tile at position (6, 11) at (660, 580) on #tile-6-11
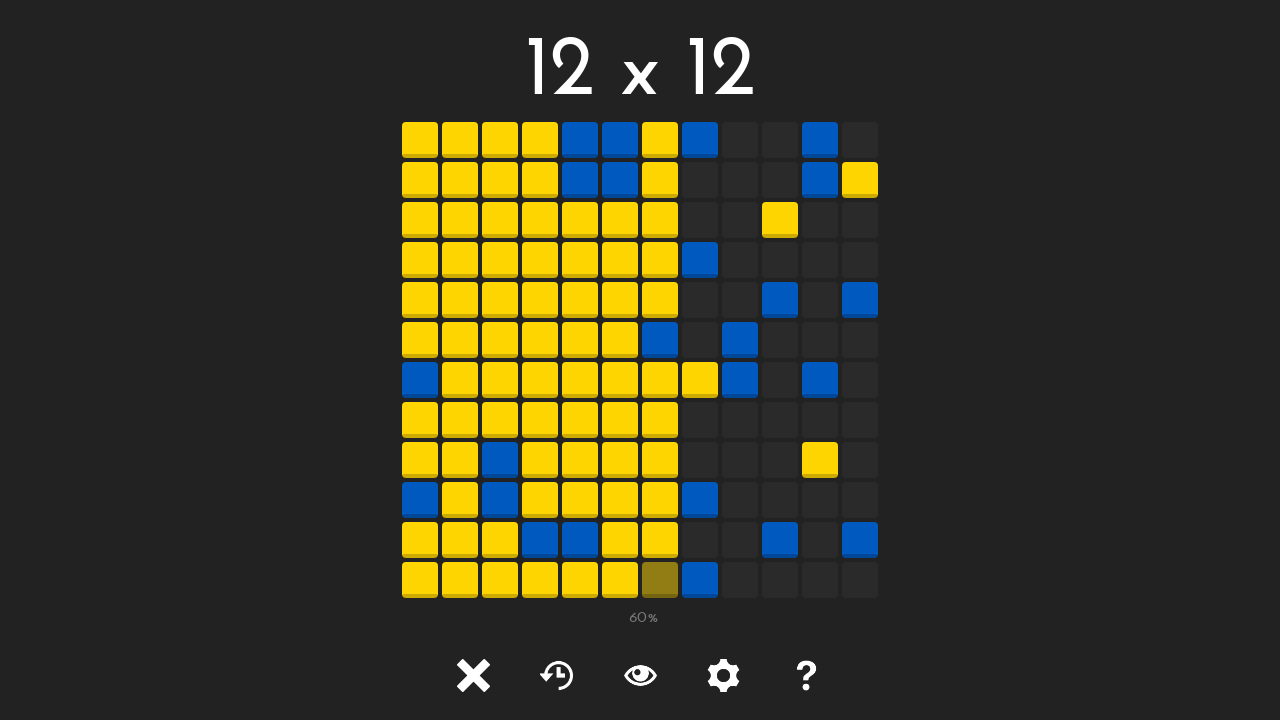

Clicked empty tile at position (7, 1) at (700, 180) on #tile-7-1
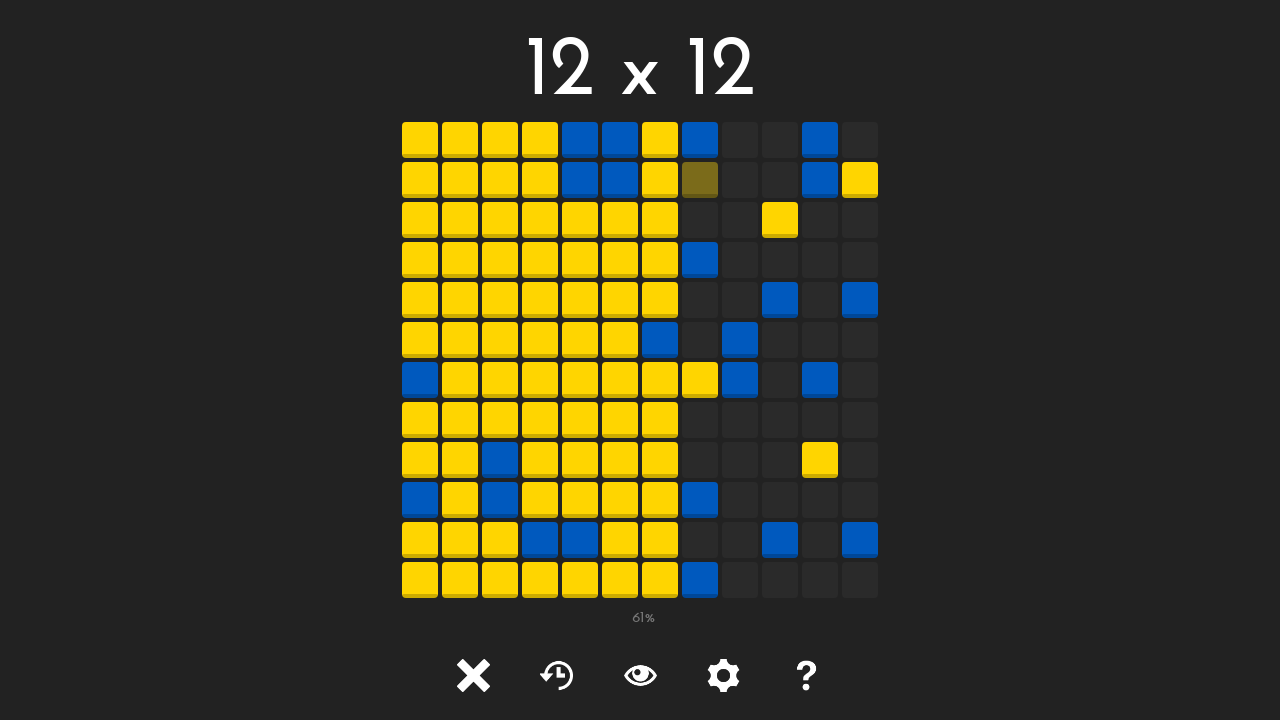

Clicked empty tile at position (7, 2) at (700, 220) on #tile-7-2
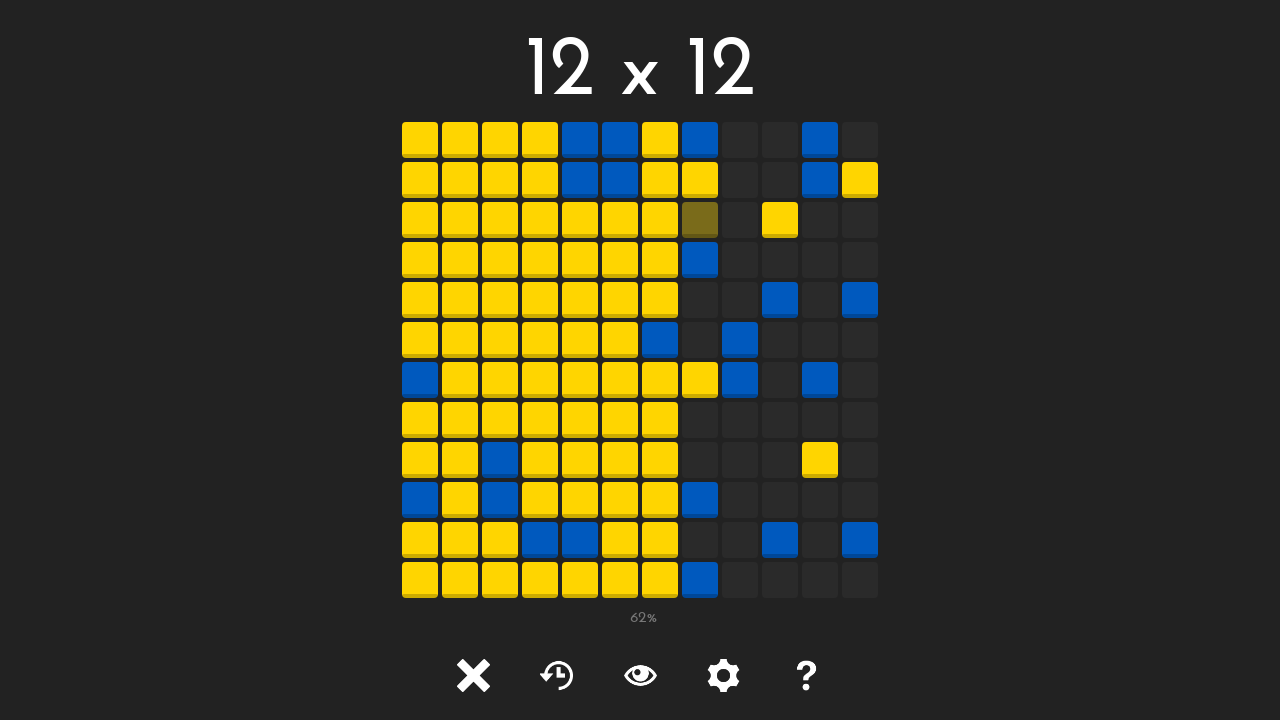

Clicked empty tile at position (7, 4) at (700, 300) on #tile-7-4
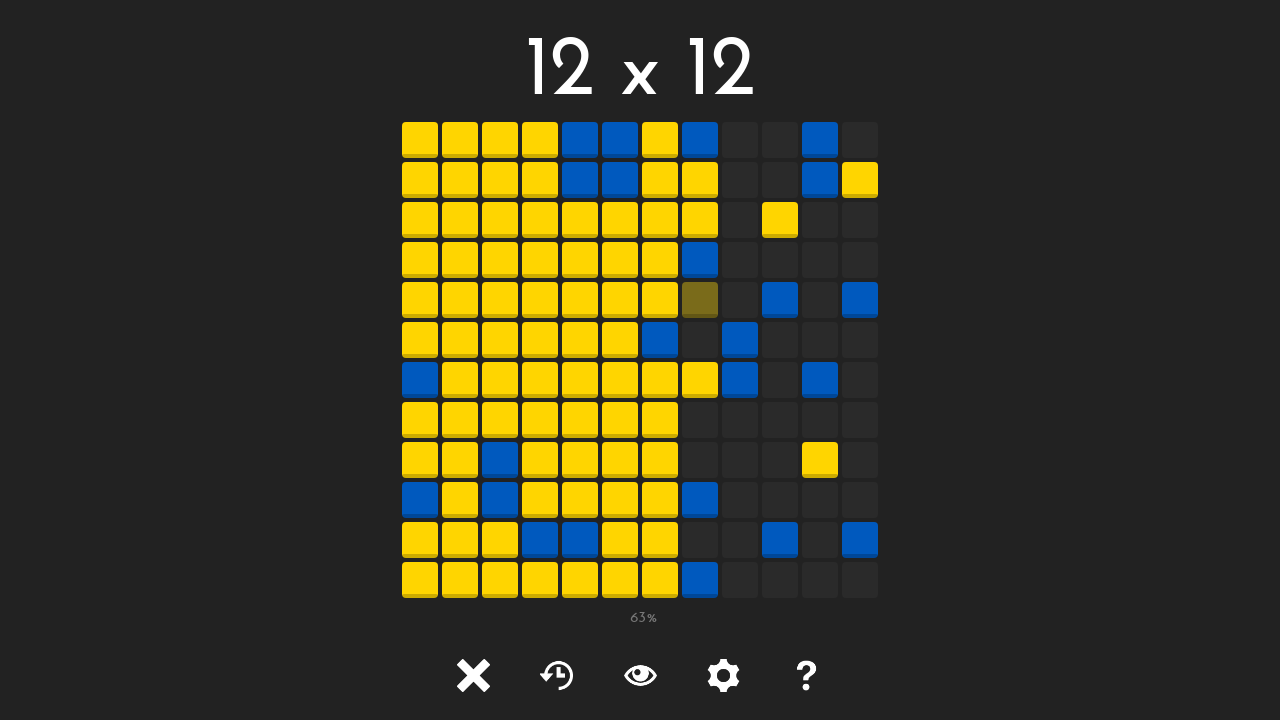

Clicked empty tile at position (7, 5) at (700, 340) on #tile-7-5
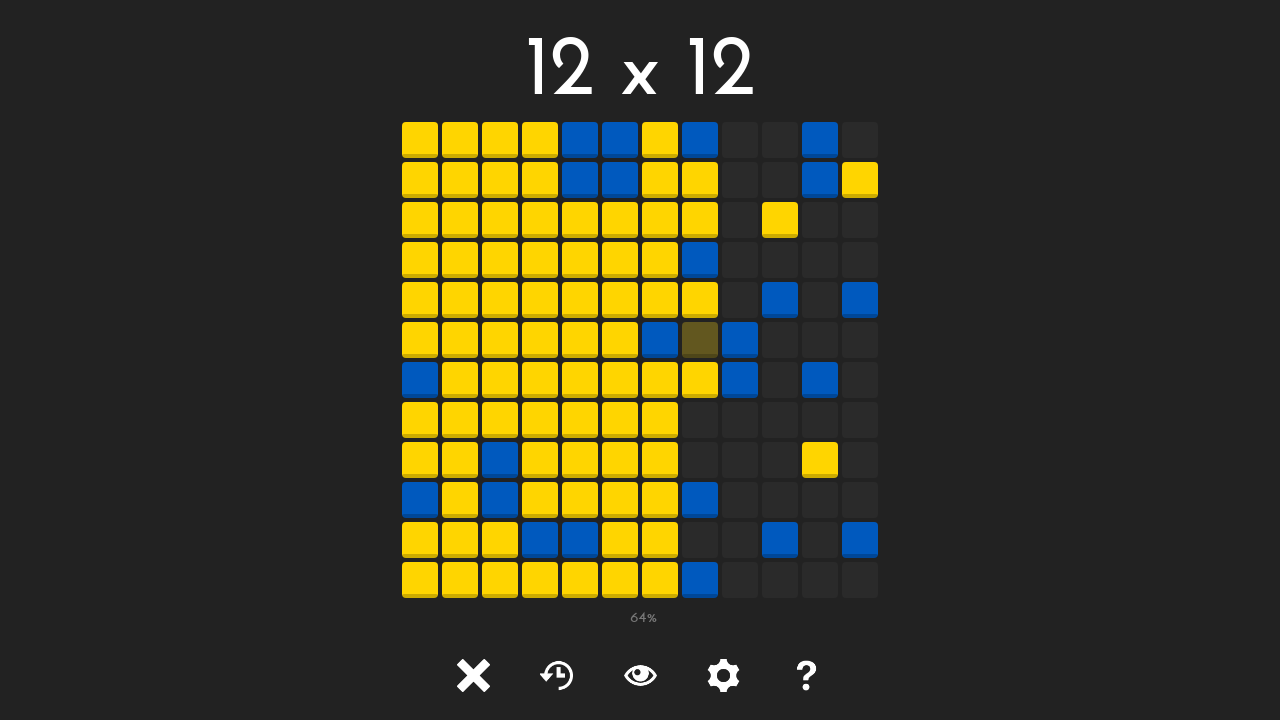

Clicked empty tile at position (7, 7) at (700, 420) on #tile-7-7
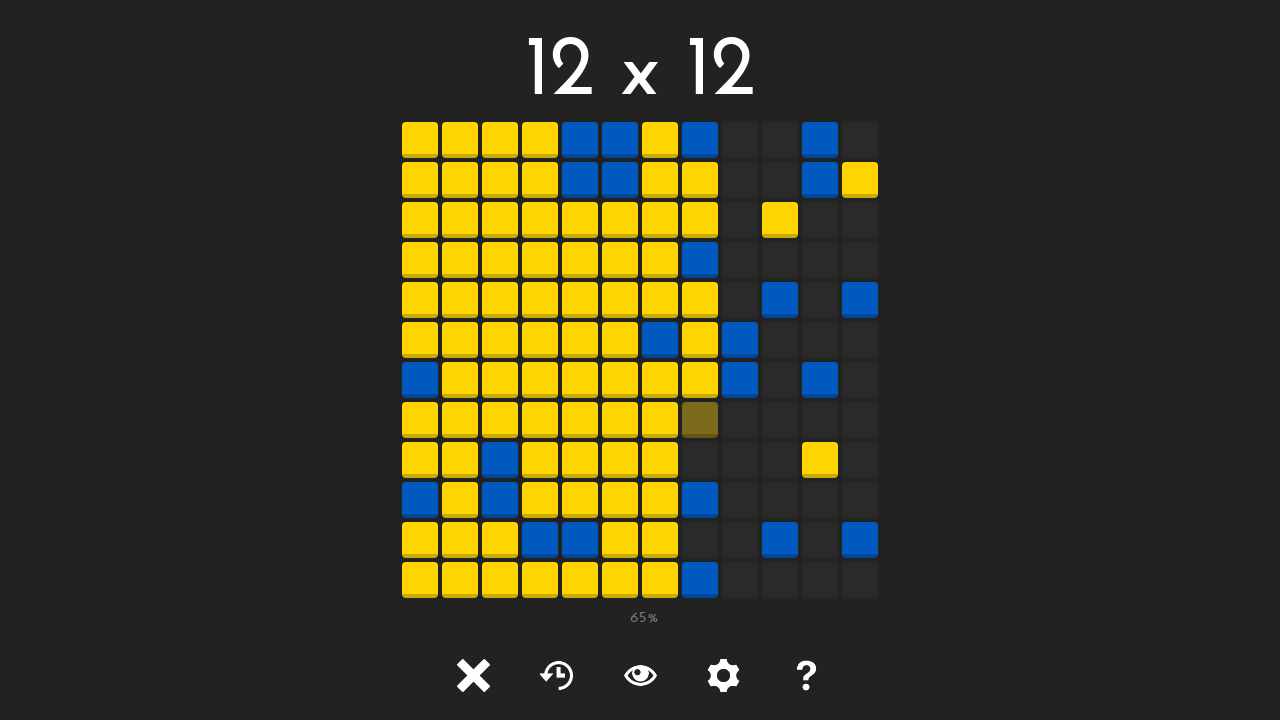

Clicked empty tile at position (7, 8) at (700, 460) on #tile-7-8
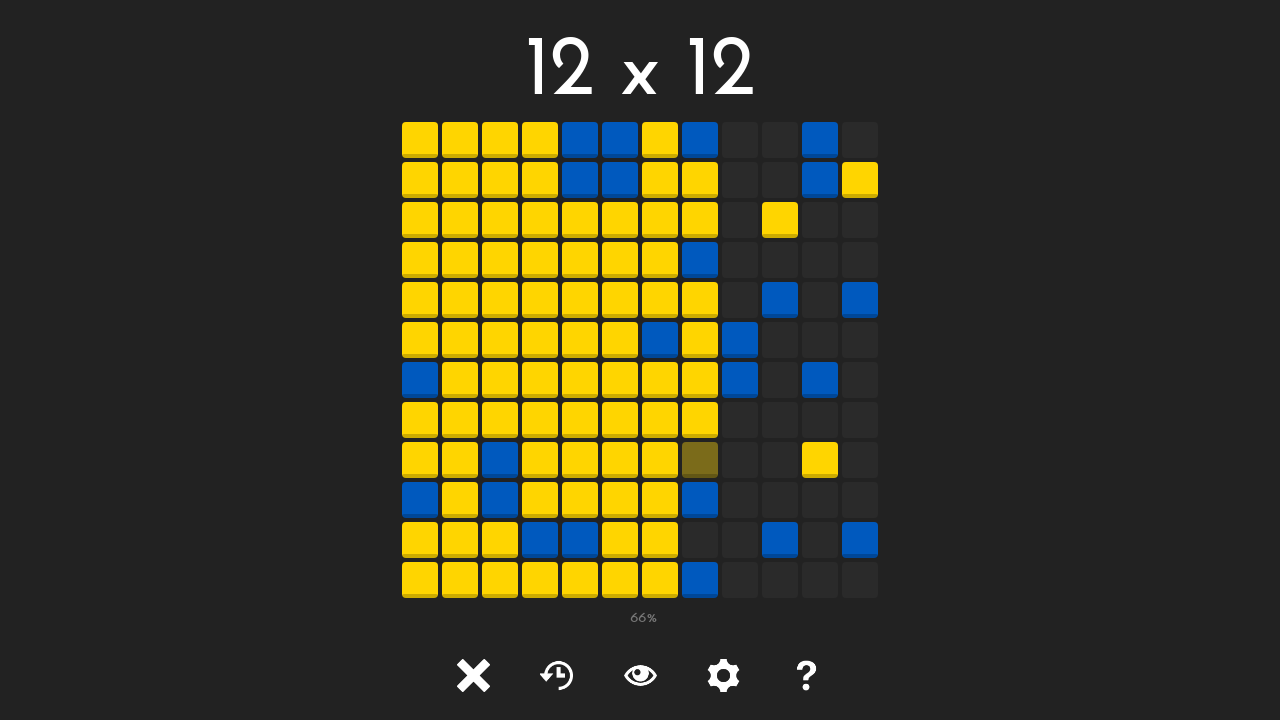

Clicked empty tile at position (7, 10) at (700, 540) on #tile-7-10
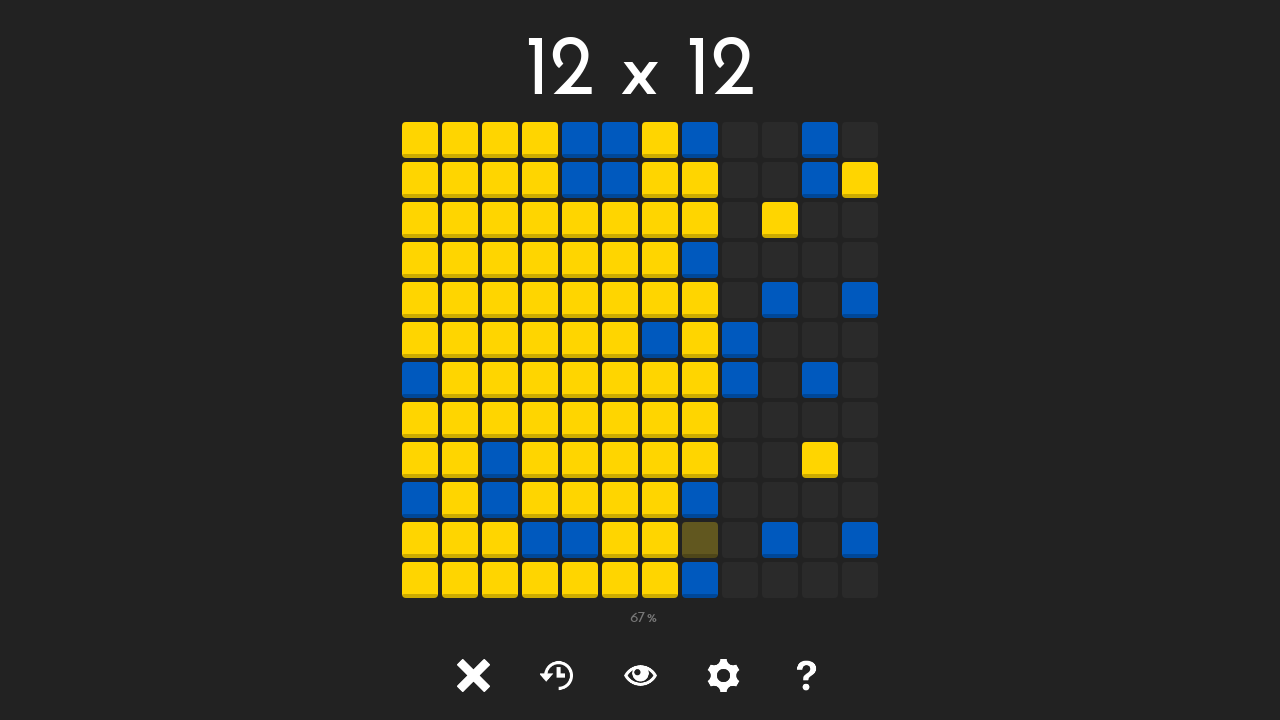

Clicked empty tile at position (8, 0) at (740, 140) on #tile-8-0
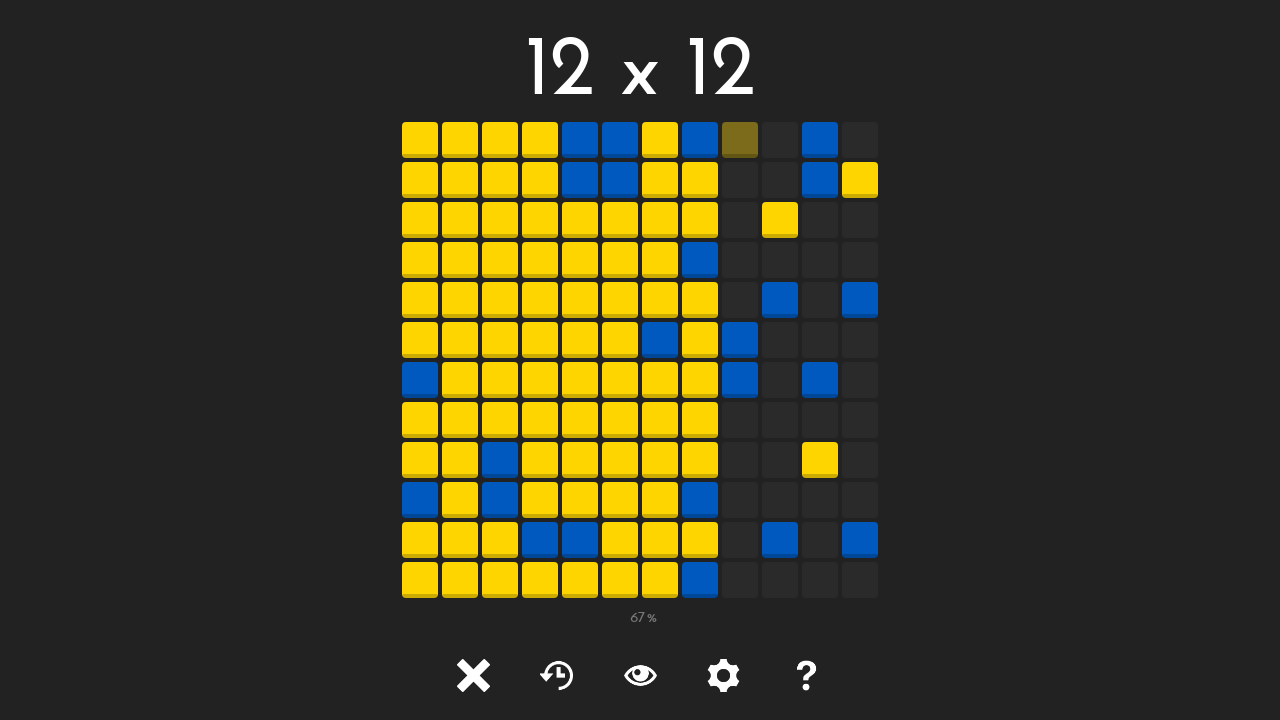

Clicked empty tile at position (8, 1) at (740, 180) on #tile-8-1
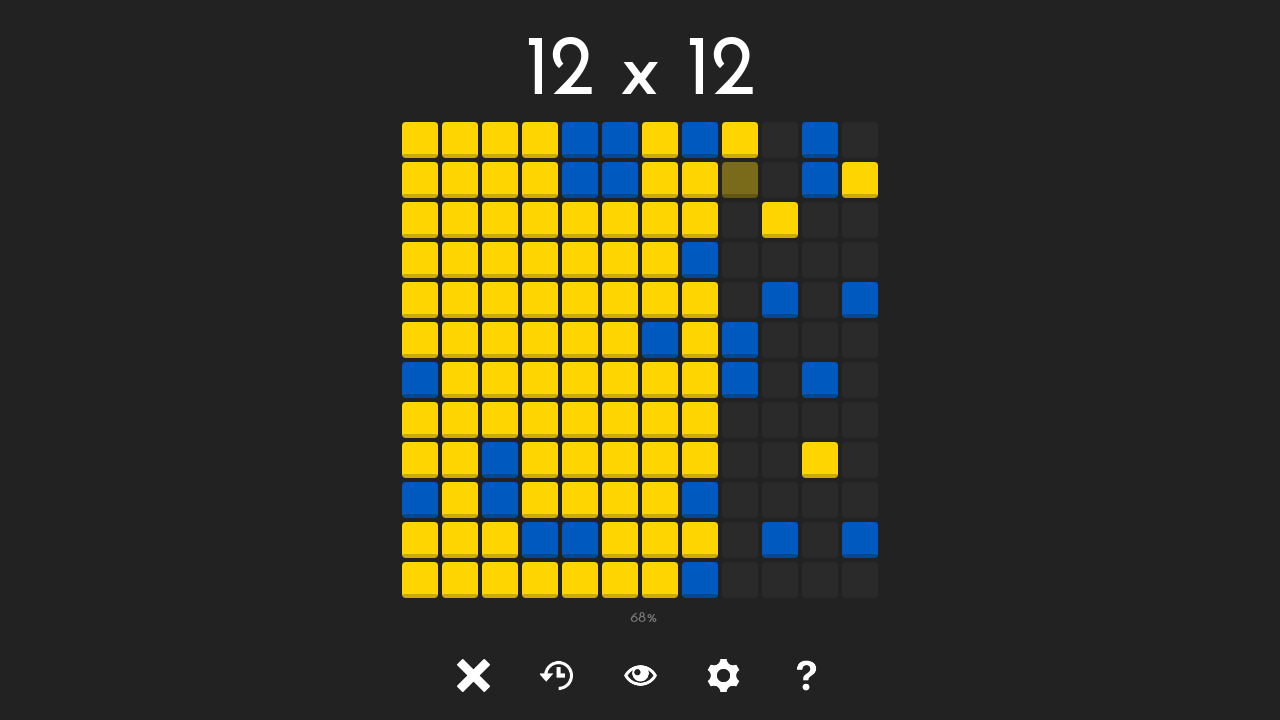

Clicked empty tile at position (8, 2) at (740, 220) on #tile-8-2
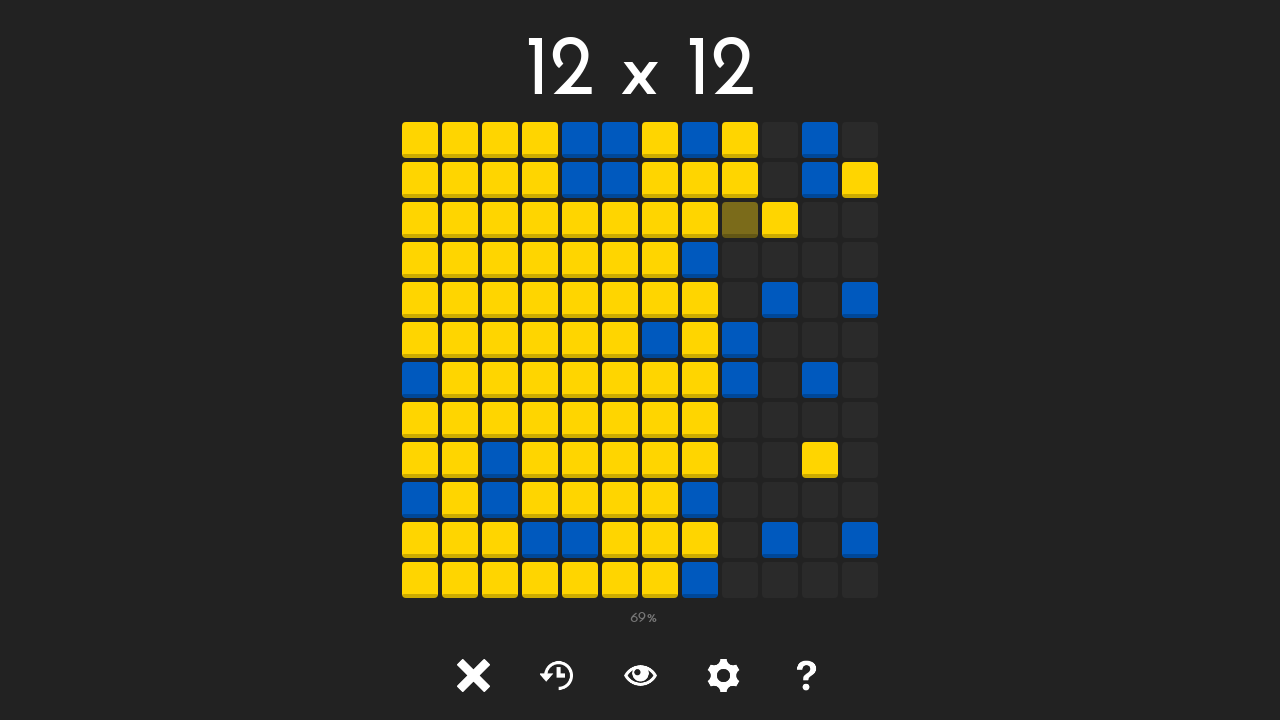

Clicked empty tile at position (8, 3) at (740, 260) on #tile-8-3
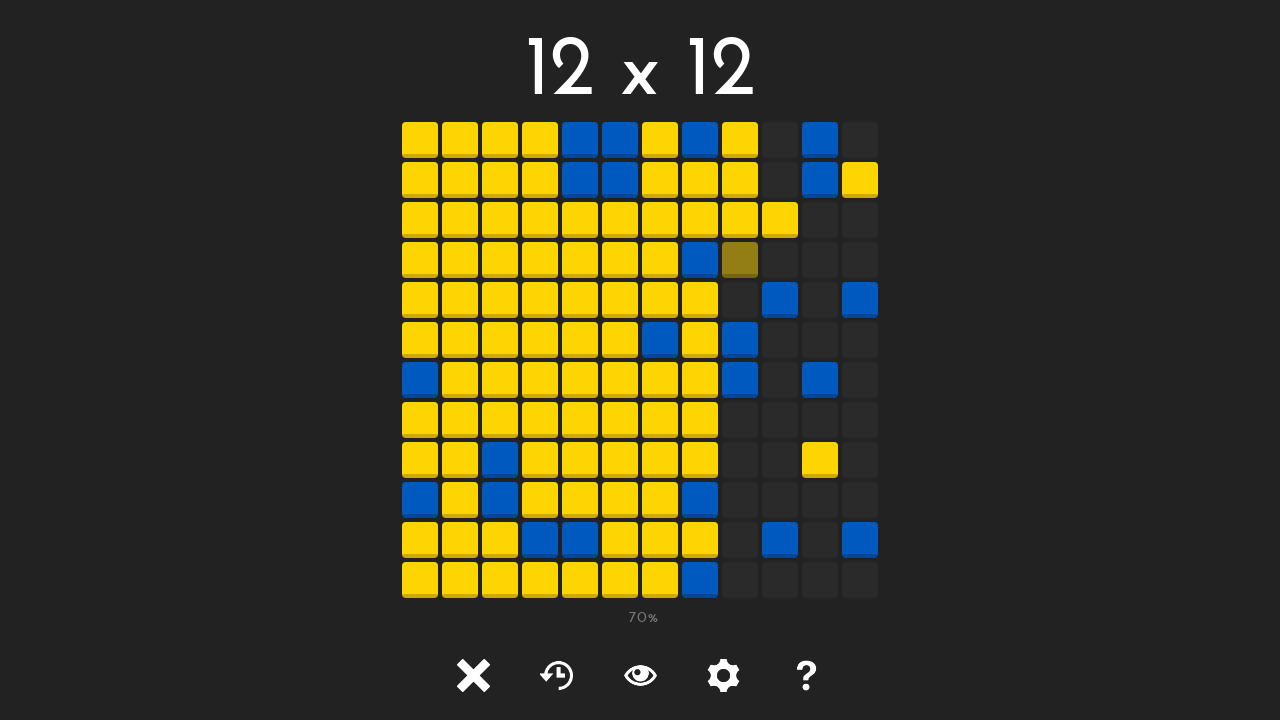

Clicked empty tile at position (8, 4) at (740, 300) on #tile-8-4
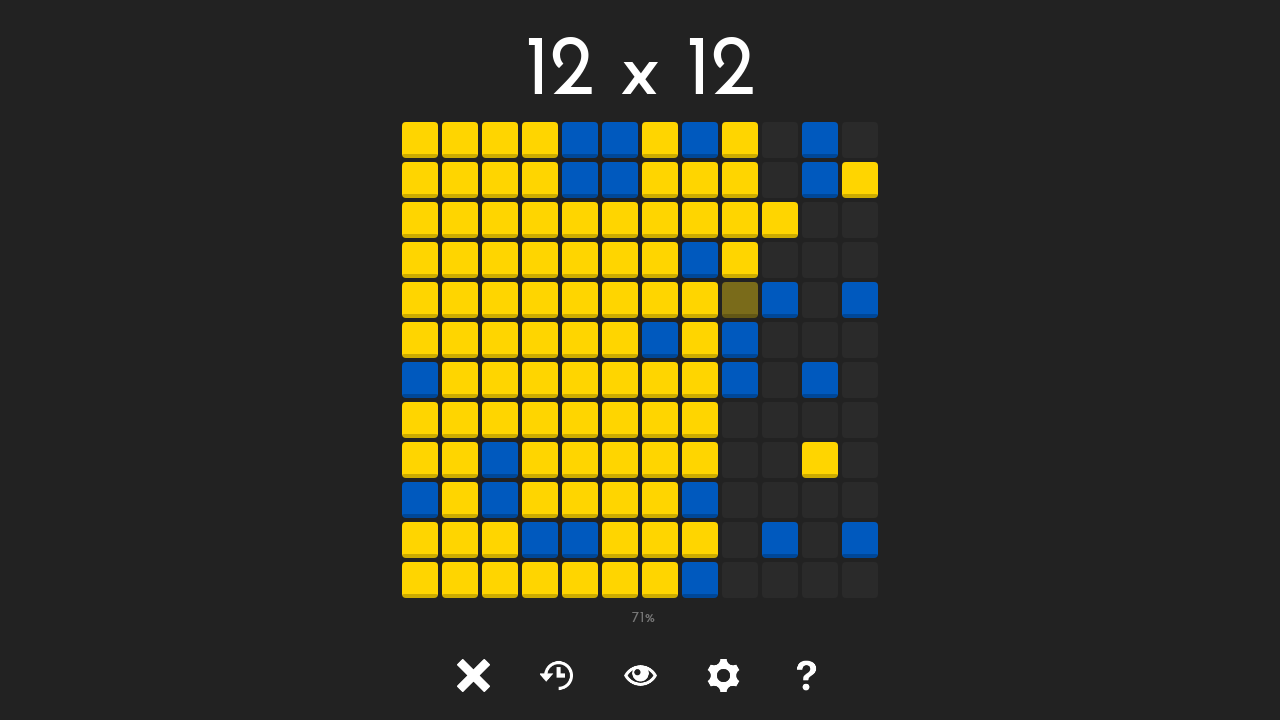

Clicked empty tile at position (8, 7) at (740, 420) on #tile-8-7
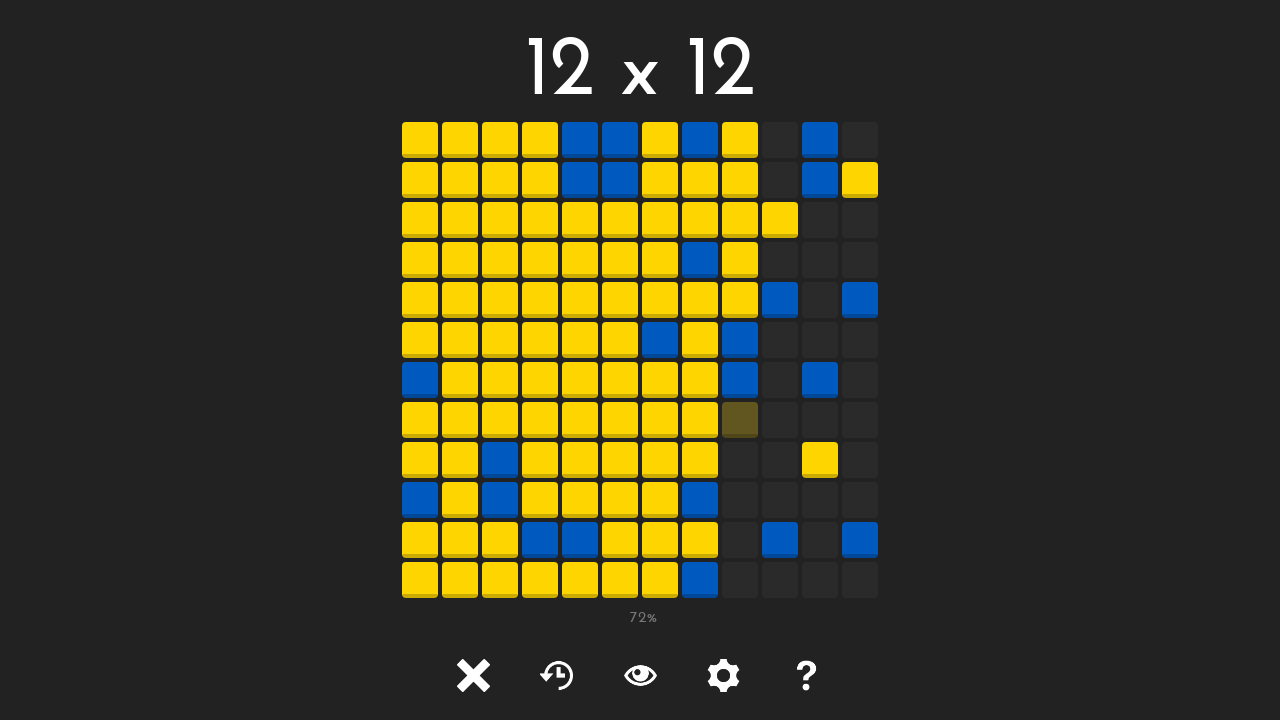

Clicked empty tile at position (8, 8) at (740, 460) on #tile-8-8
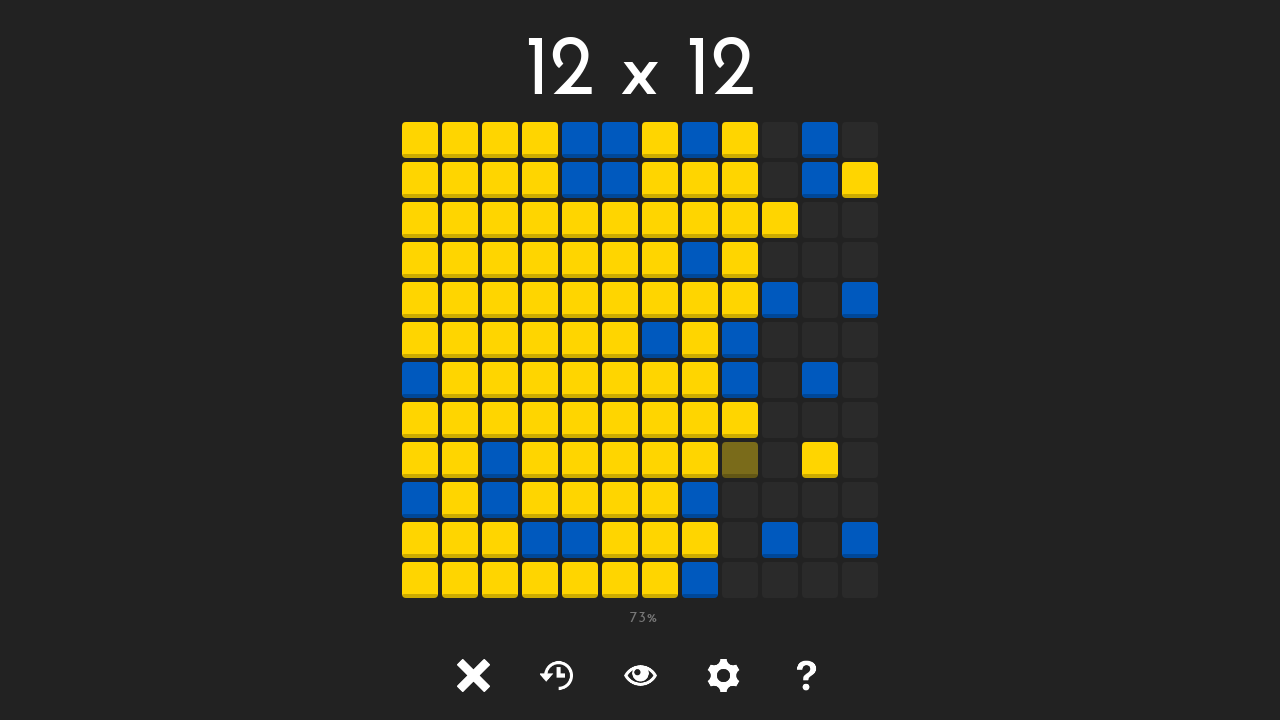

Clicked empty tile at position (8, 9) at (740, 500) on #tile-8-9
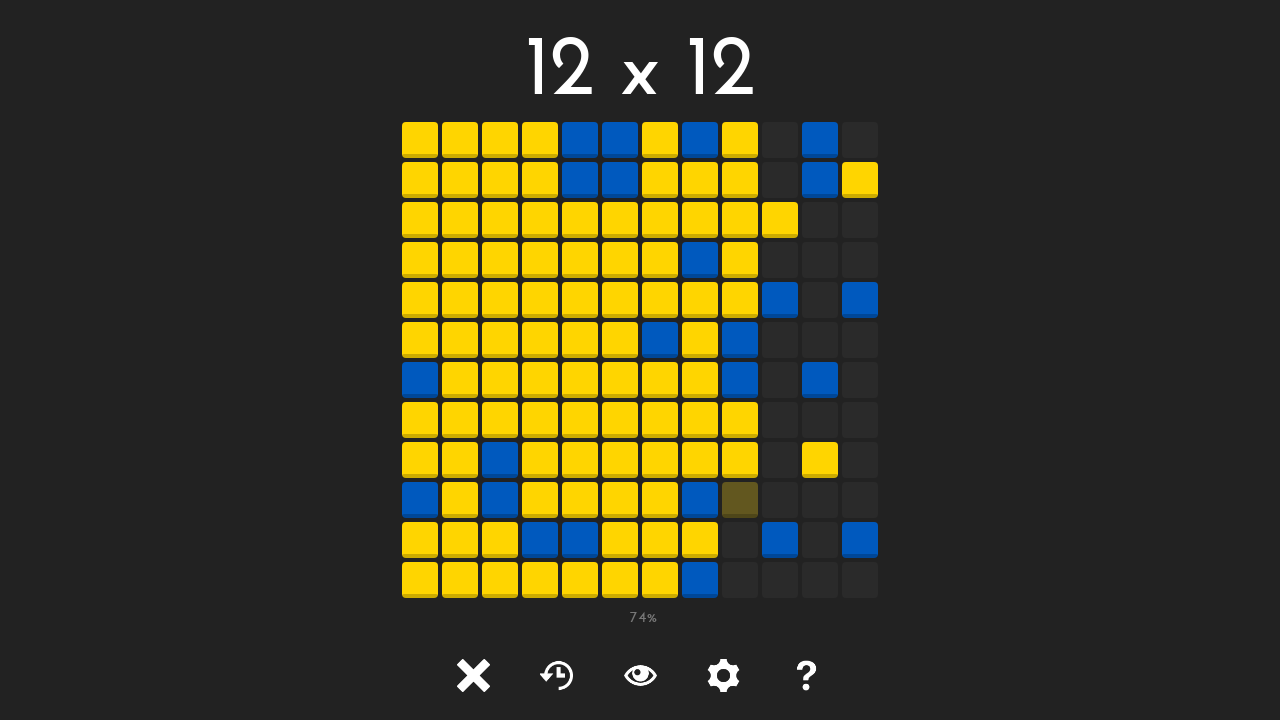

Clicked empty tile at position (8, 10) at (740, 540) on #tile-8-10
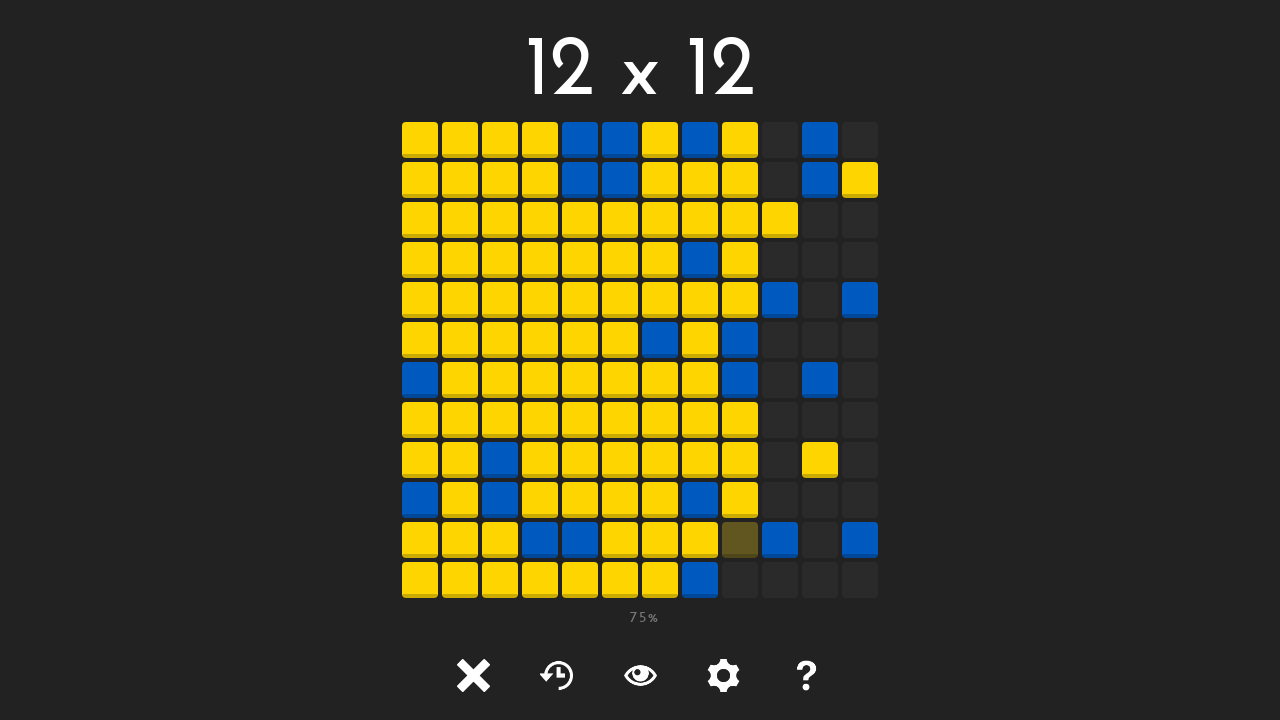

Clicked empty tile at position (8, 11) at (740, 580) on #tile-8-11
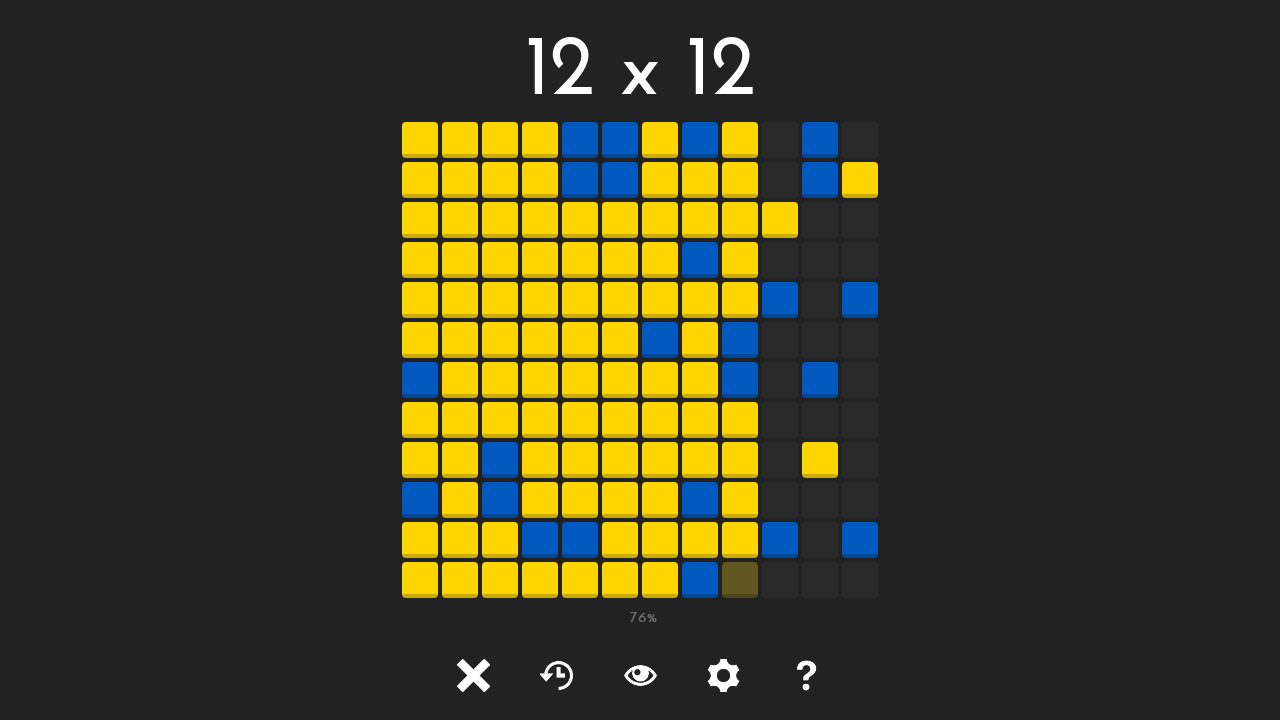

Clicked empty tile at position (9, 0) at (780, 140) on #tile-9-0
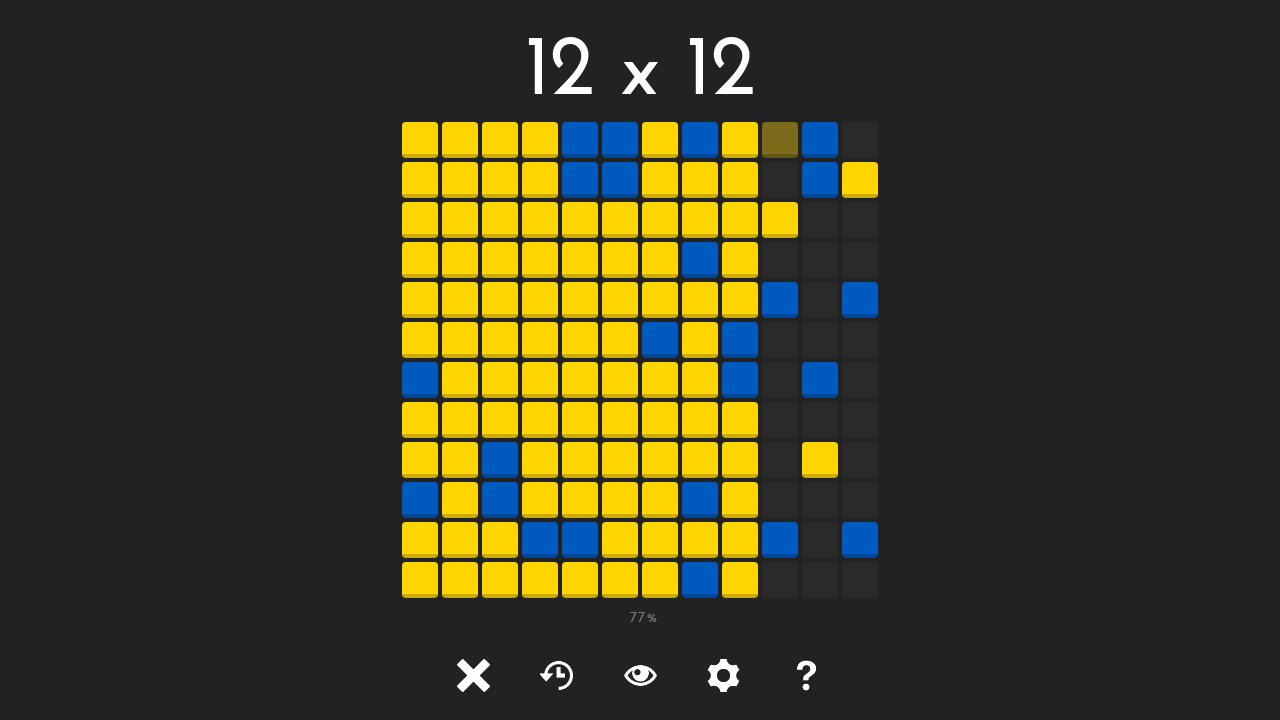

Clicked empty tile at position (9, 1) at (780, 180) on #tile-9-1
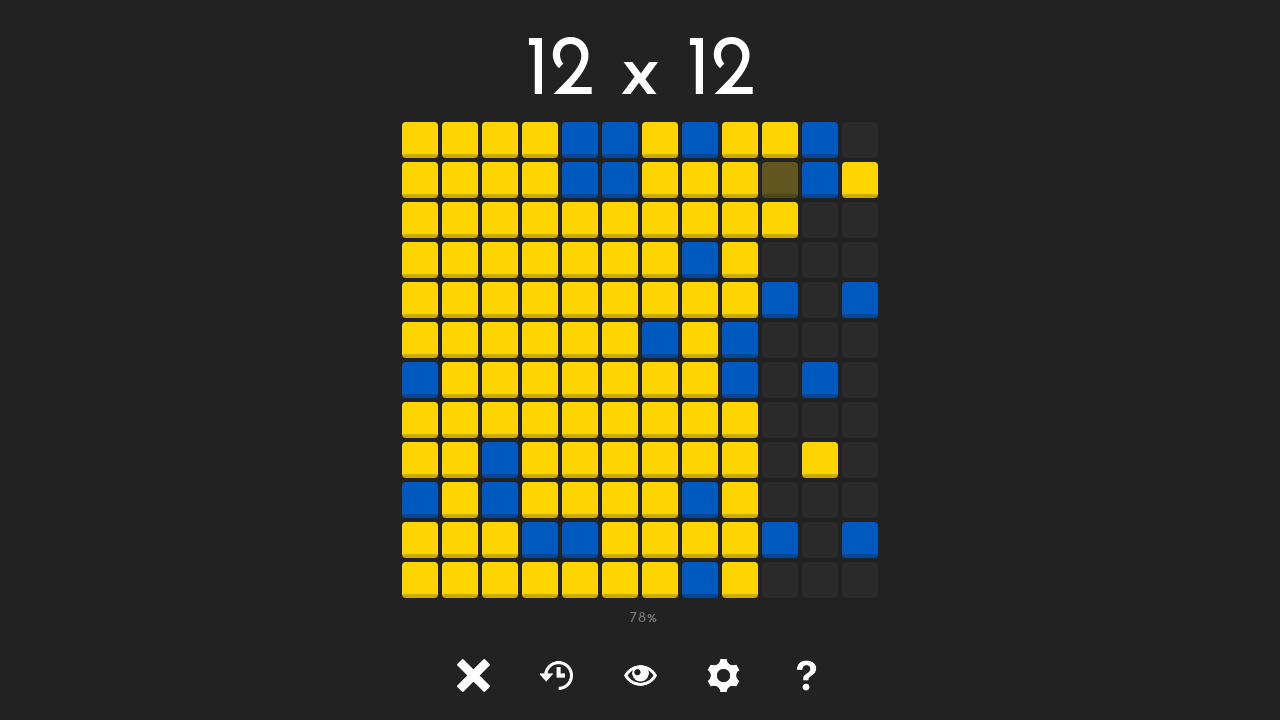

Clicked empty tile at position (9, 3) at (780, 260) on #tile-9-3
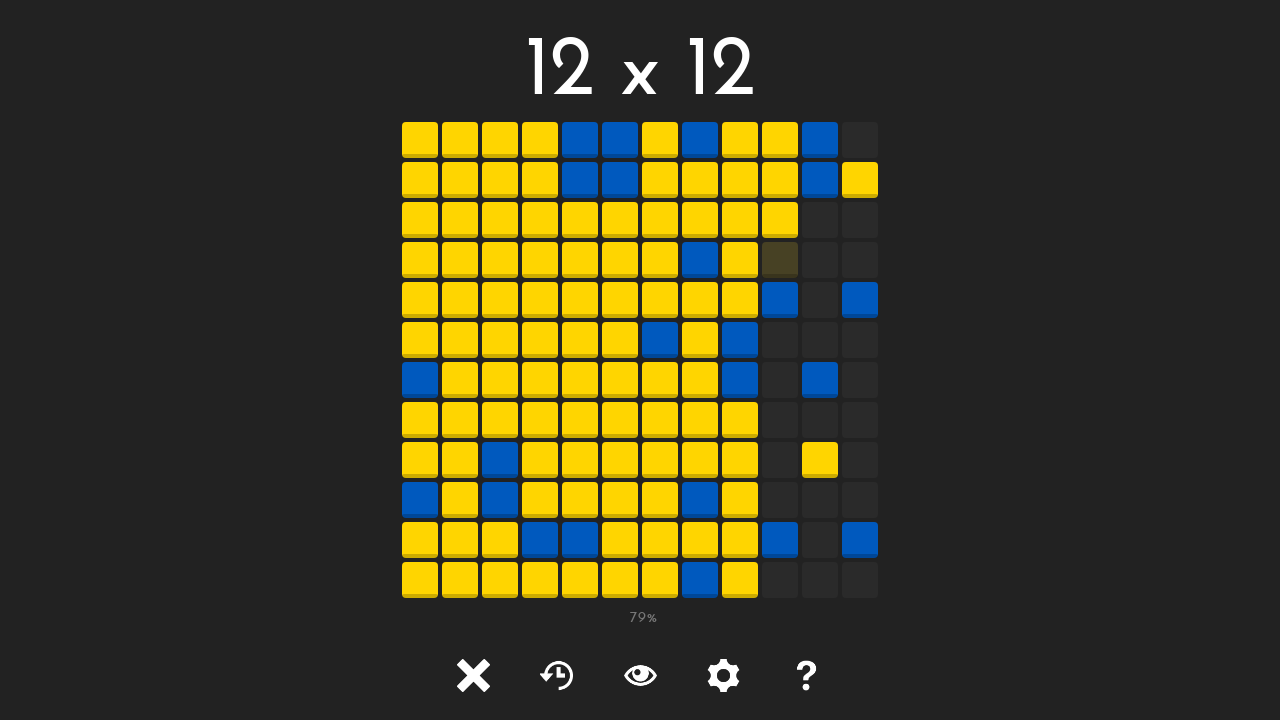

Clicked empty tile at position (9, 5) at (780, 340) on #tile-9-5
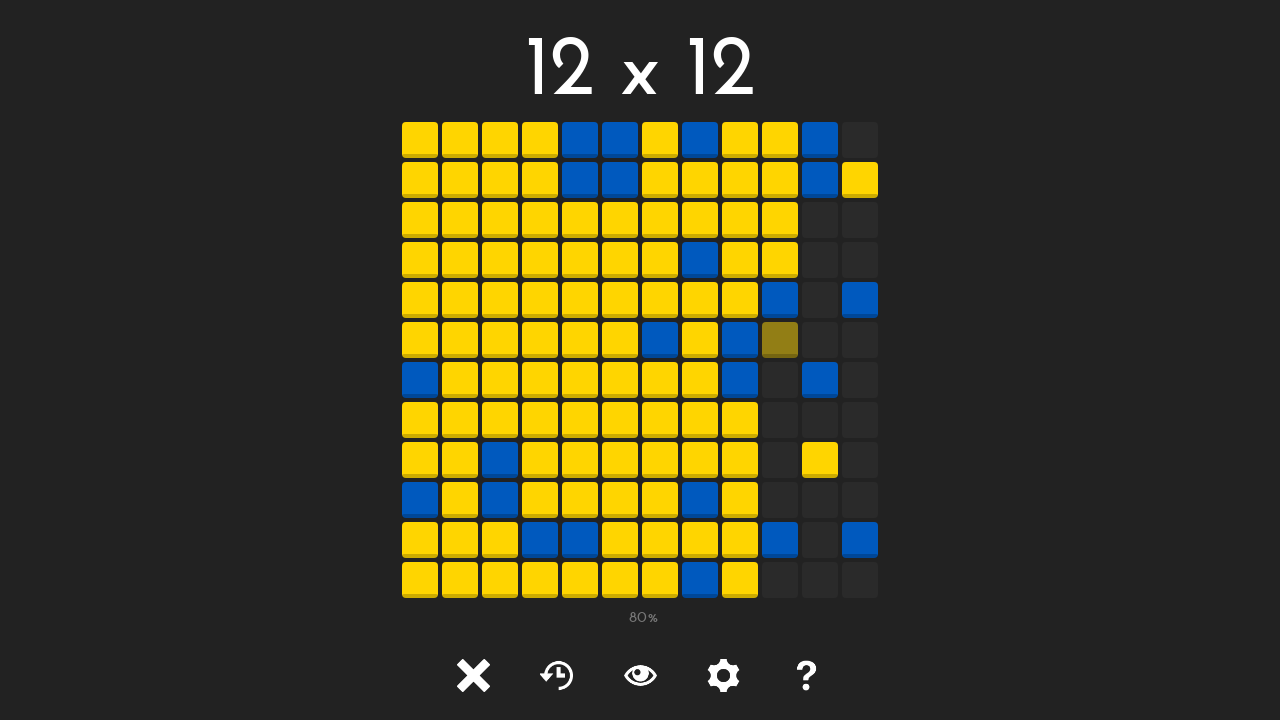

Clicked empty tile at position (9, 6) at (780, 380) on #tile-9-6
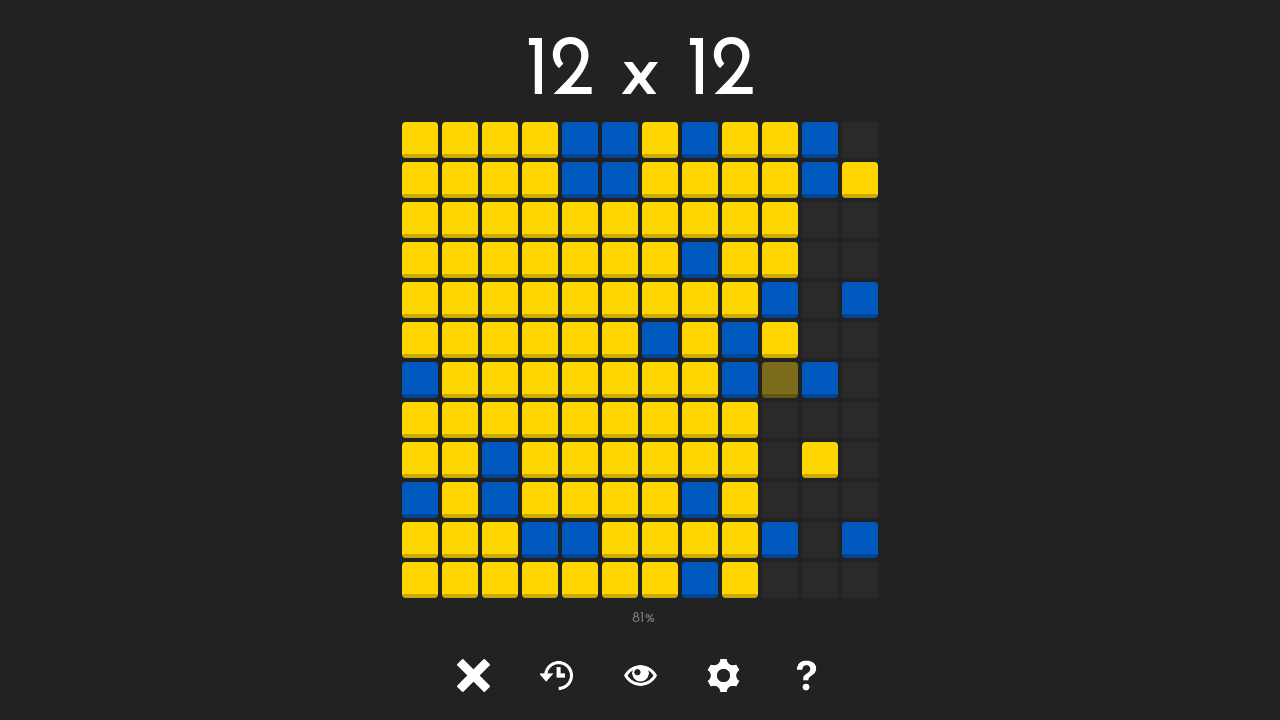

Clicked empty tile at position (9, 7) at (780, 420) on #tile-9-7
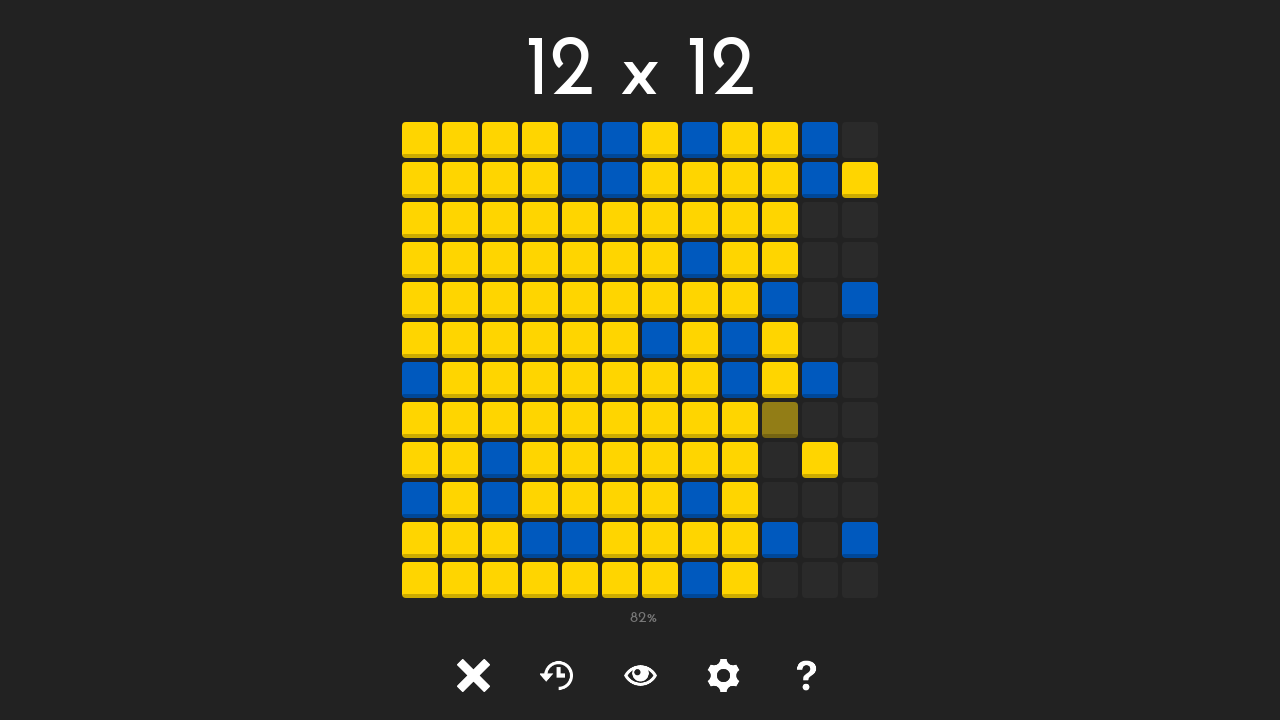

Clicked empty tile at position (9, 8) at (780, 460) on #tile-9-8
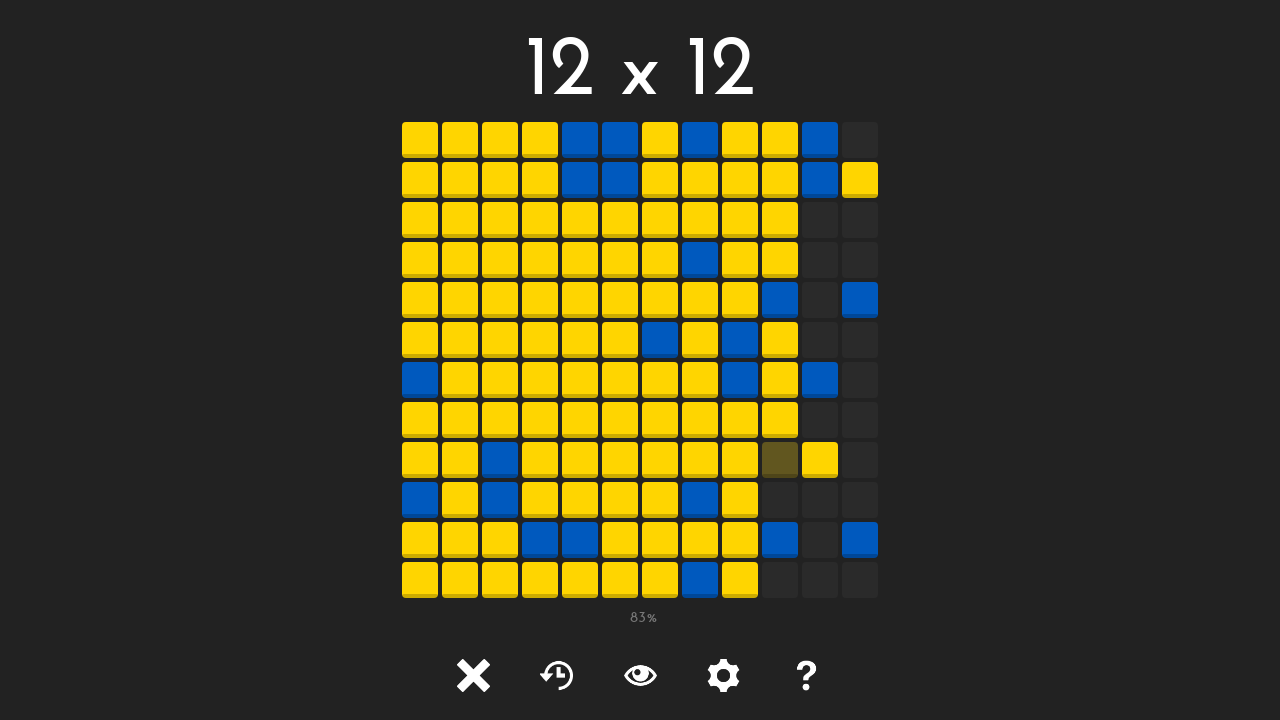

Clicked empty tile at position (9, 9) at (780, 500) on #tile-9-9
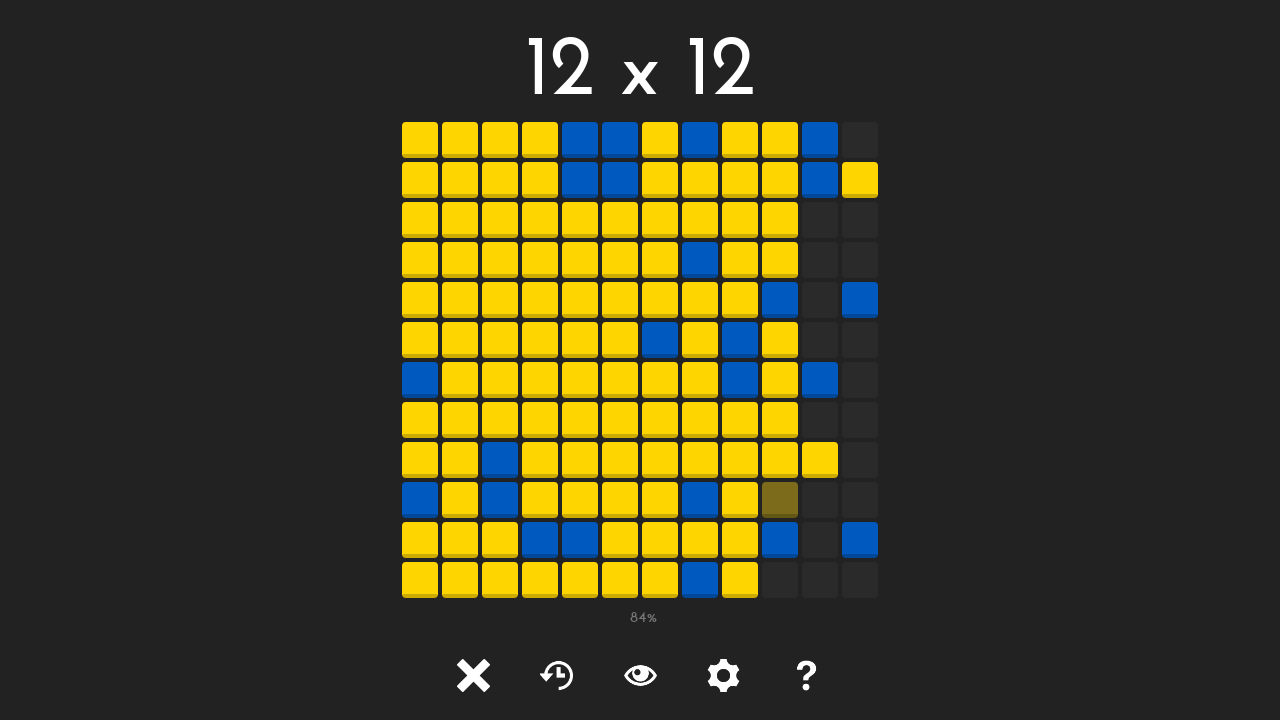

Clicked empty tile at position (9, 11) at (780, 580) on #tile-9-11
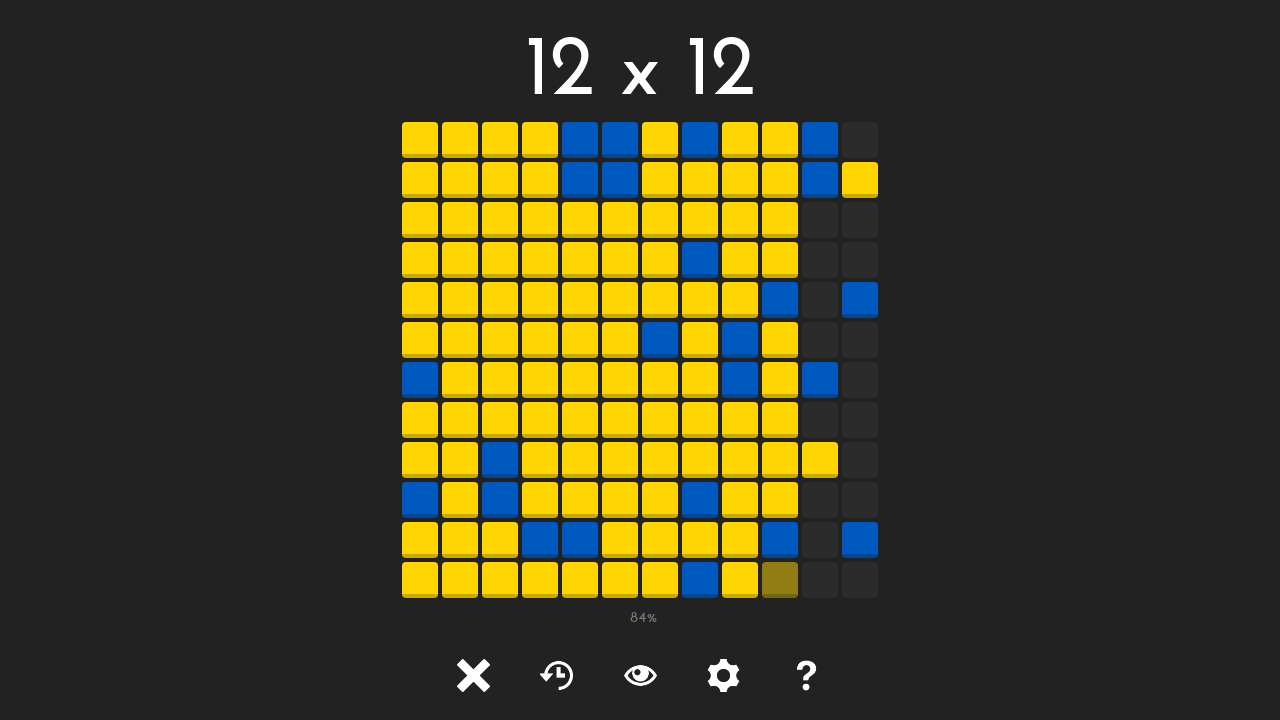

Clicked empty tile at position (10, 2) at (820, 220) on #tile-10-2
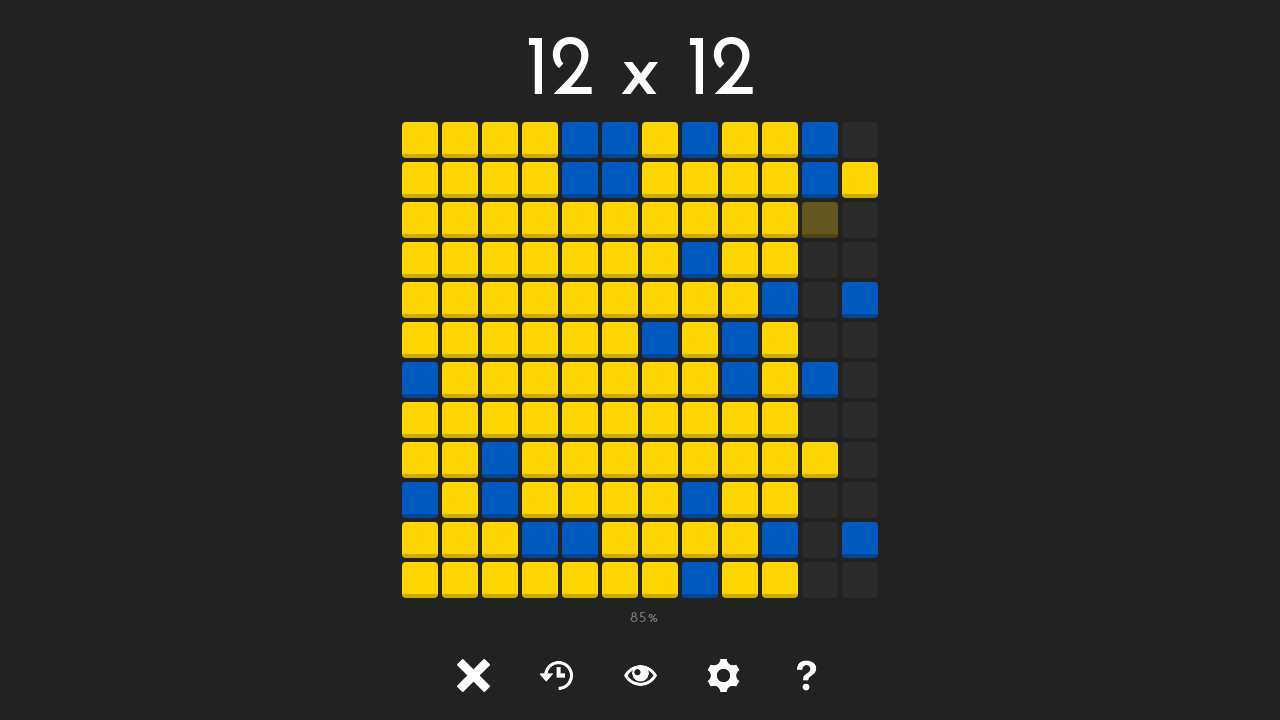

Clicked empty tile at position (10, 3) at (820, 260) on #tile-10-3
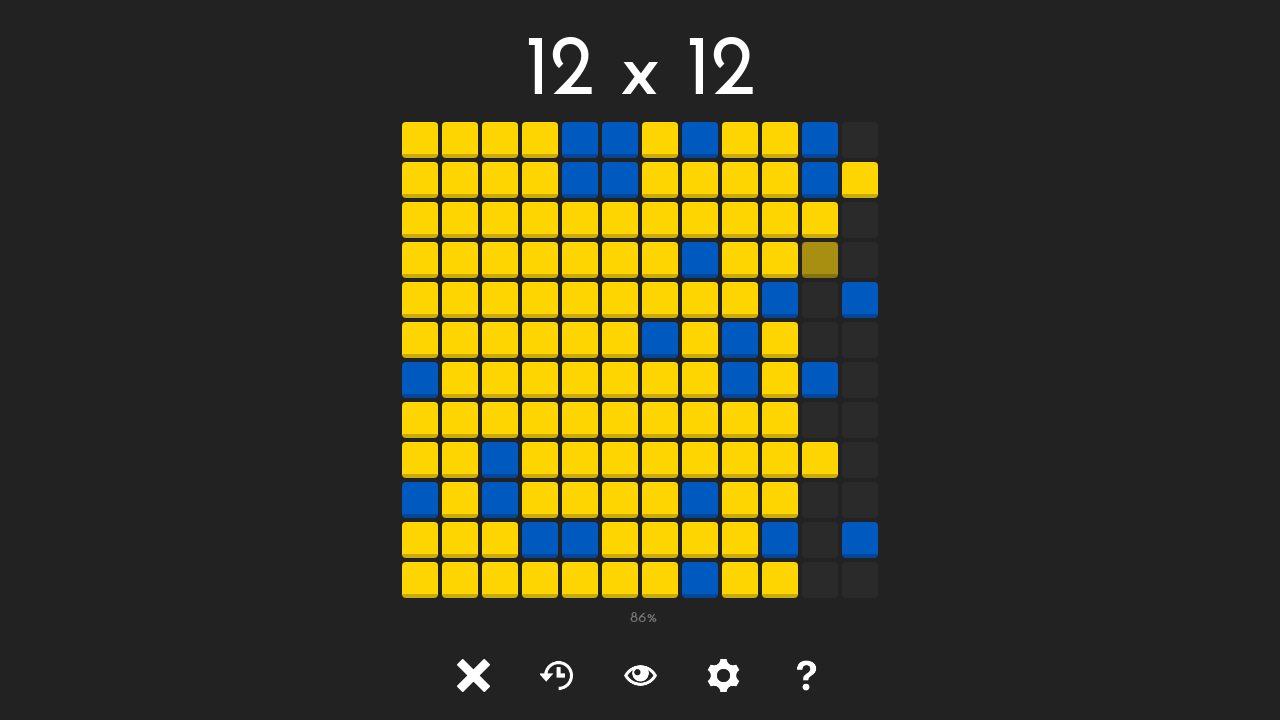

Clicked empty tile at position (10, 4) at (820, 300) on #tile-10-4
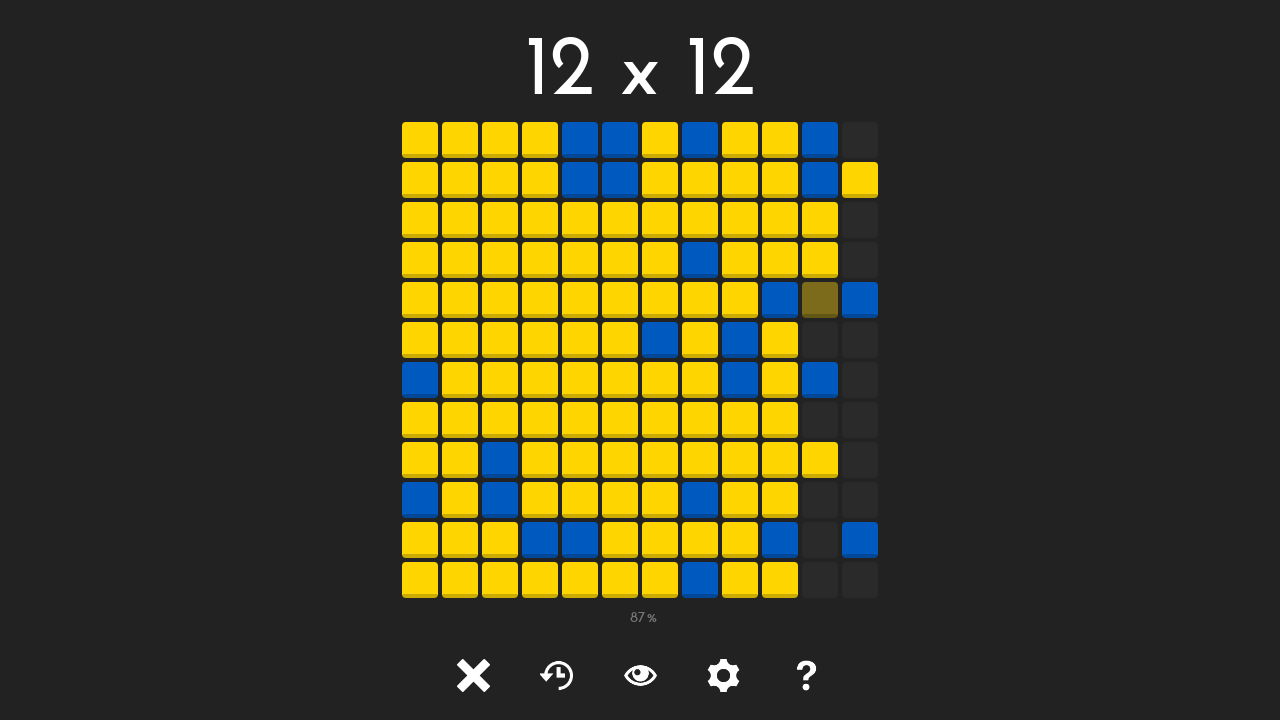

Clicked empty tile at position (10, 5) at (820, 340) on #tile-10-5
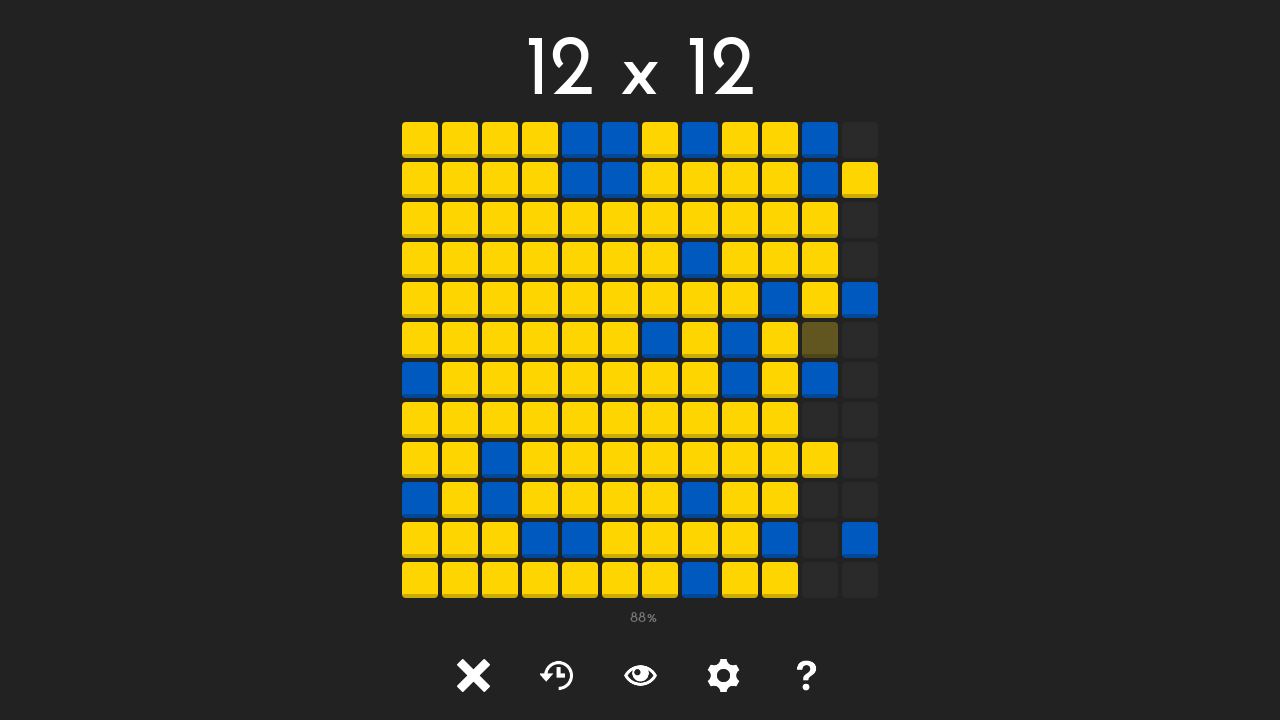

Clicked empty tile at position (10, 7) at (820, 420) on #tile-10-7
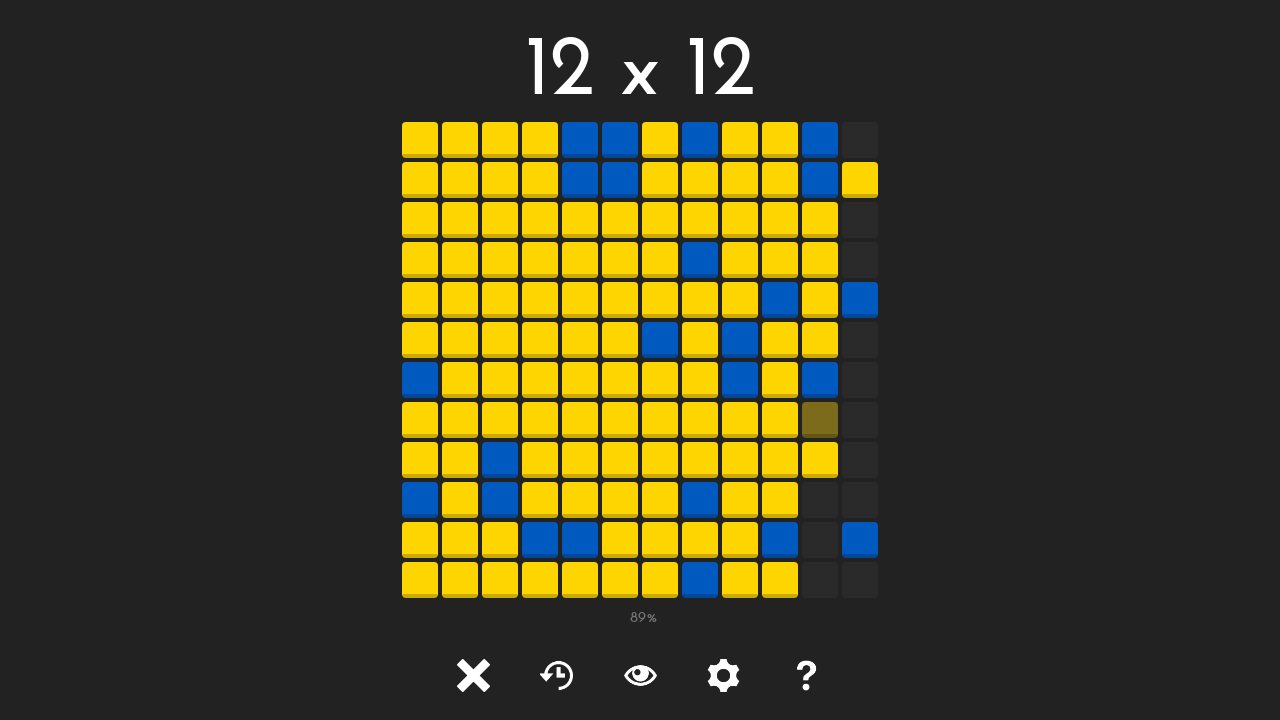

Clicked empty tile at position (10, 9) at (820, 500) on #tile-10-9
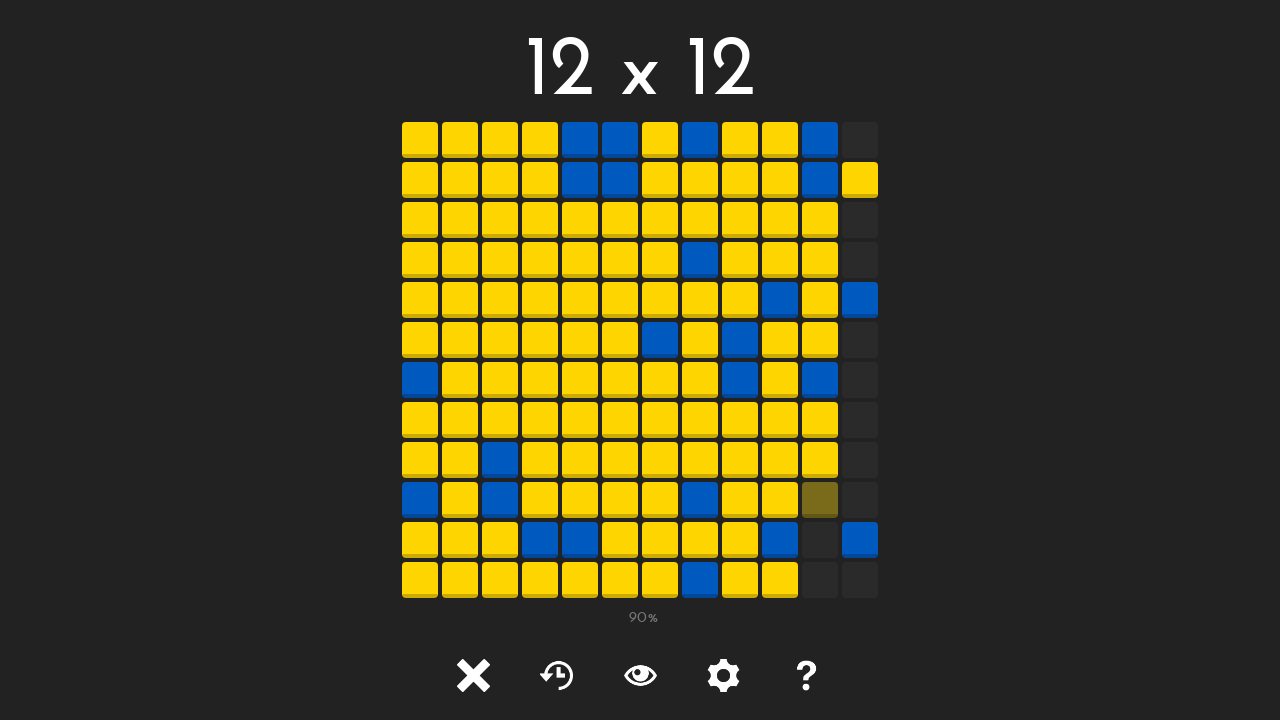

Clicked empty tile at position (10, 10) at (820, 540) on #tile-10-10
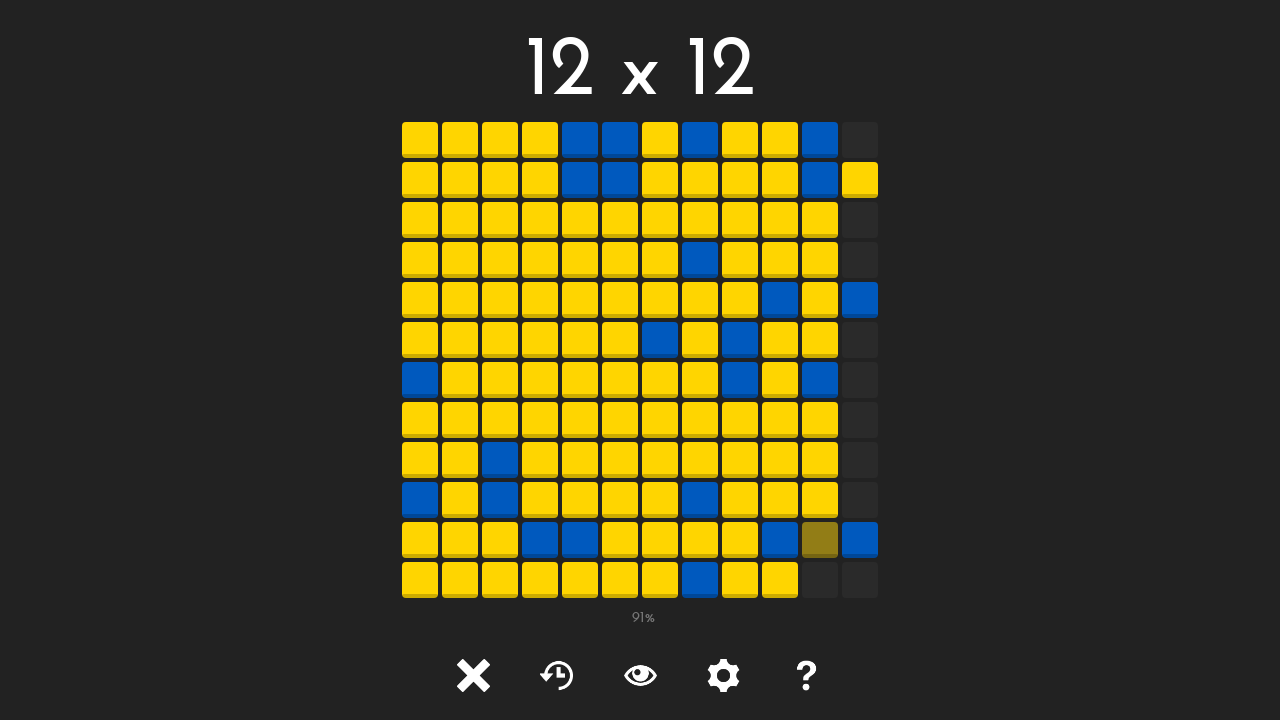

Clicked empty tile at position (10, 11) at (820, 580) on #tile-10-11
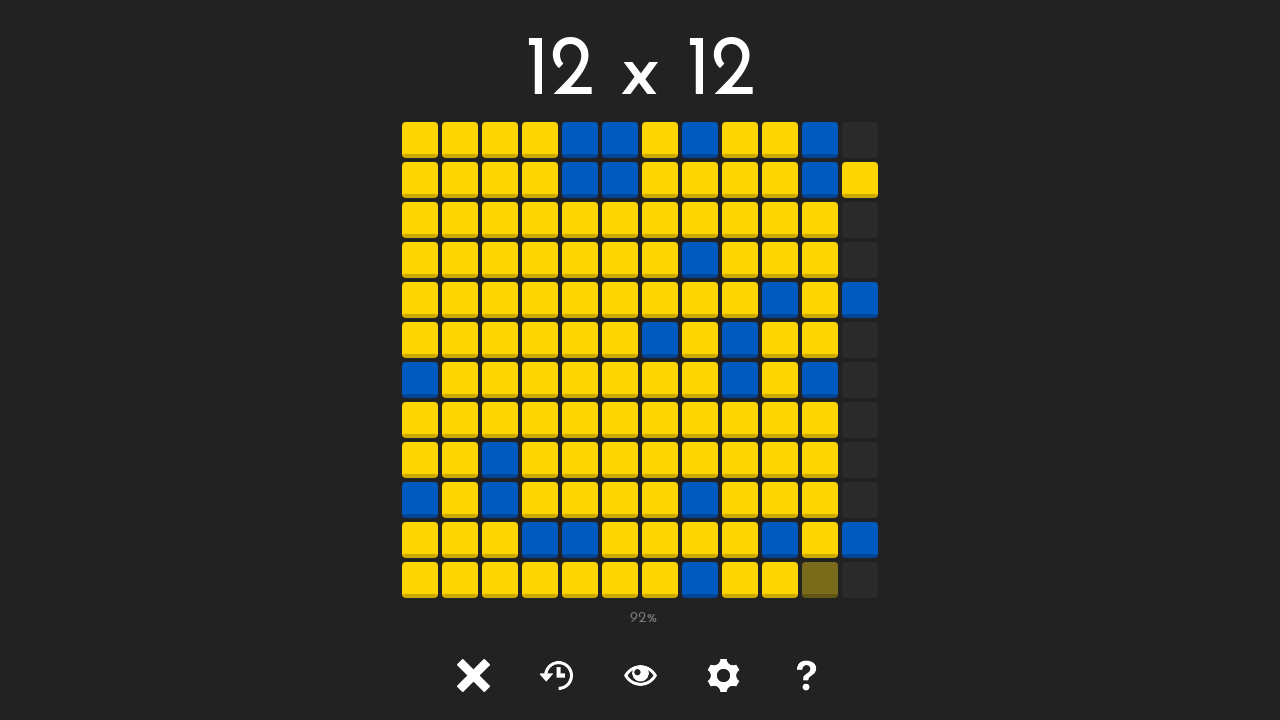

Clicked empty tile at position (11, 0) at (860, 140) on #tile-11-0
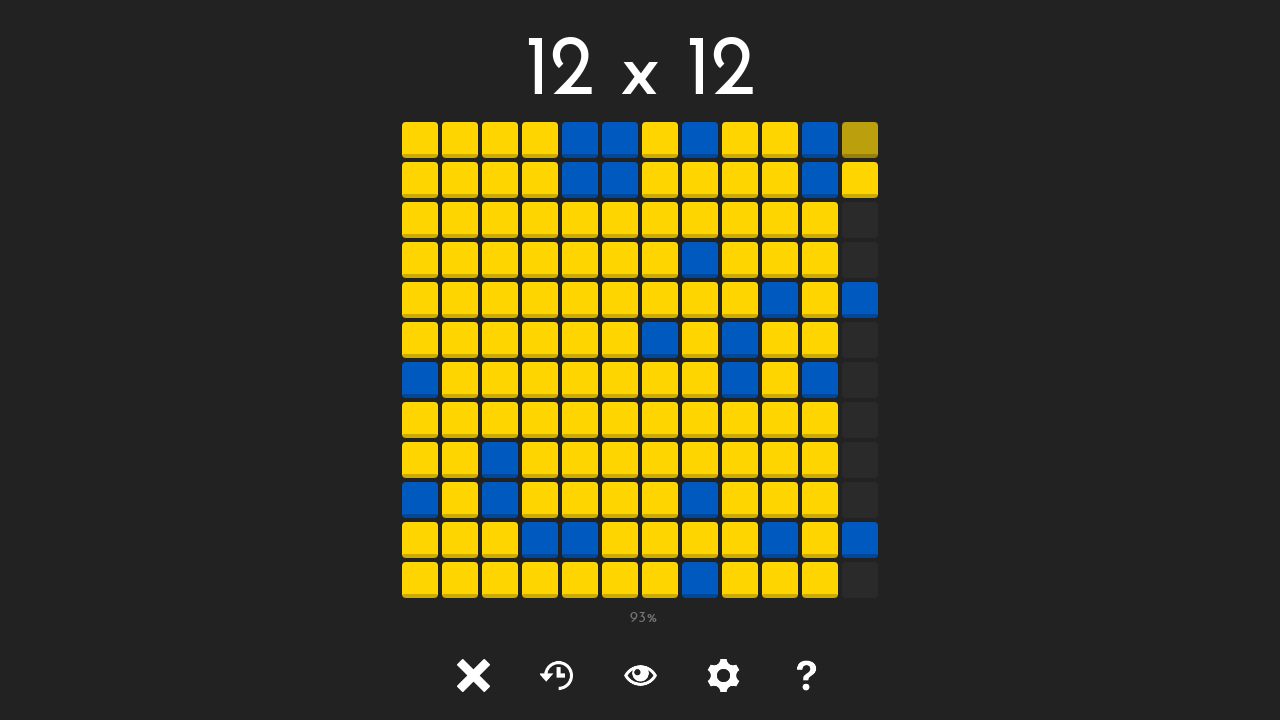

Clicked empty tile at position (11, 2) at (860, 220) on #tile-11-2
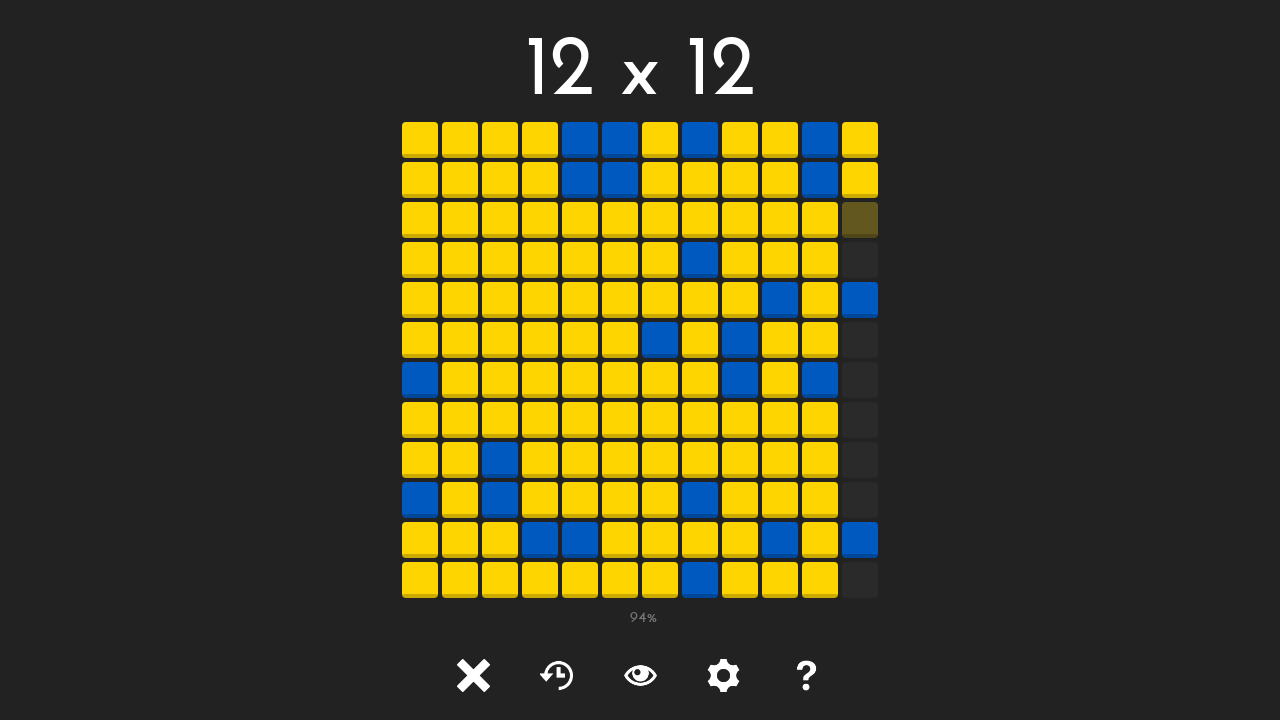

Clicked empty tile at position (11, 3) at (860, 260) on #tile-11-3
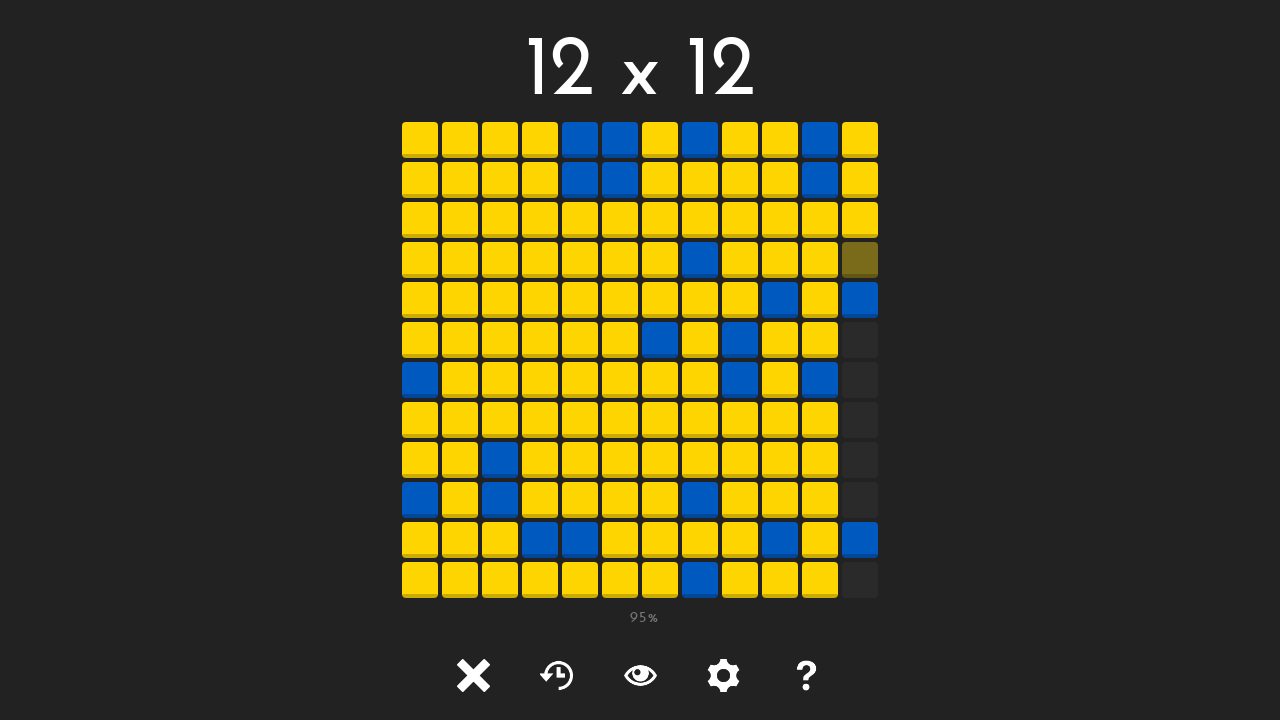

Clicked empty tile at position (11, 5) at (860, 340) on #tile-11-5
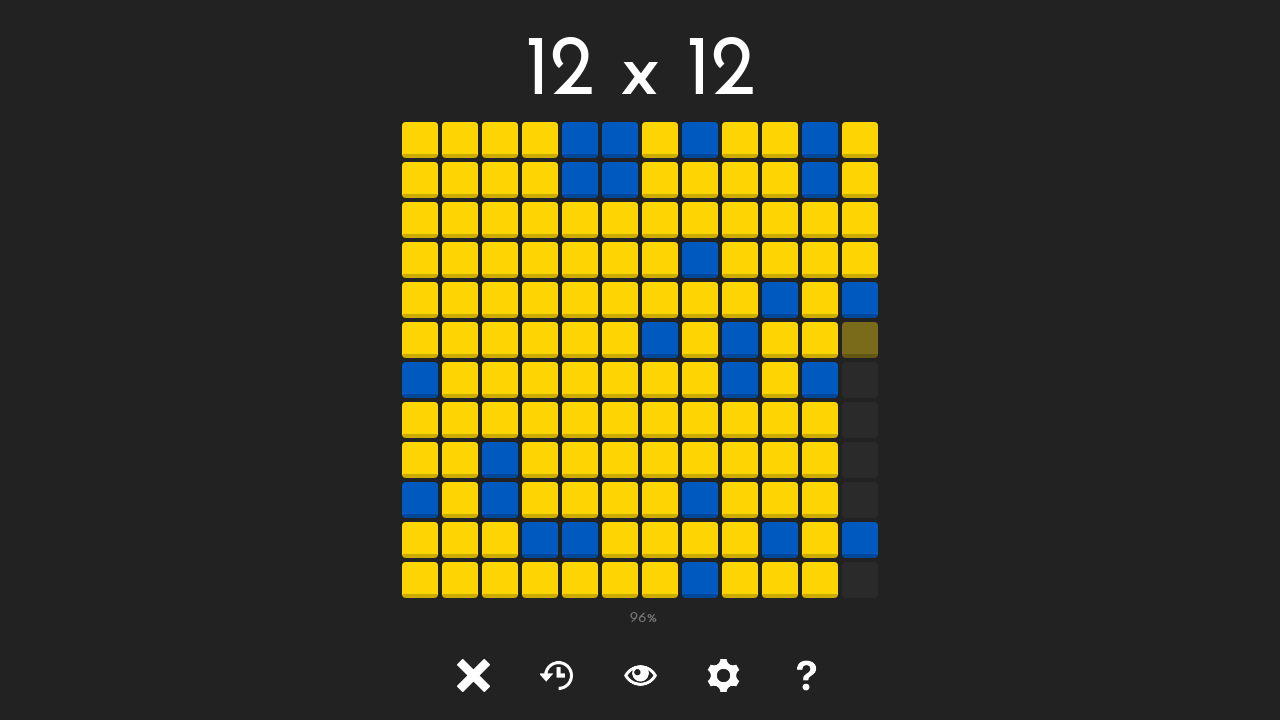

Clicked empty tile at position (11, 6) at (860, 380) on #tile-11-6
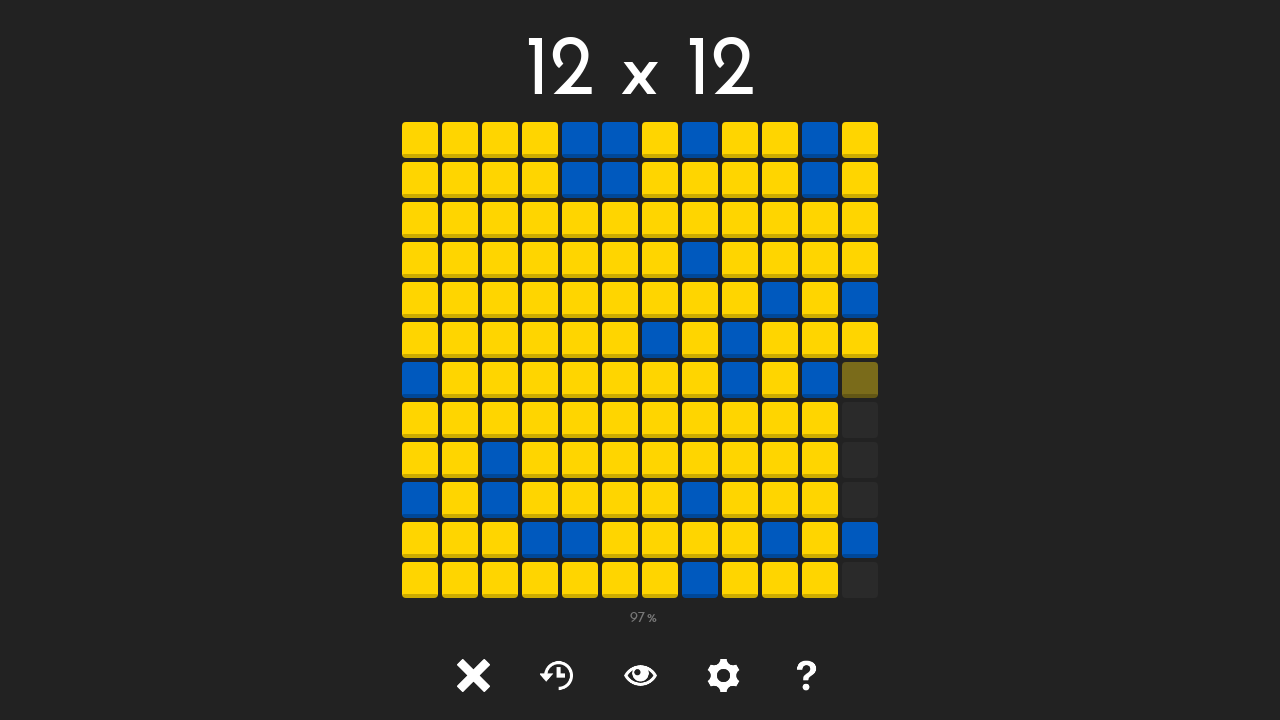

Clicked empty tile at position (11, 7) at (860, 420) on #tile-11-7
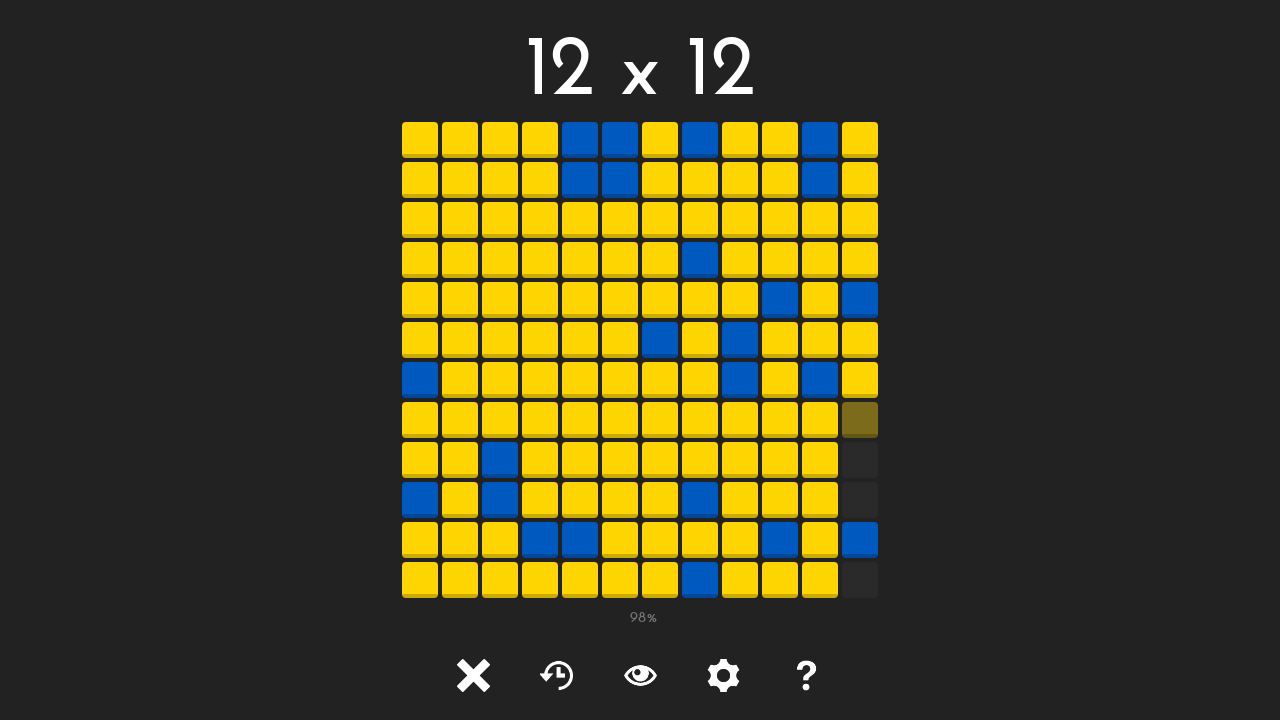

Clicked empty tile at position (11, 8) at (860, 460) on #tile-11-8
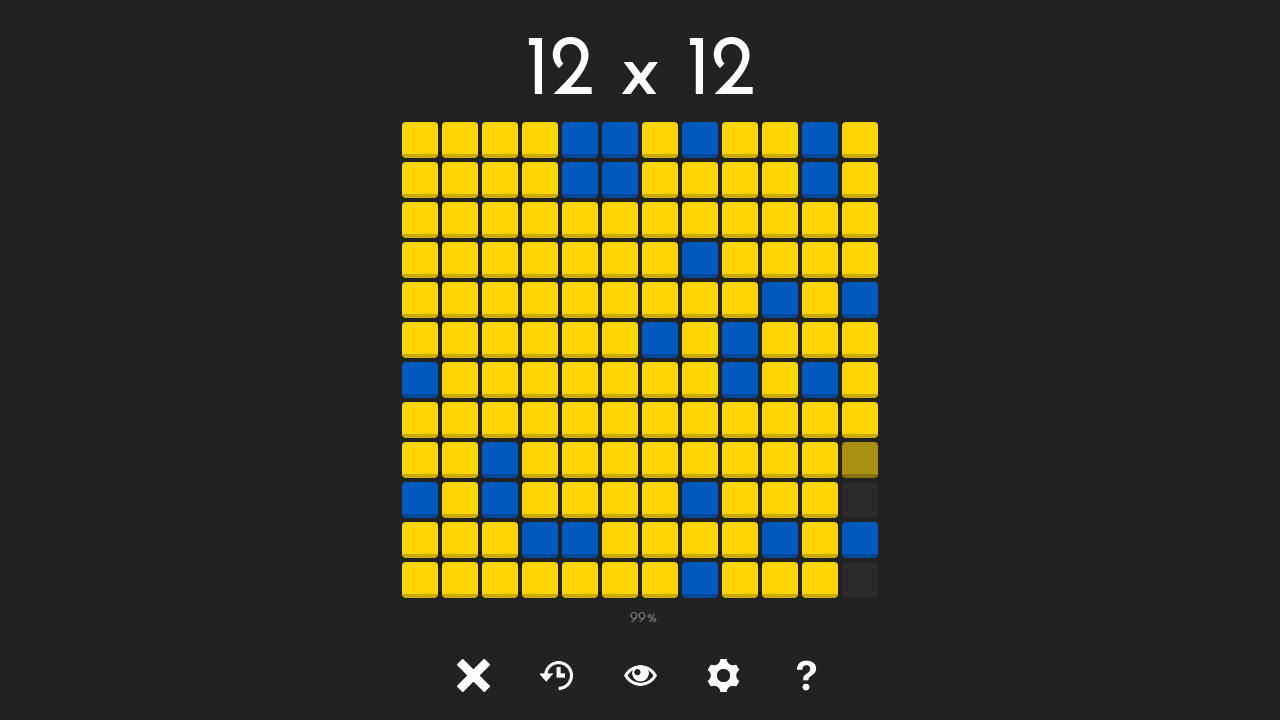

Clicked empty tile at position (11, 9) at (860, 500) on #tile-11-9
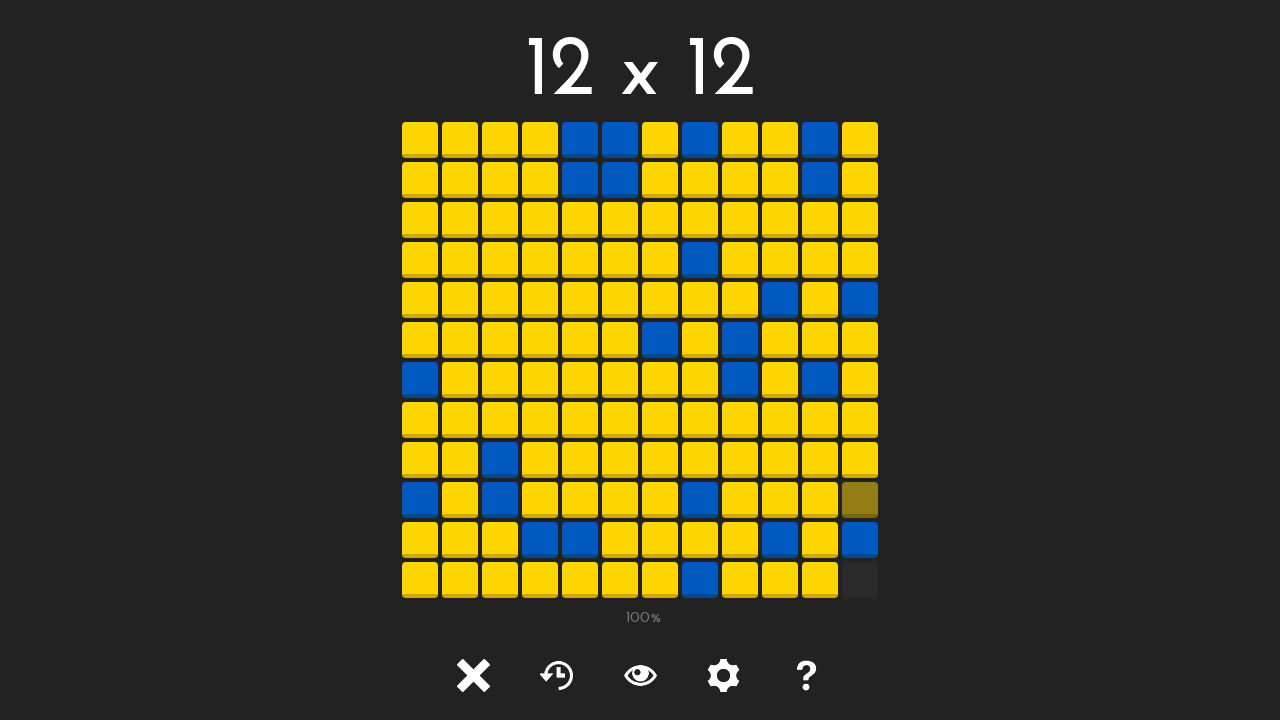

Clicked empty tile at position (11, 11) at (860, 580) on #tile-11-11
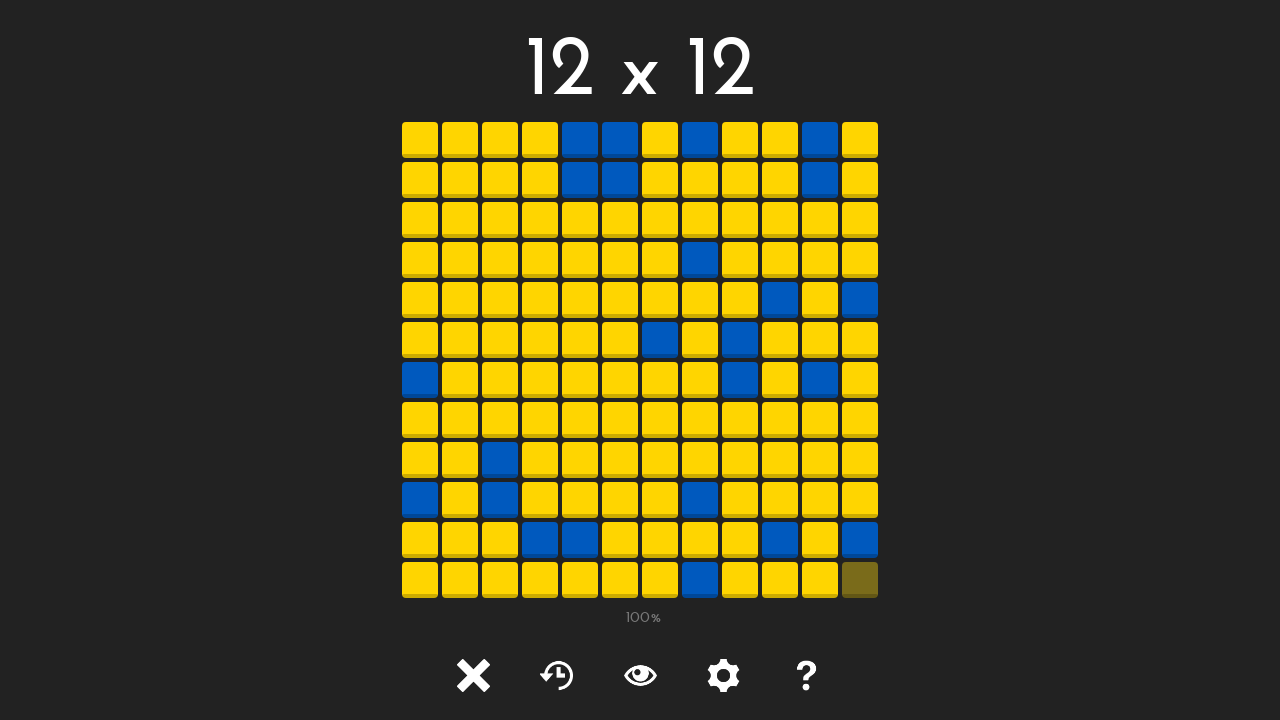

Waited 500ms for animations to complete
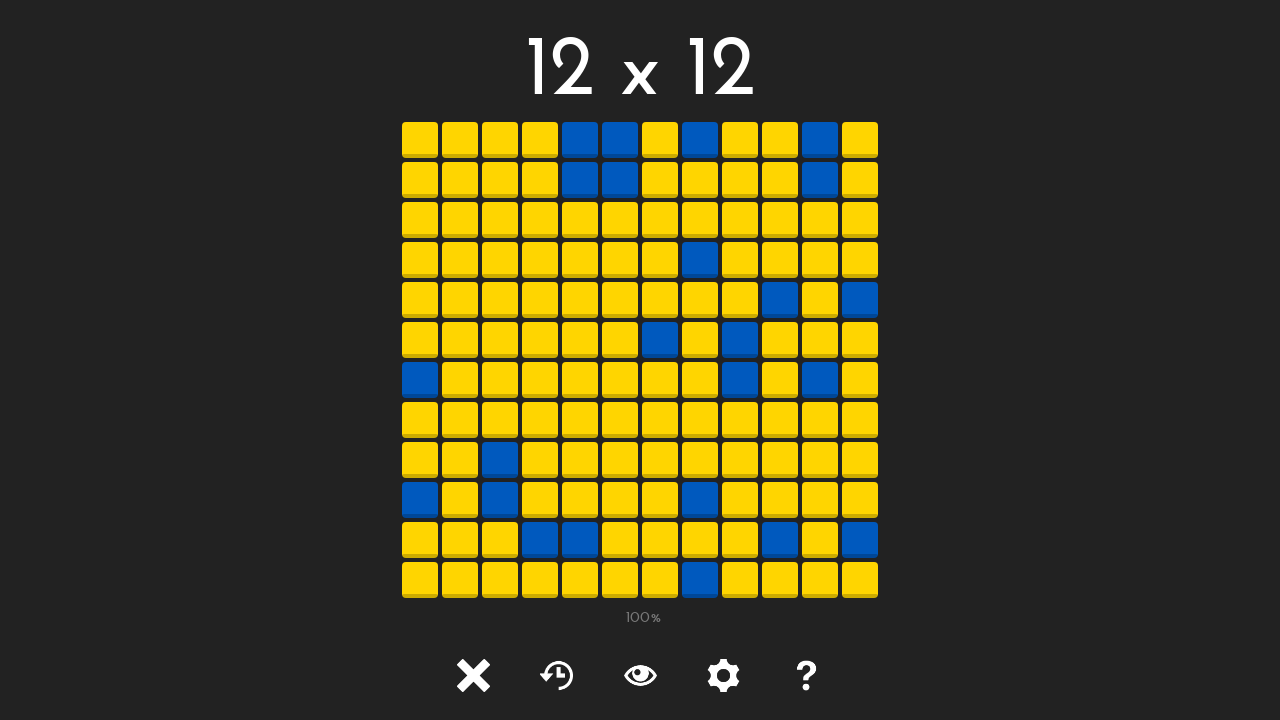

Clicked specific tile at position (0, 0) at (420, 140) on #tile-0-0
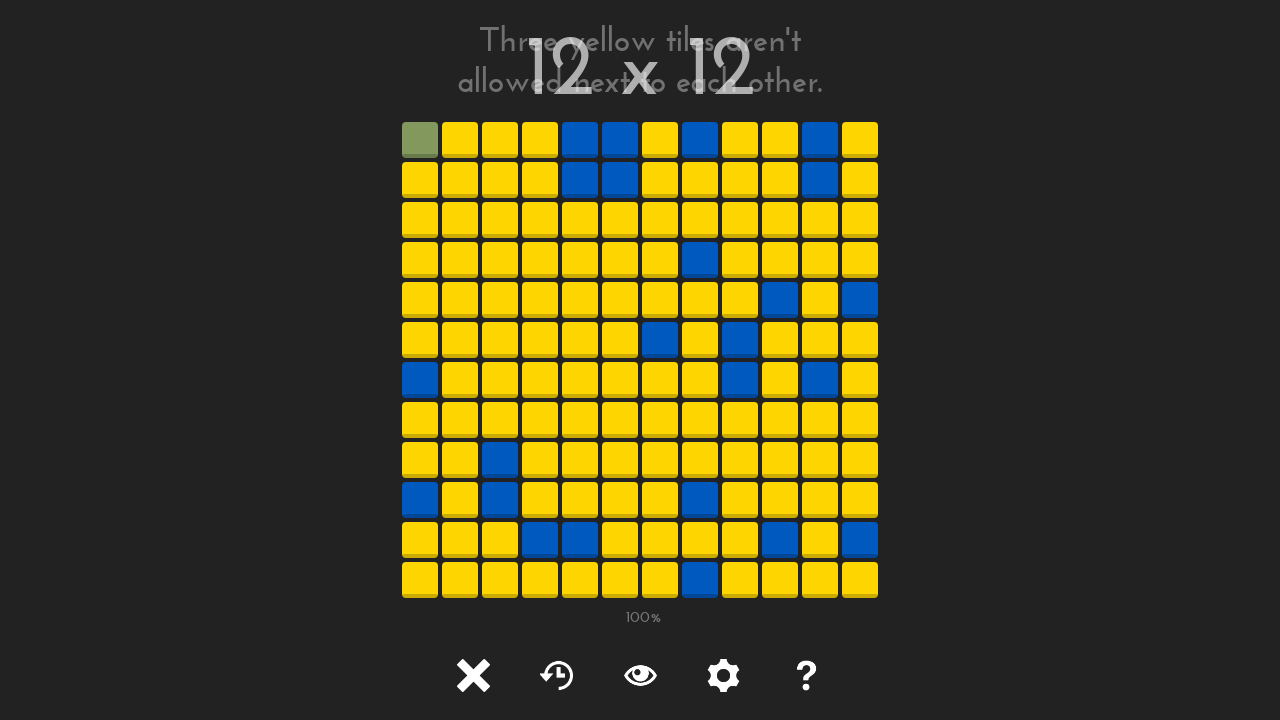

Clicked specific tile at position (0, 1) at (420, 180) on #tile-0-1
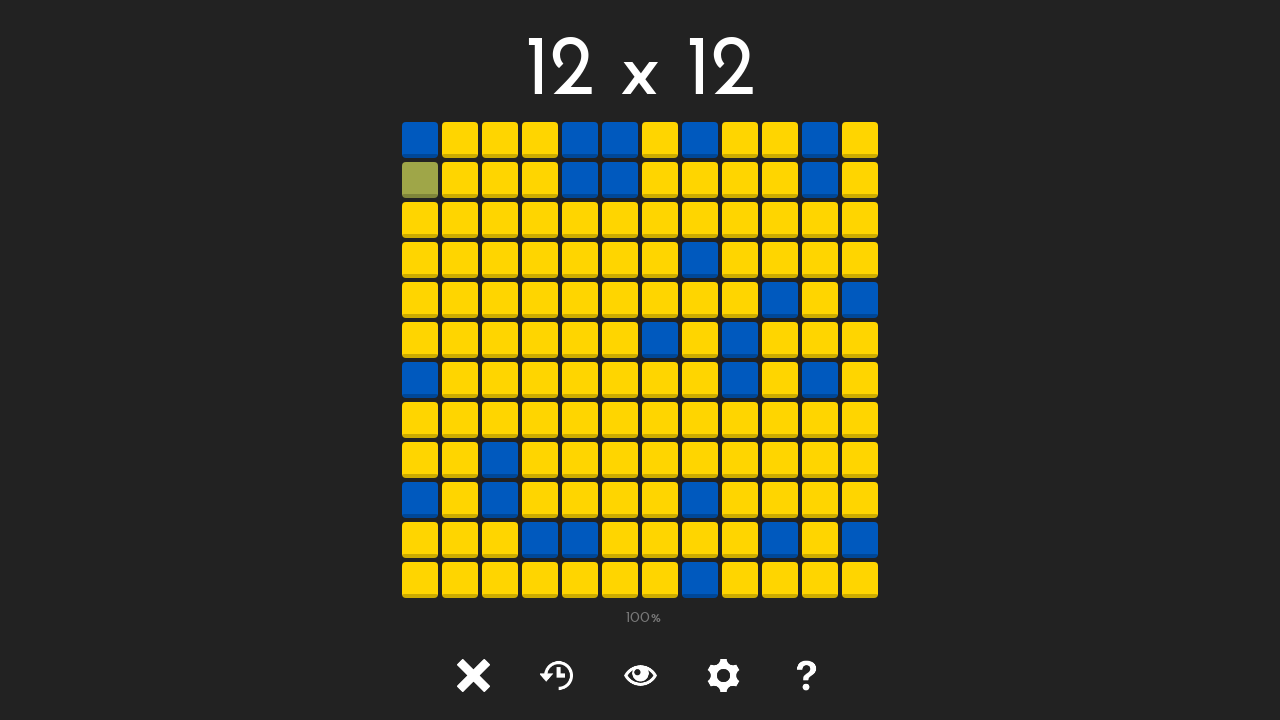

Clicked specific tile at position (1, 0) at (460, 140) on #tile-1-0
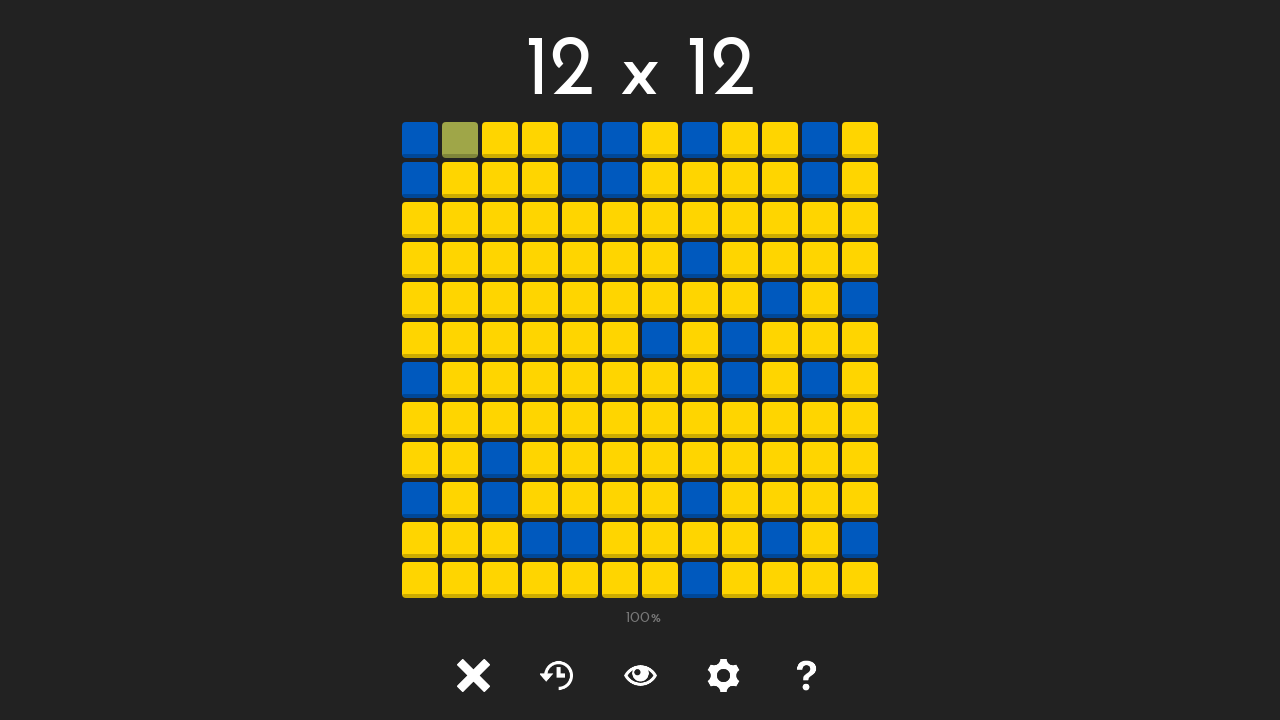

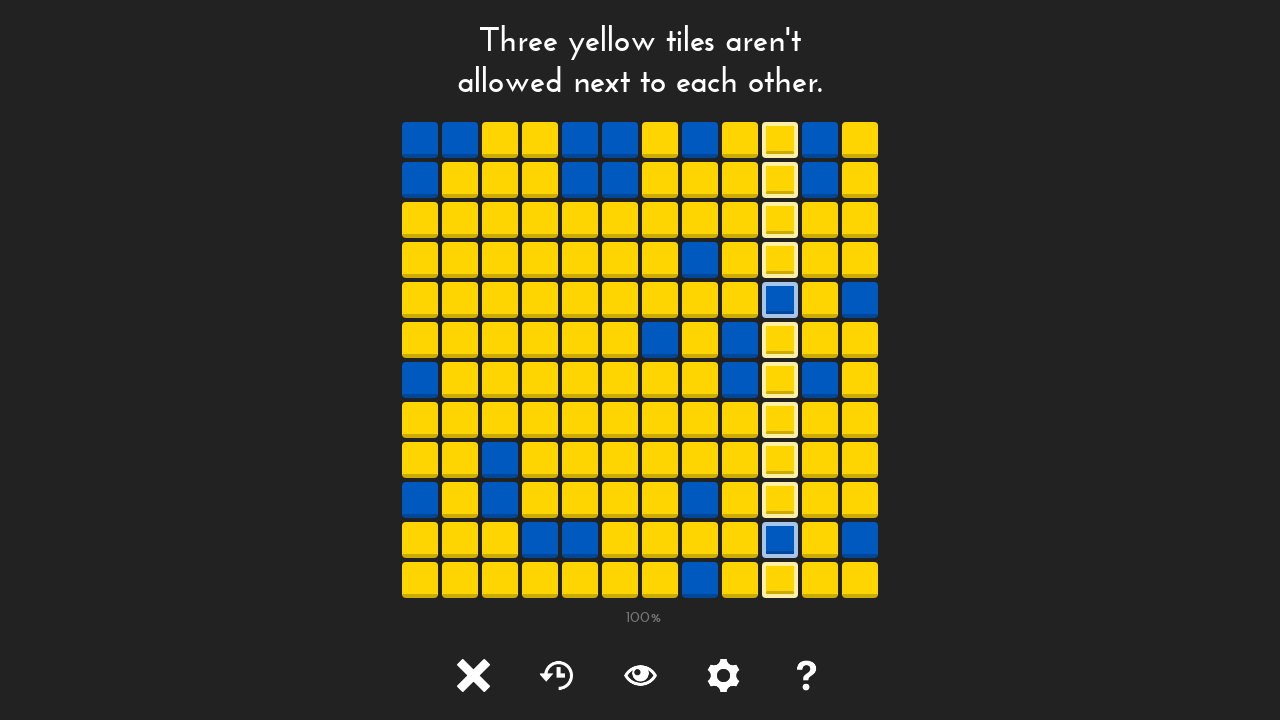